Tests responsive design by resizing the browser window to different viewport sizes and scrolling through the entire page at each size

Starting URL: https://nomadcoders.co

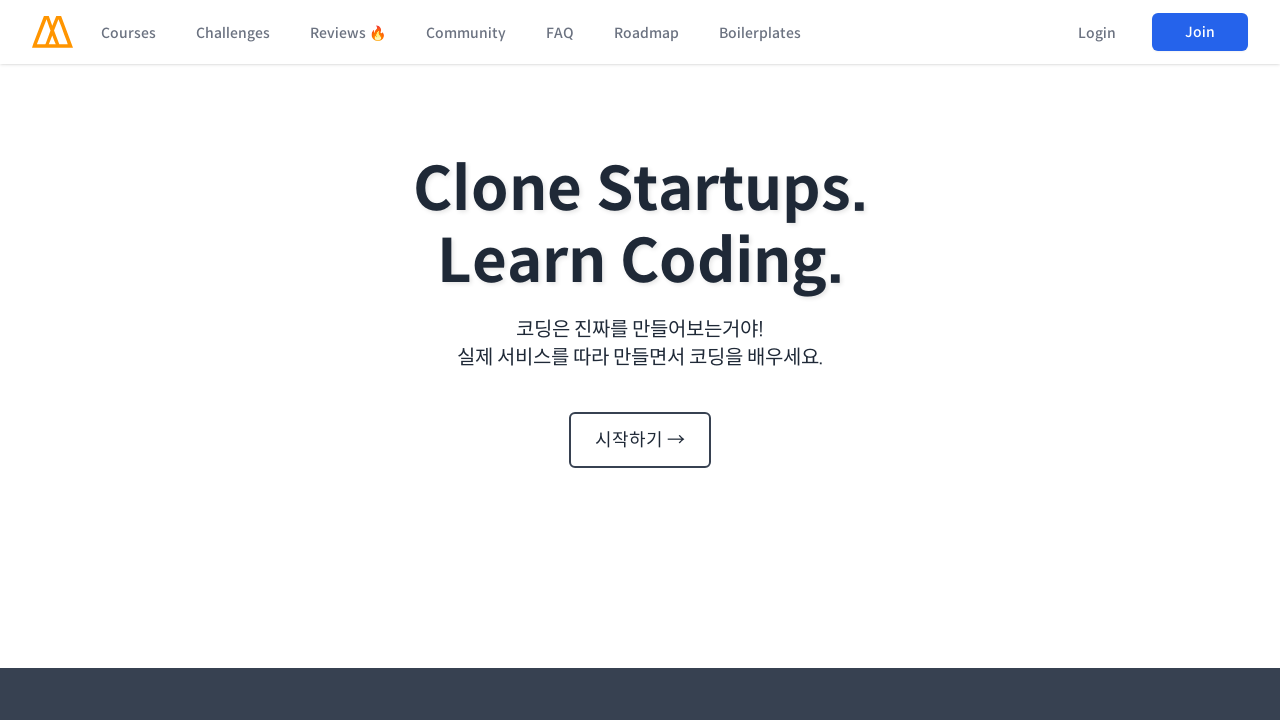

Set viewport size to 480x1079
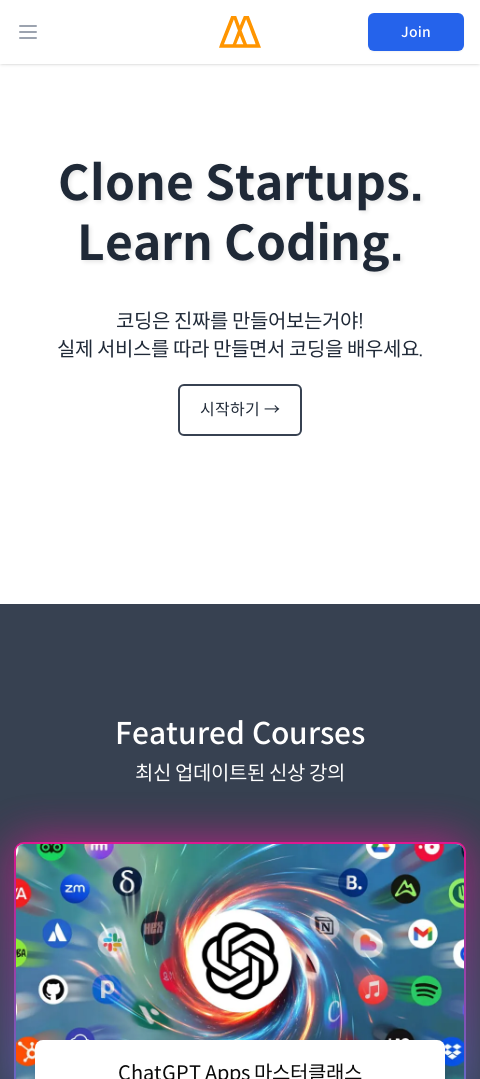

Retrieved page scroll height: 12577px
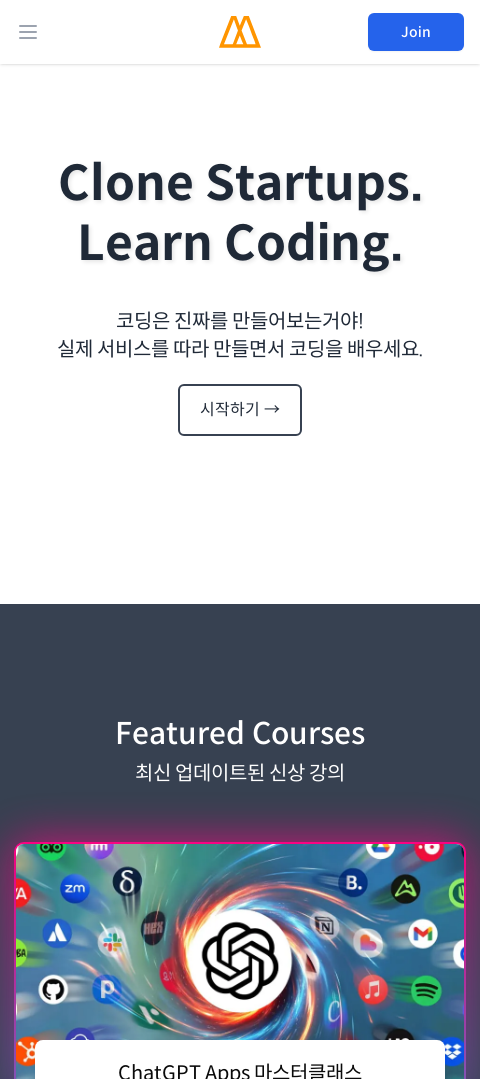

Scrolled to section 0 at viewport 480x1079 (position: 0px)
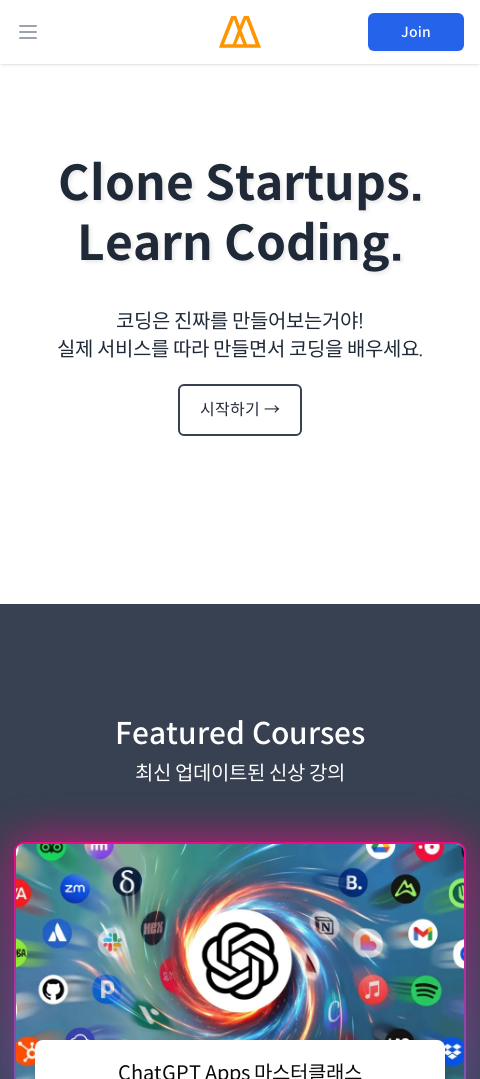

Waited 500ms for content to load at section 0
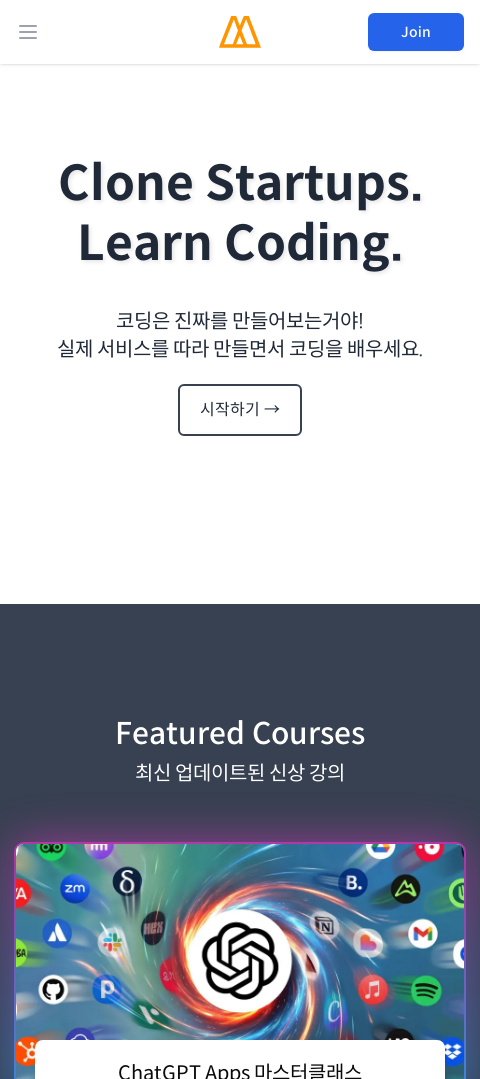

Scrolled to section 1 at viewport 480x1079 (position: 945px)
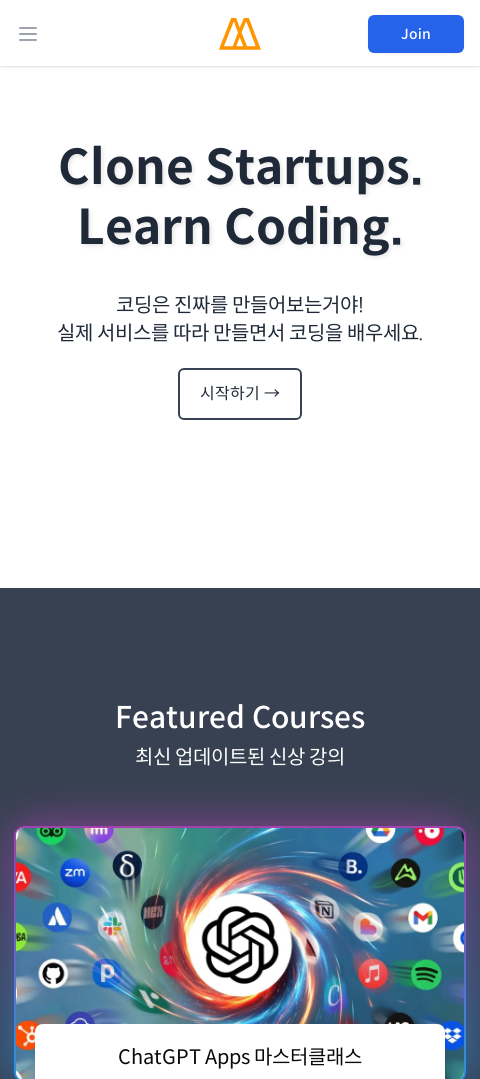

Waited 500ms for content to load at section 1
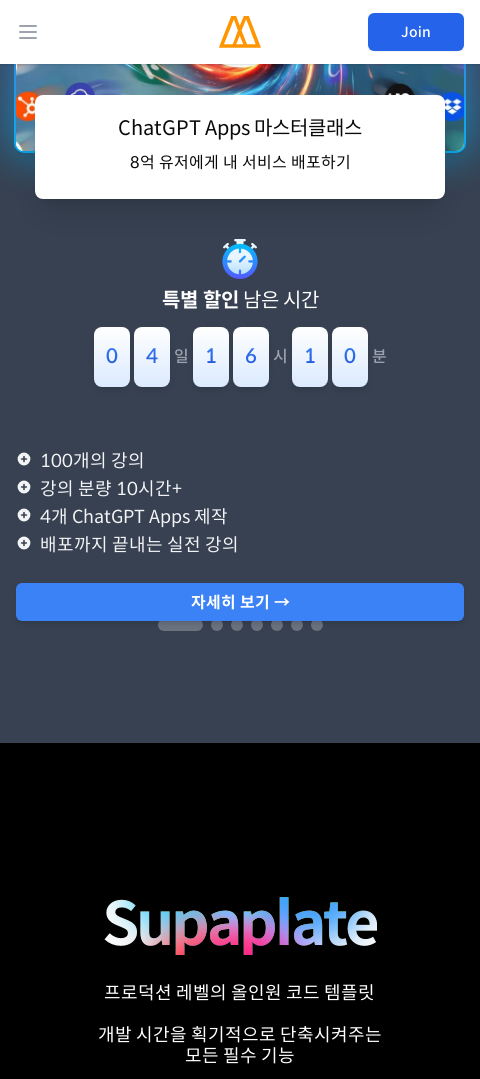

Scrolled to section 2 at viewport 480x1079 (position: 1890px)
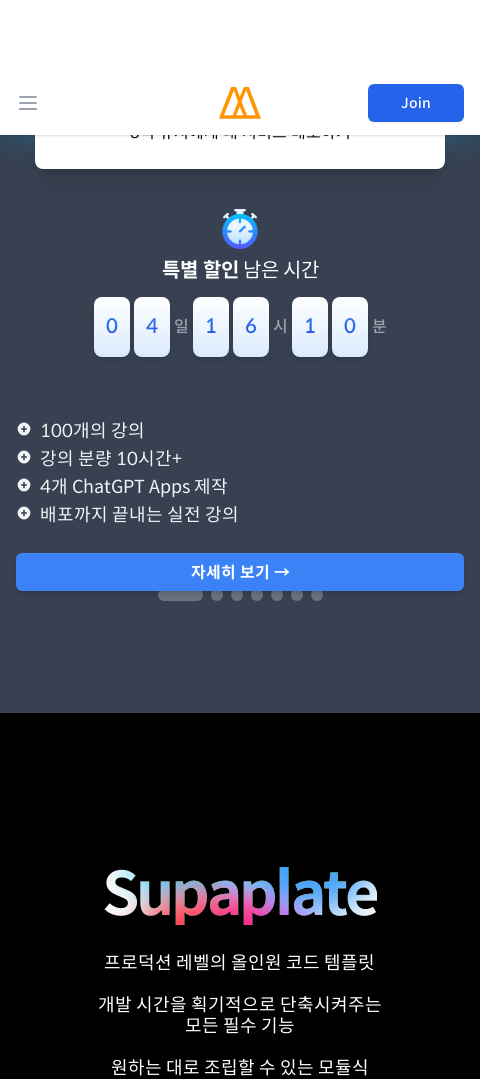

Waited 500ms for content to load at section 2
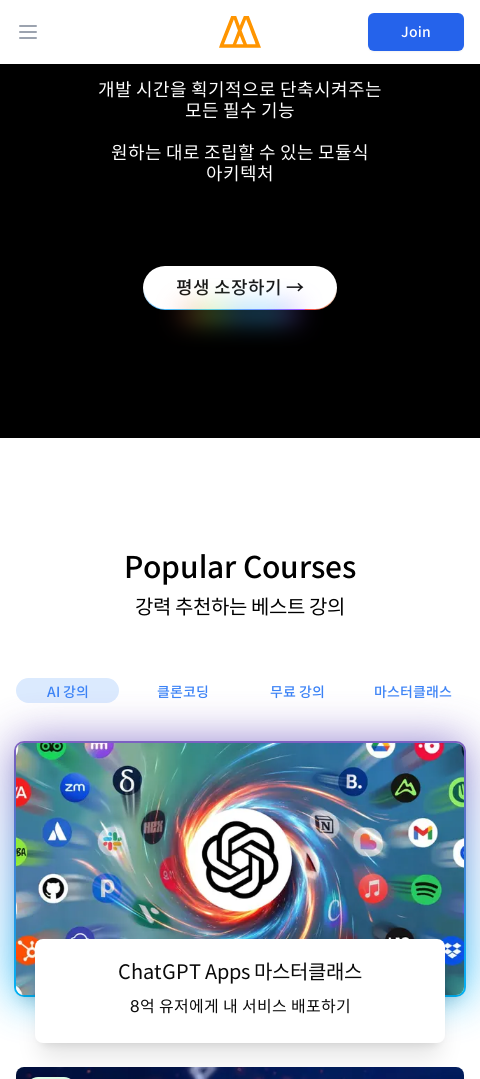

Scrolled to section 3 at viewport 480x1079 (position: 2835px)
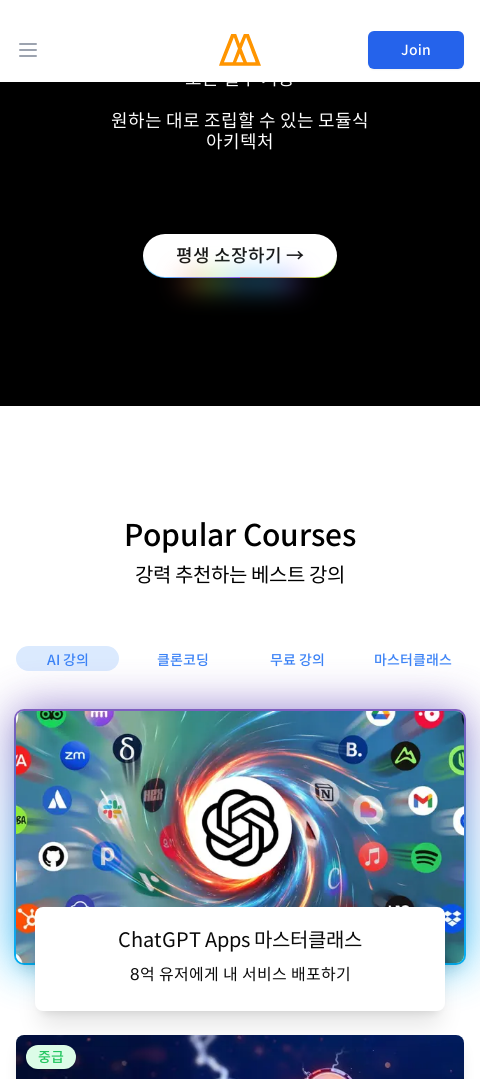

Waited 500ms for content to load at section 3
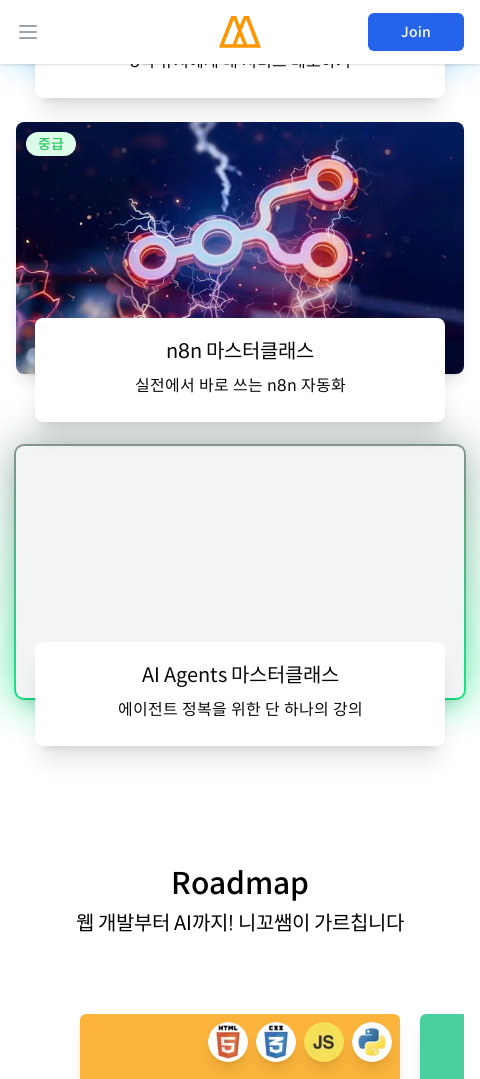

Scrolled to section 4 at viewport 480x1079 (position: 3780px)
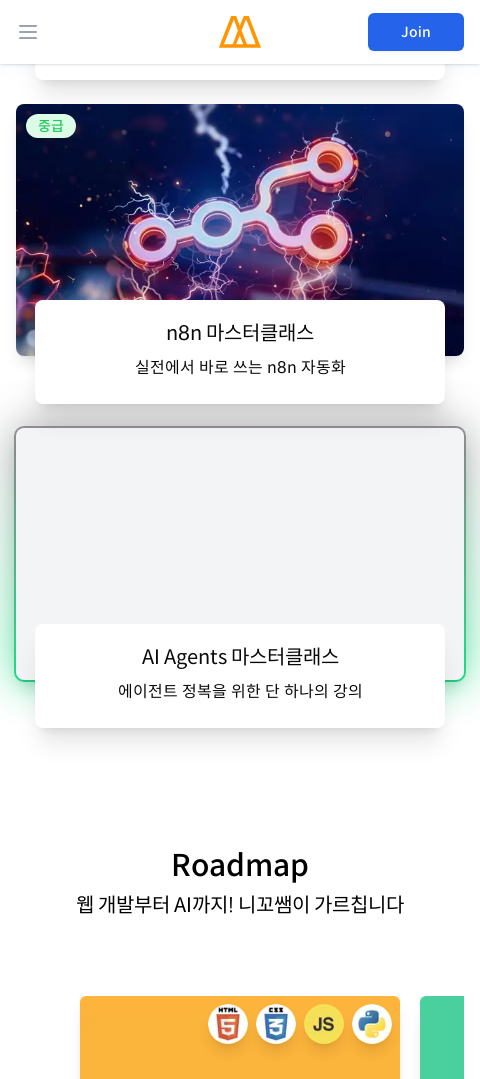

Waited 500ms for content to load at section 4
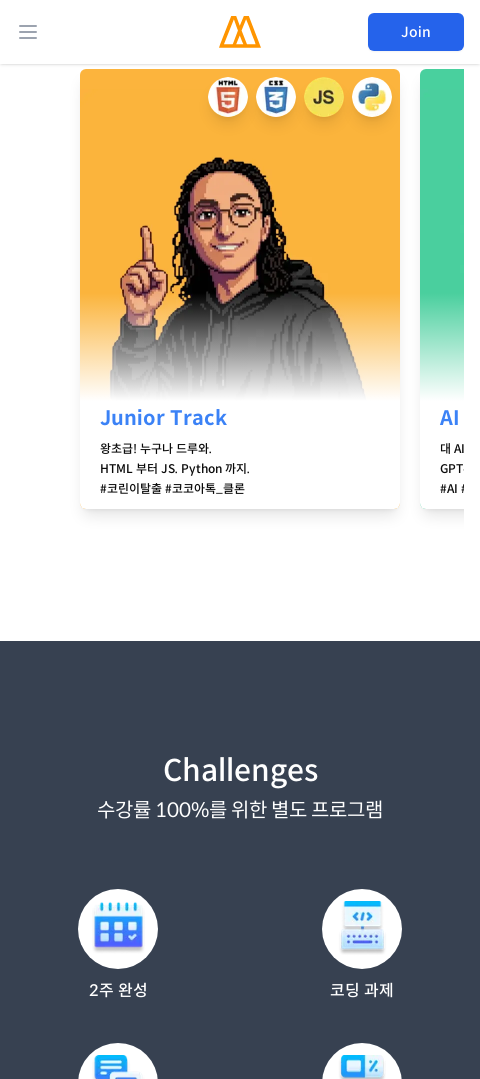

Scrolled to section 5 at viewport 480x1079 (position: 4725px)
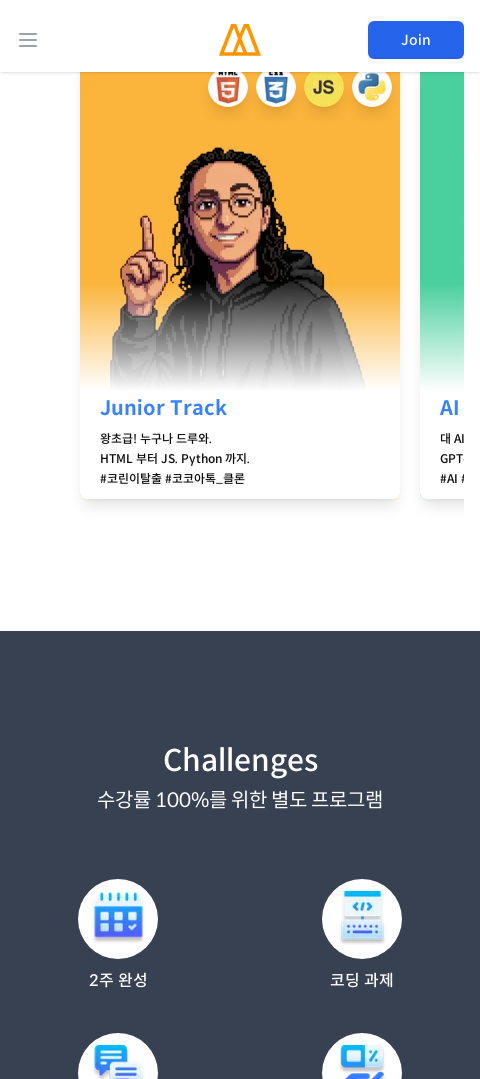

Waited 500ms for content to load at section 5
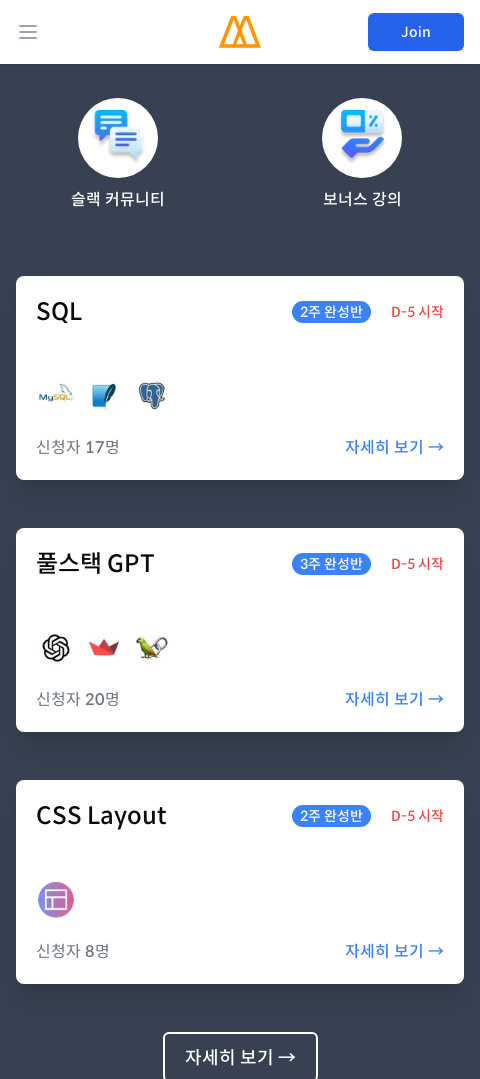

Scrolled to section 6 at viewport 480x1079 (position: 5670px)
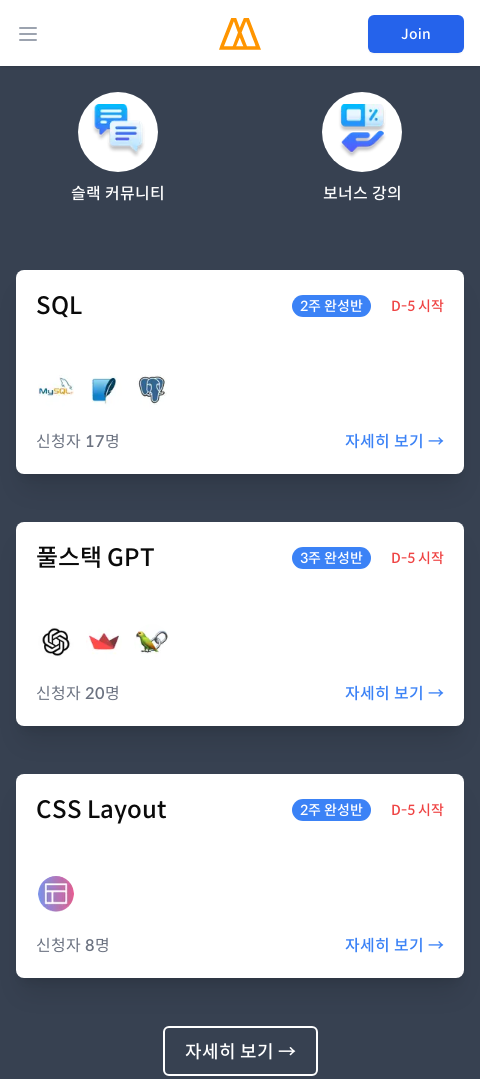

Waited 500ms for content to load at section 6
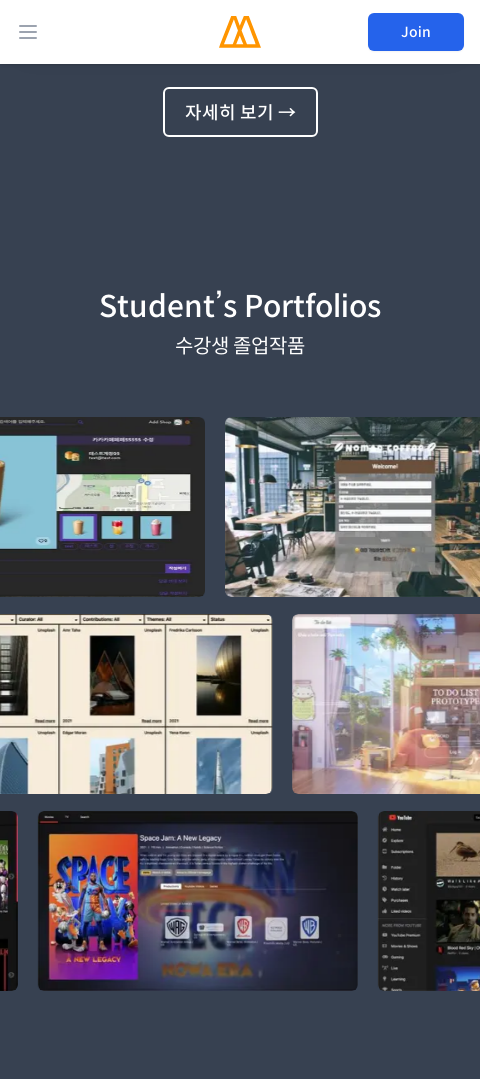

Scrolled to section 7 at viewport 480x1079 (position: 6615px)
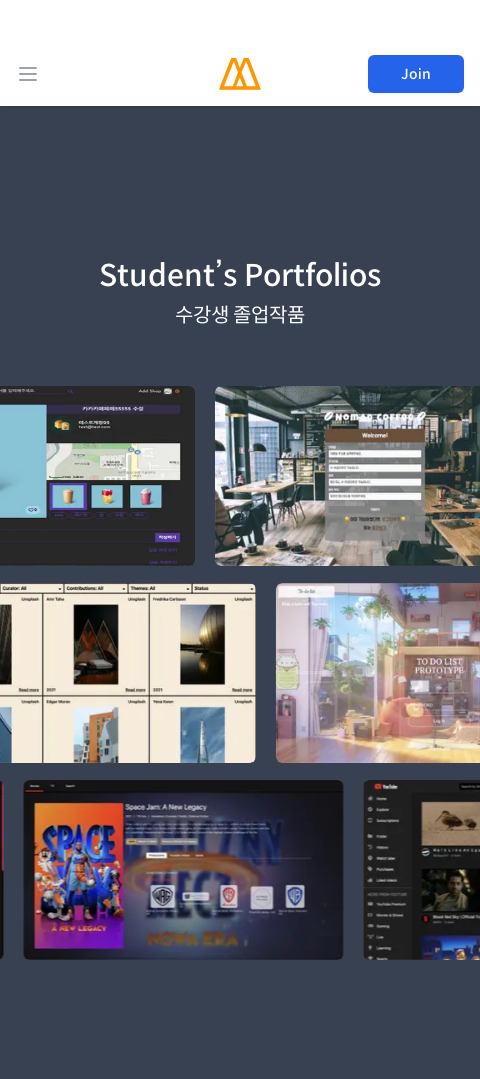

Waited 500ms for content to load at section 7
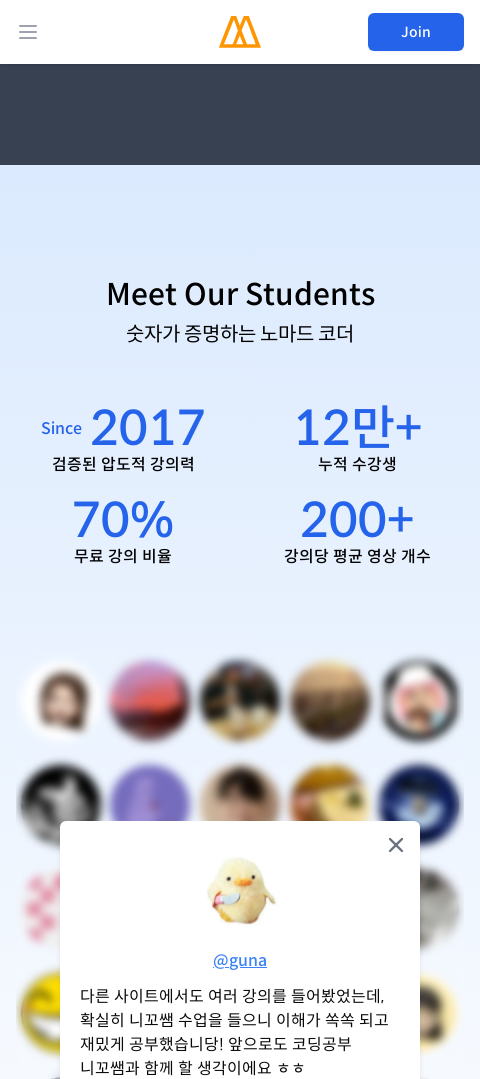

Scrolled to section 8 at viewport 480x1079 (position: 7560px)
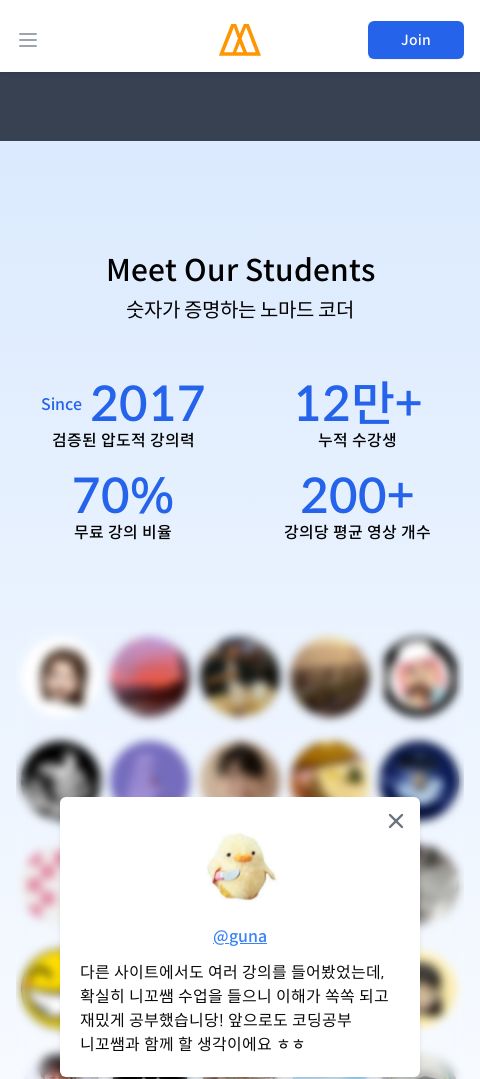

Waited 500ms for content to load at section 8
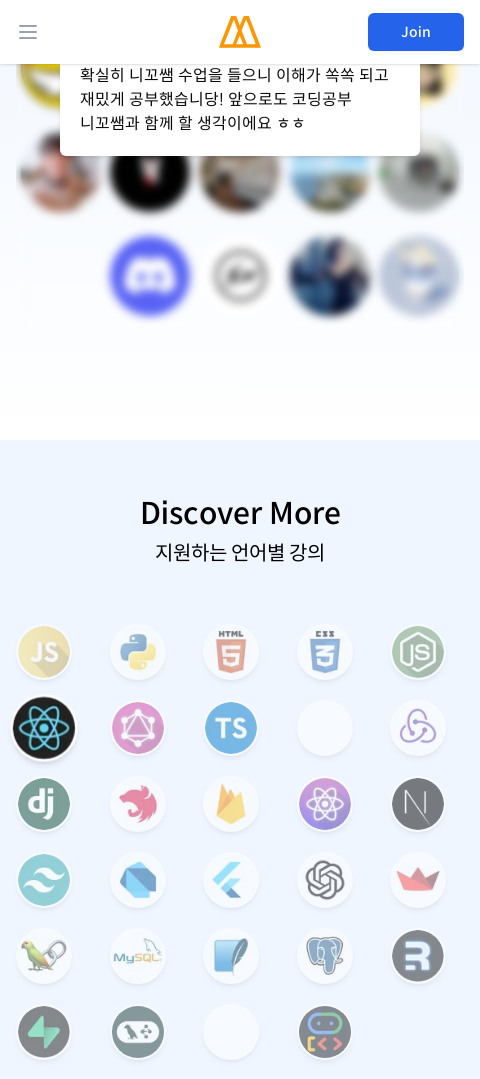

Scrolled to section 9 at viewport 480x1079 (position: 8505px)
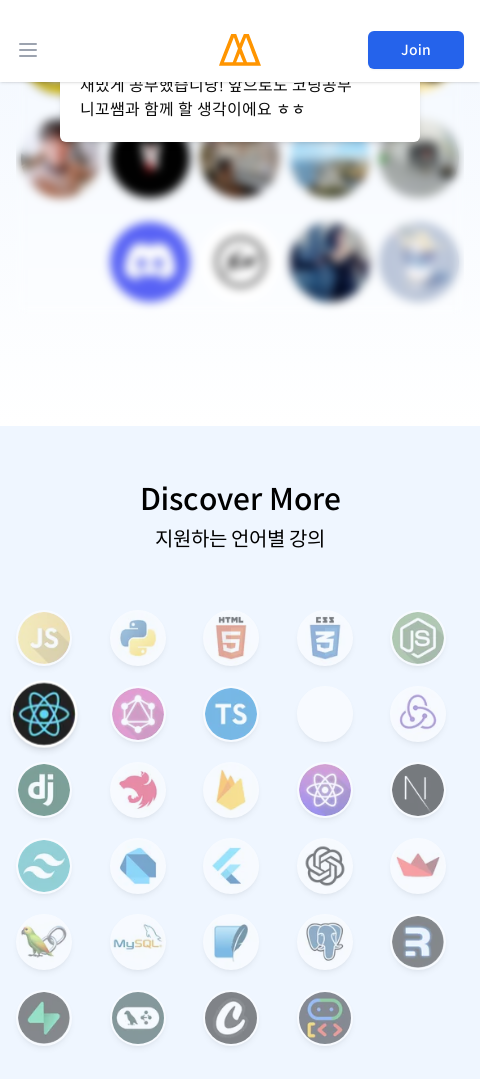

Waited 500ms for content to load at section 9
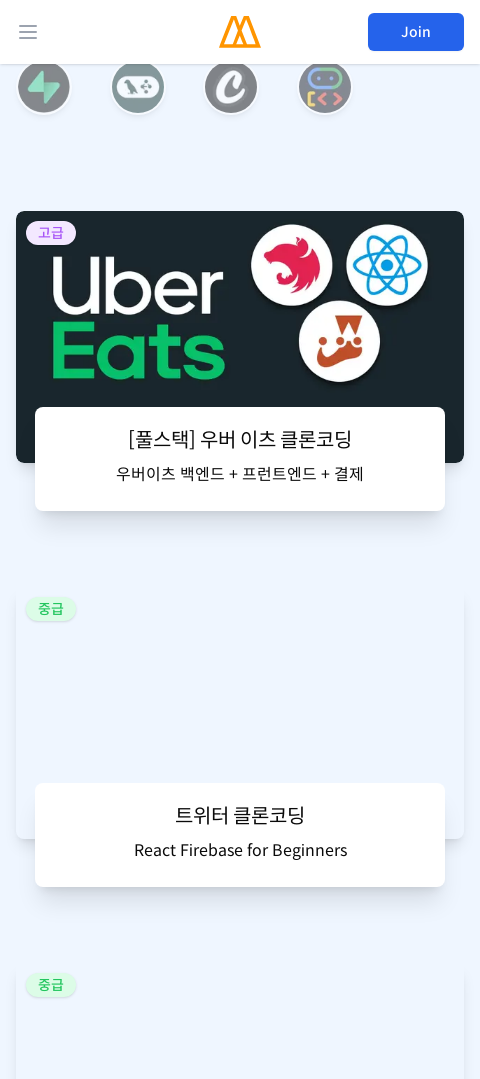

Scrolled to section 10 at viewport 480x1079 (position: 9450px)
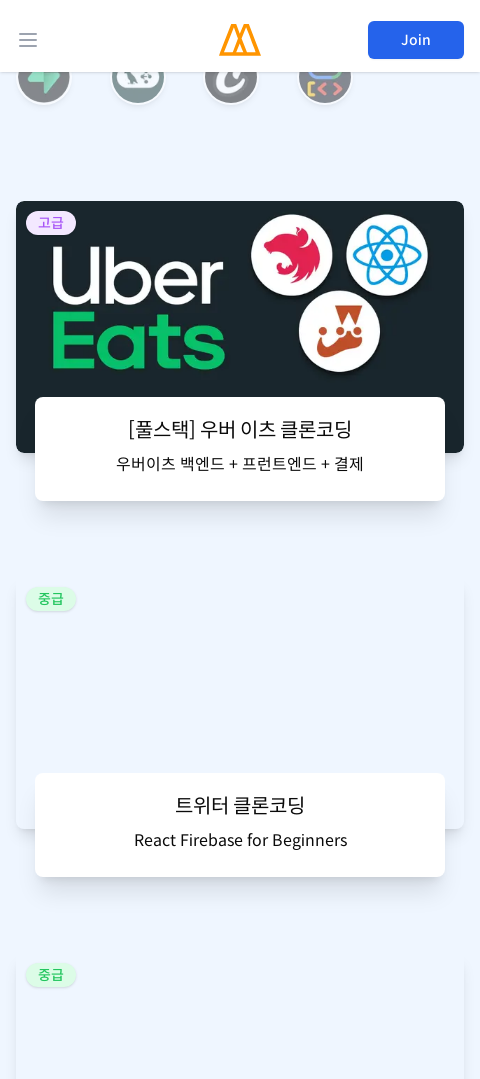

Waited 500ms for content to load at section 10
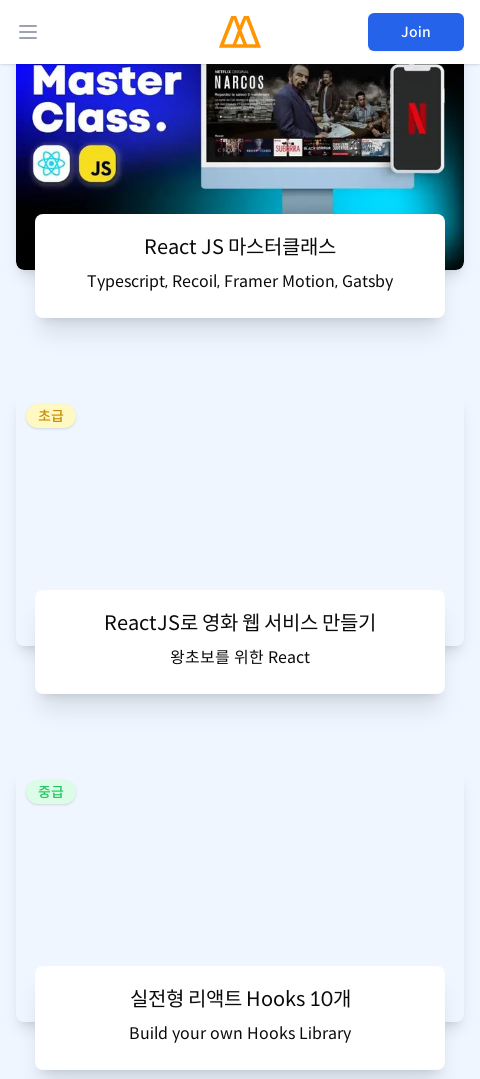

Scrolled to section 11 at viewport 480x1079 (position: 10395px)
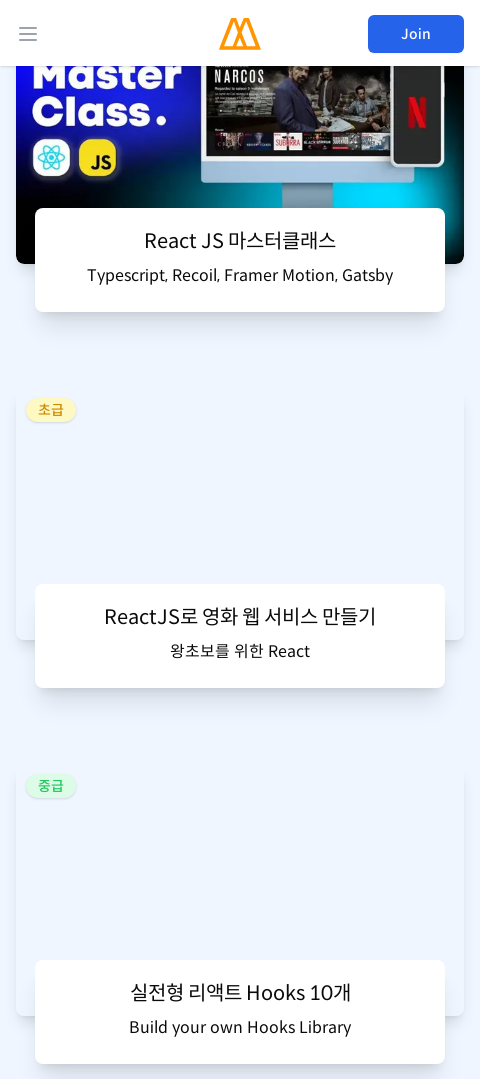

Waited 500ms for content to load at section 11
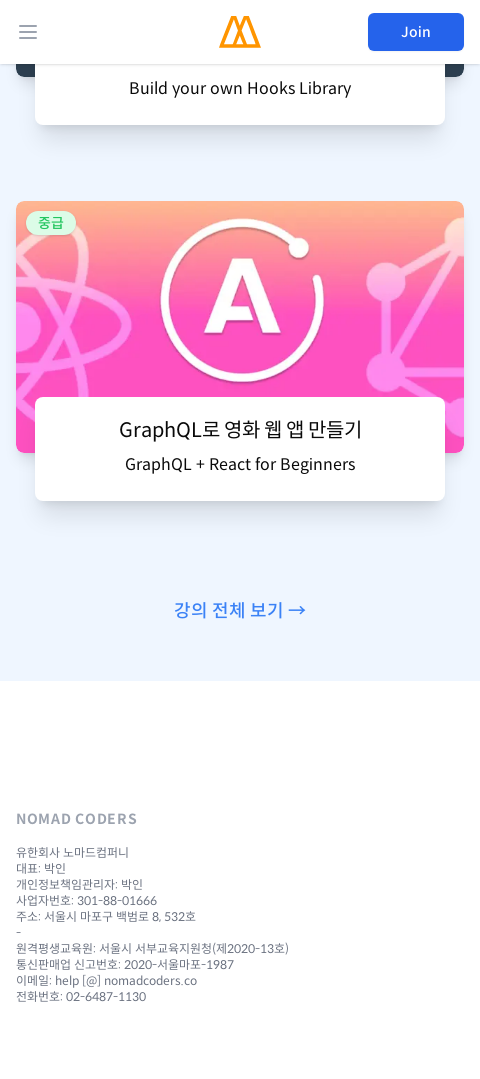

Scrolled to section 12 at viewport 480x1079 (position: 11340px)
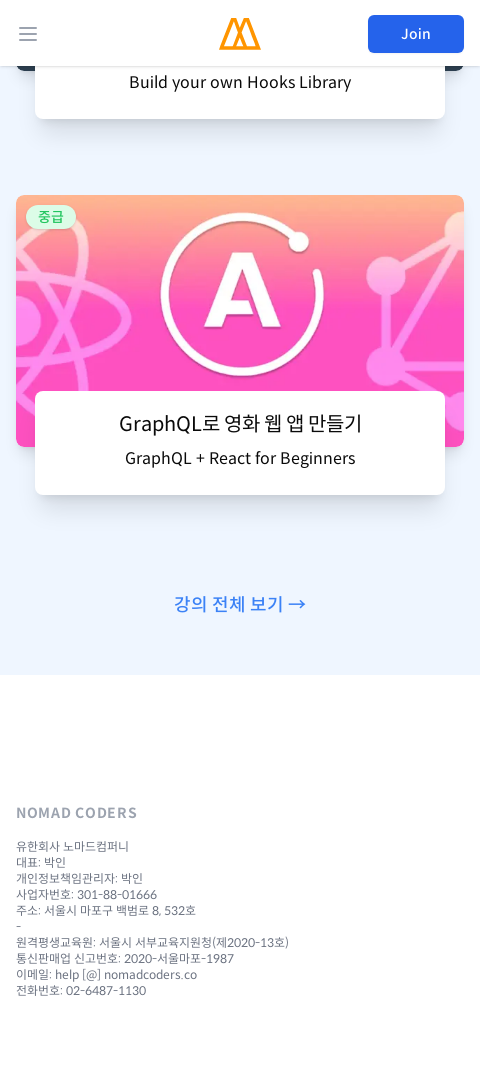

Waited 500ms for content to load at section 12
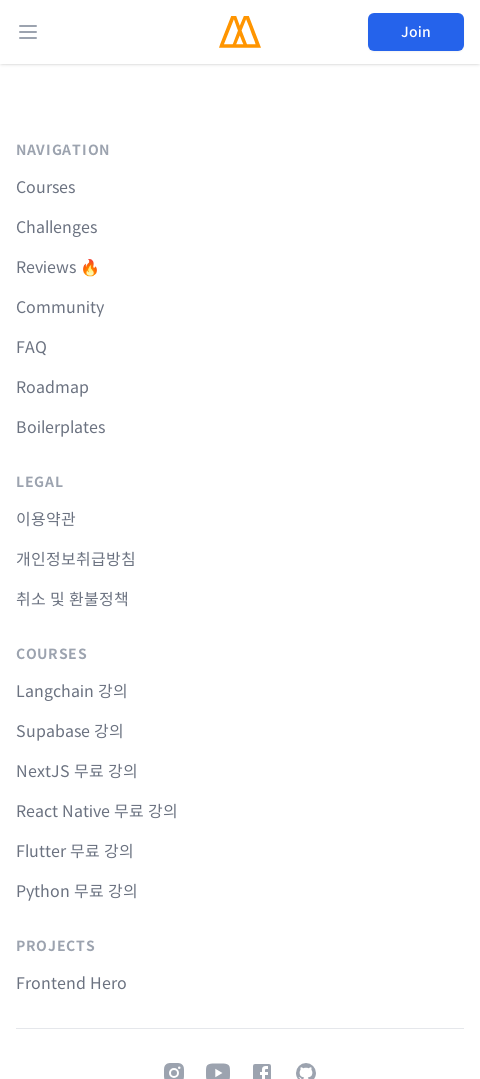

Scrolled to section 13 at viewport 480x1079 (position: 12285px)
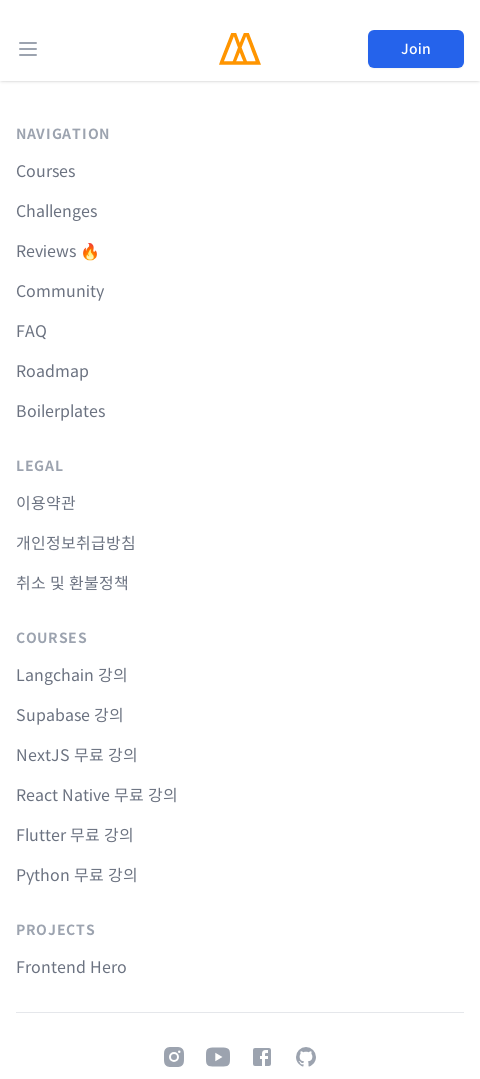

Waited 500ms for content to load at section 13
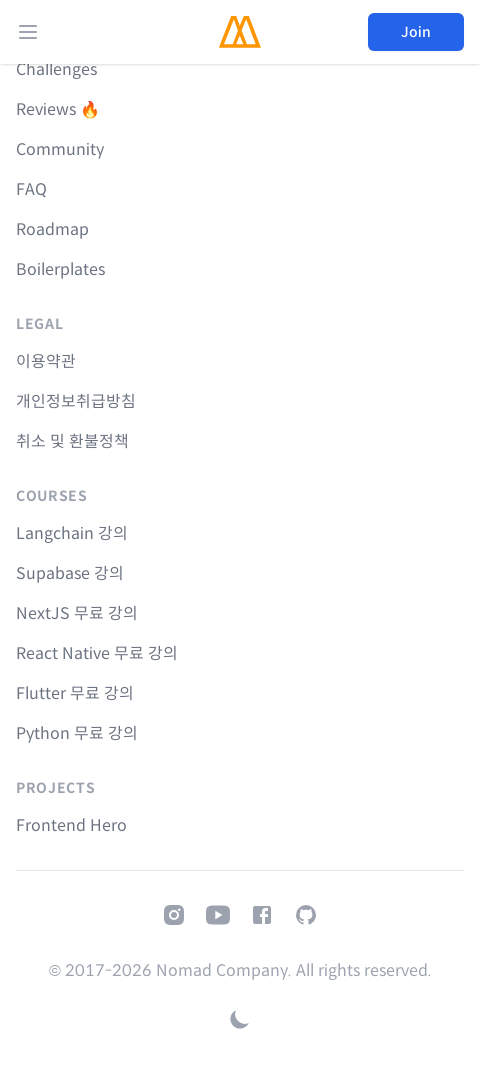

Scrolled to section 14 at viewport 480x1079 (position: 13230px)
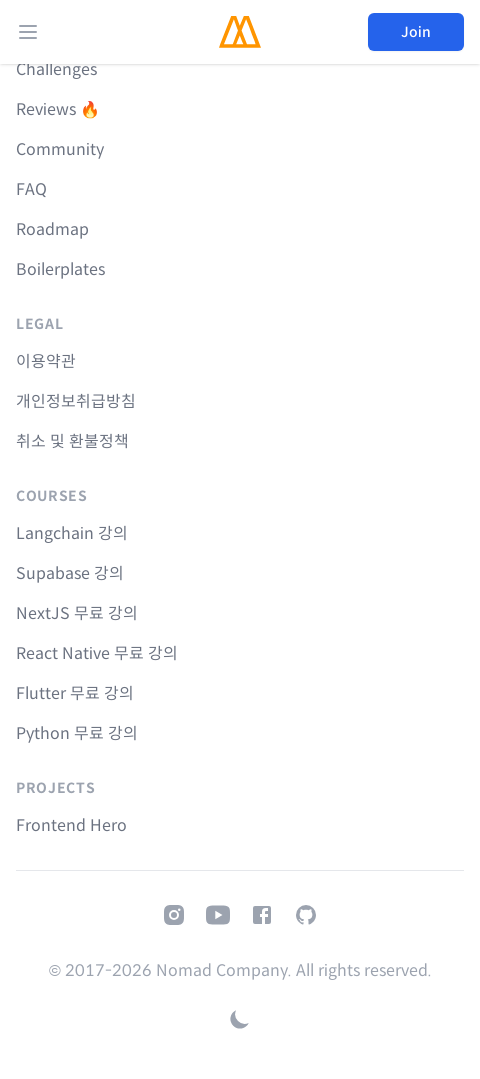

Waited 500ms for content to load at section 14
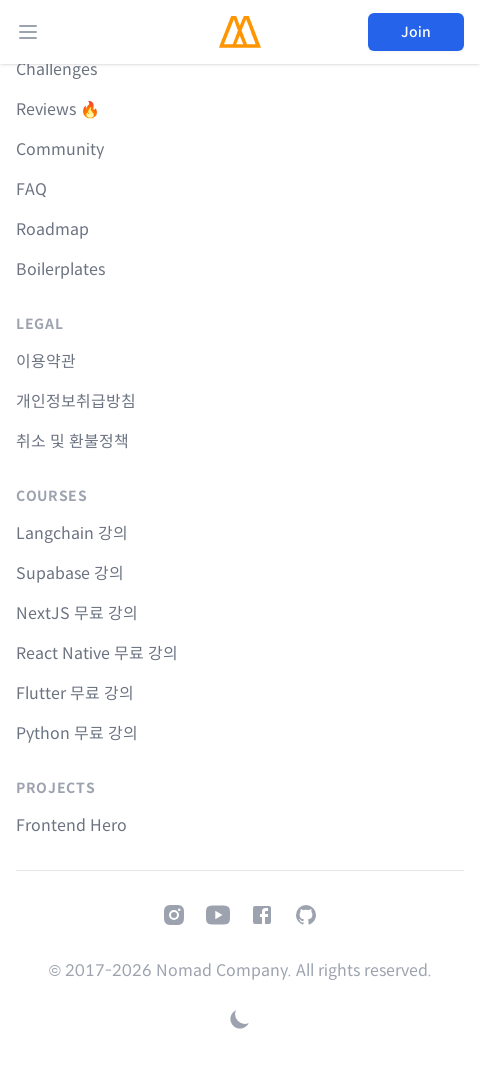

Set viewport size to 960x1079
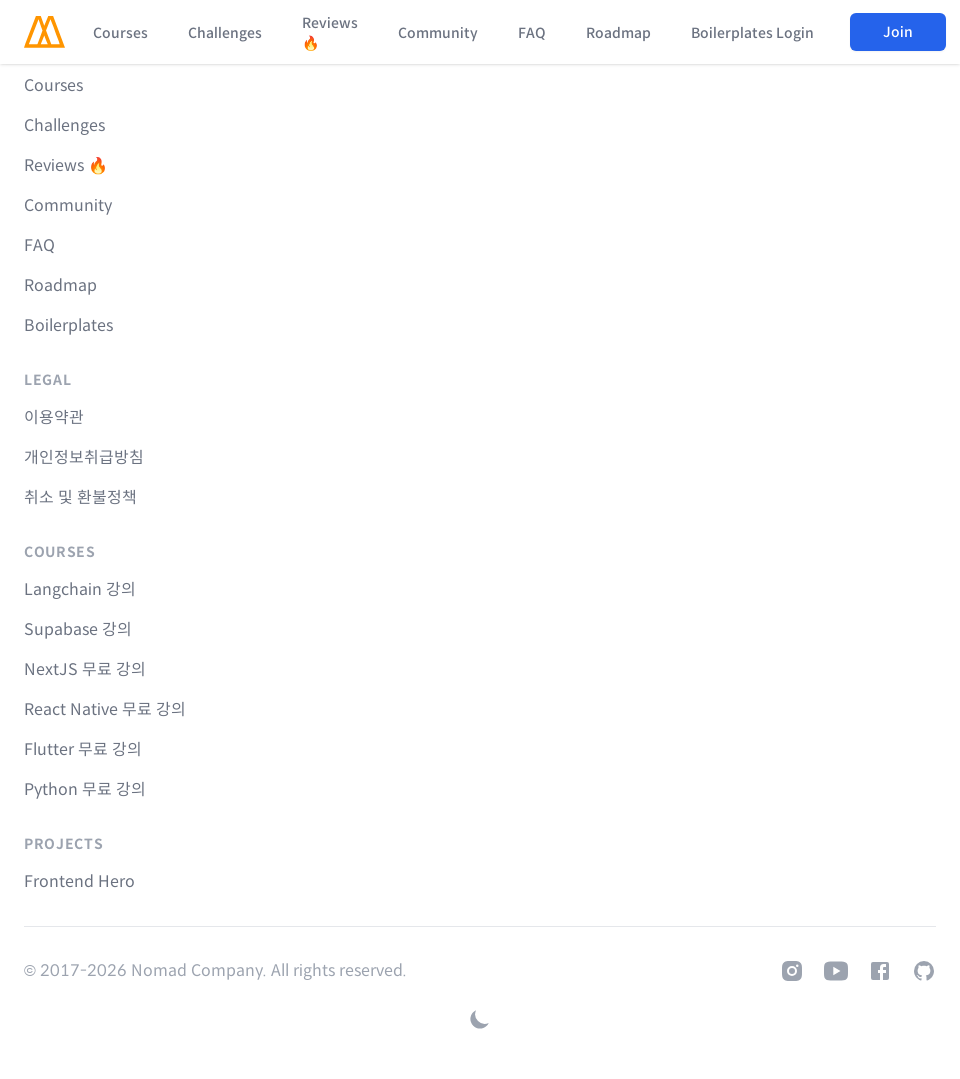

Retrieved page scroll height: 10643px
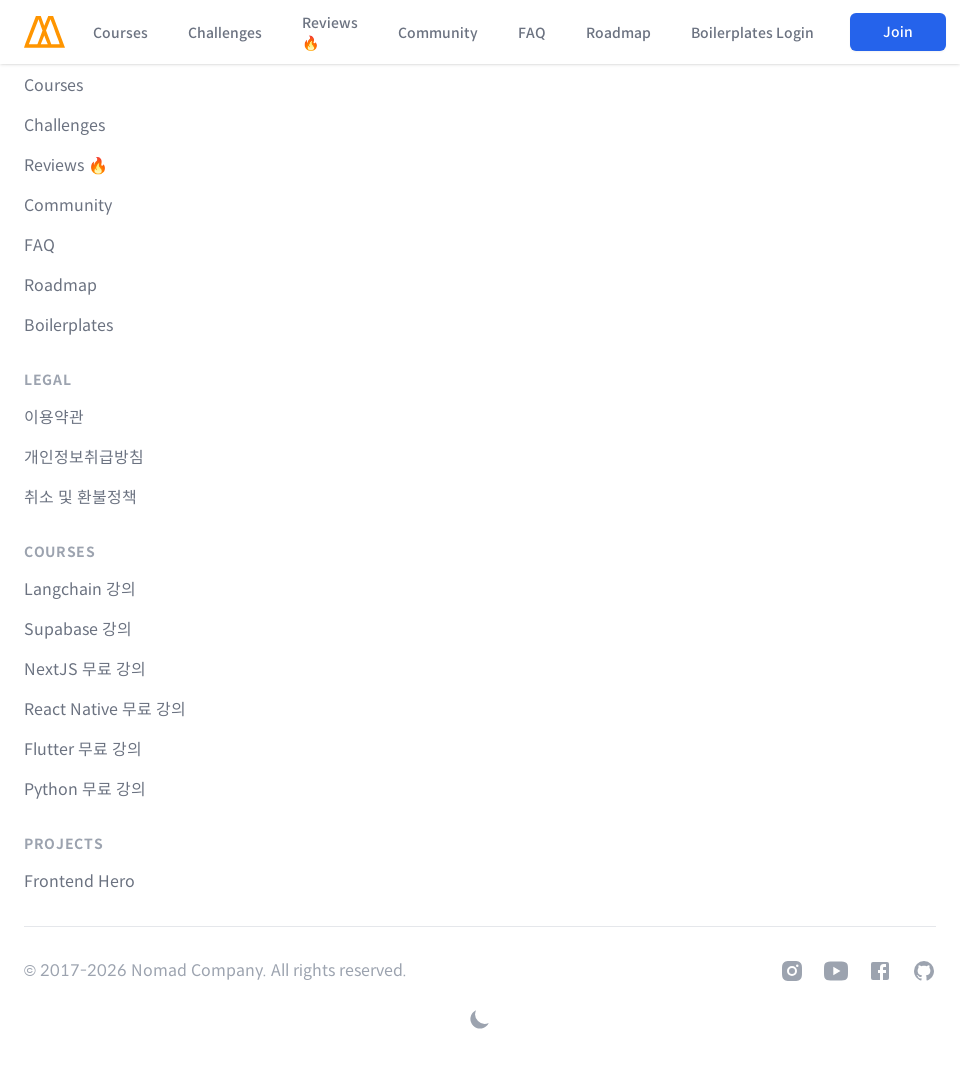

Scrolled to section 0 at viewport 960x1079 (position: 0px)
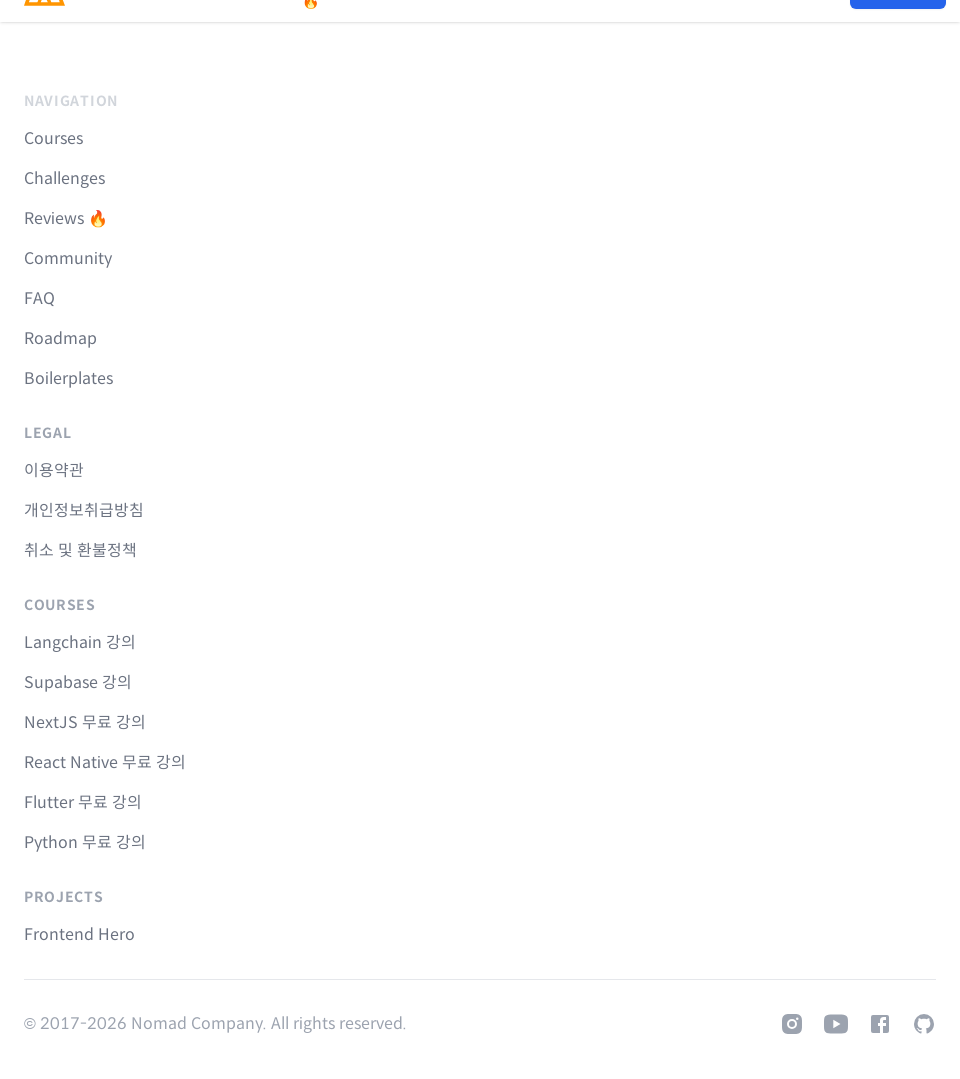

Waited 500ms for content to load at section 0
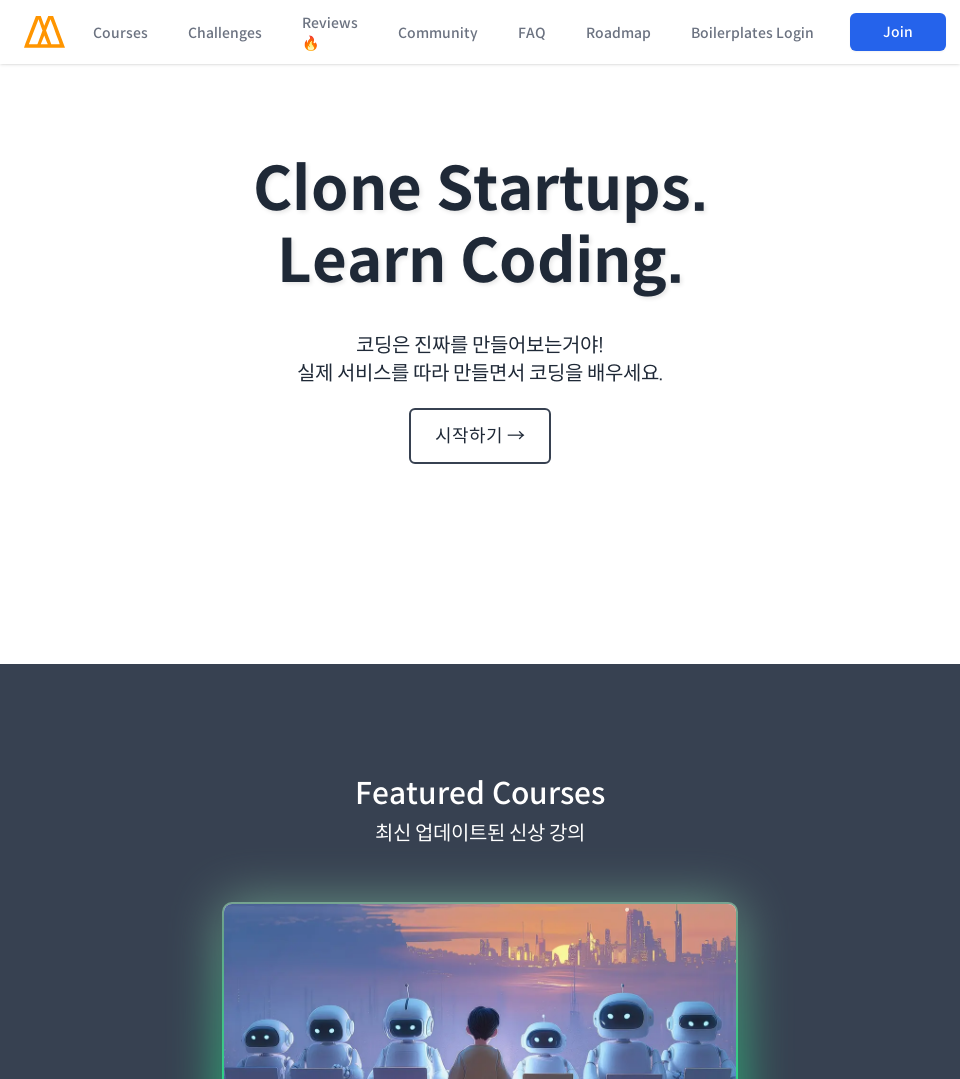

Scrolled to section 1 at viewport 960x1079 (position: 945px)
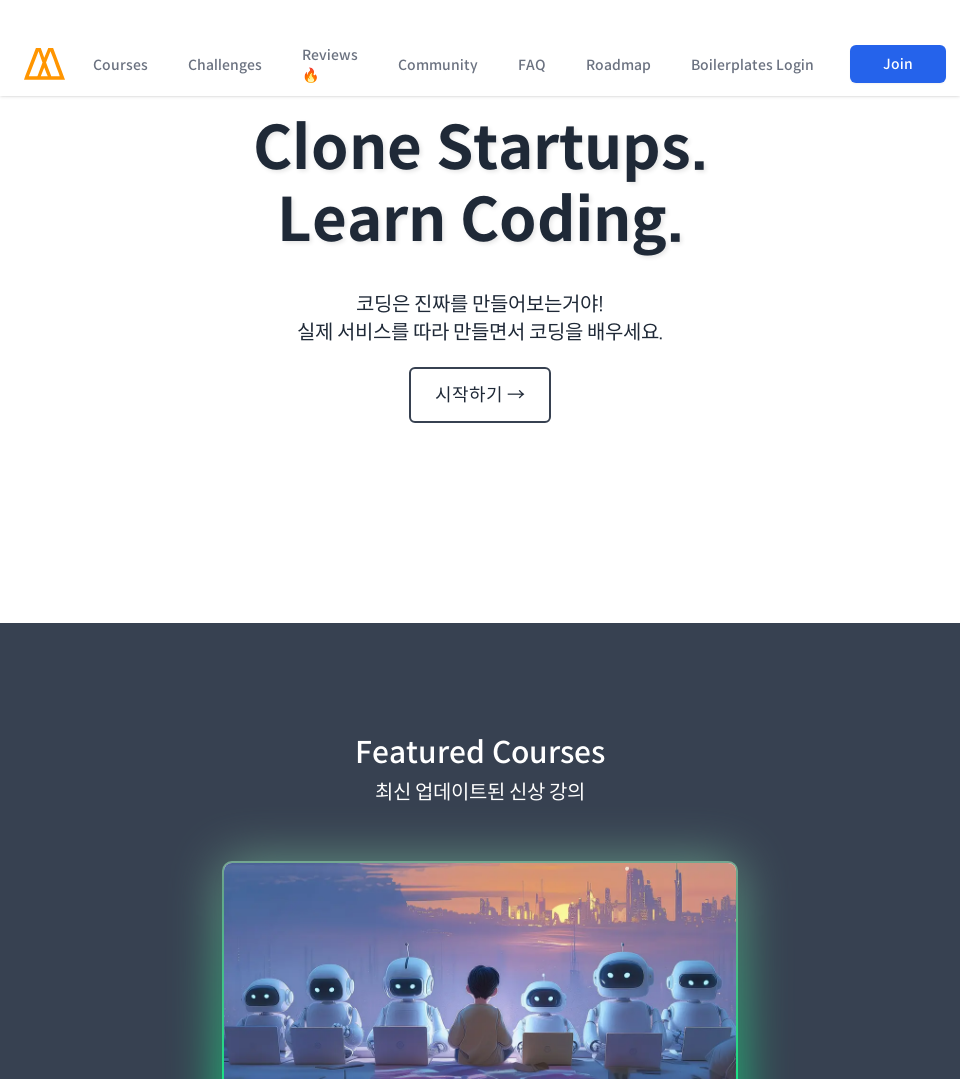

Waited 500ms for content to load at section 1
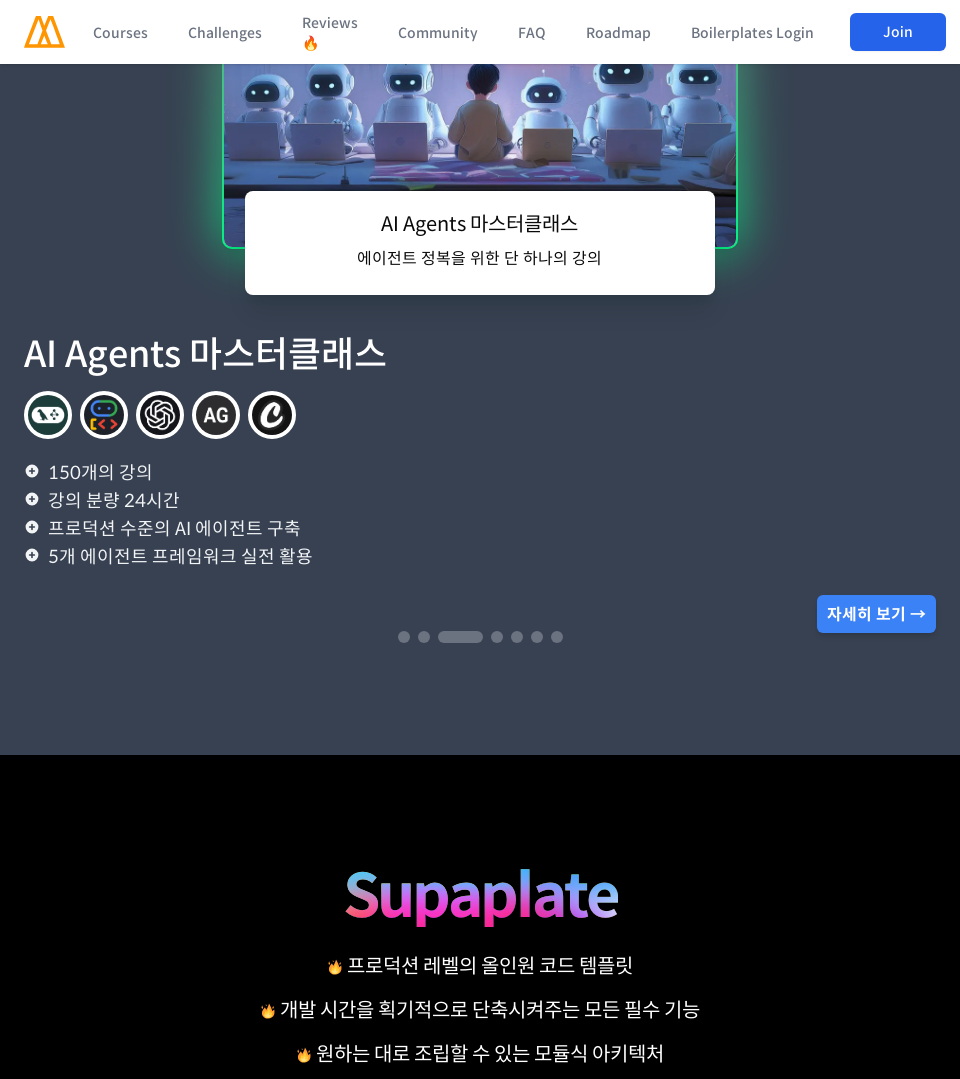

Scrolled to section 2 at viewport 960x1079 (position: 1890px)
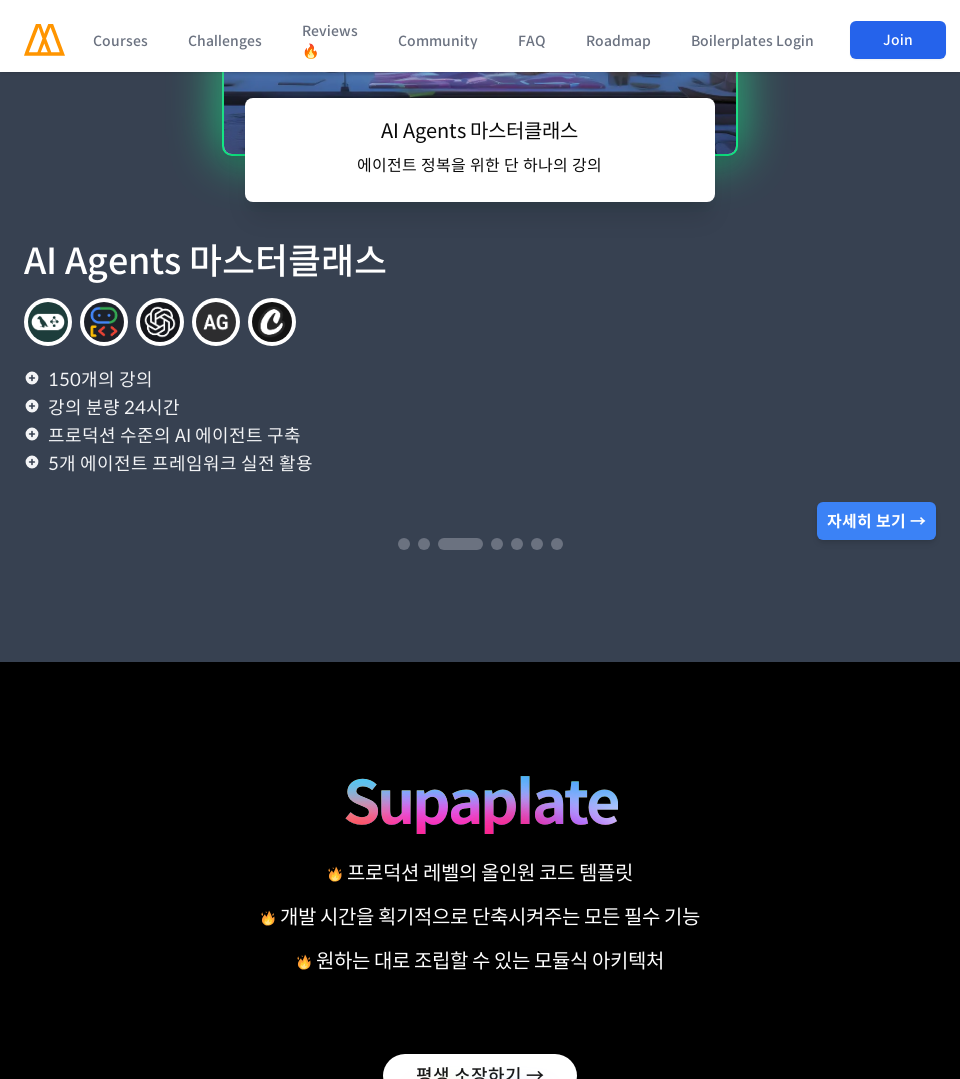

Waited 500ms for content to load at section 2
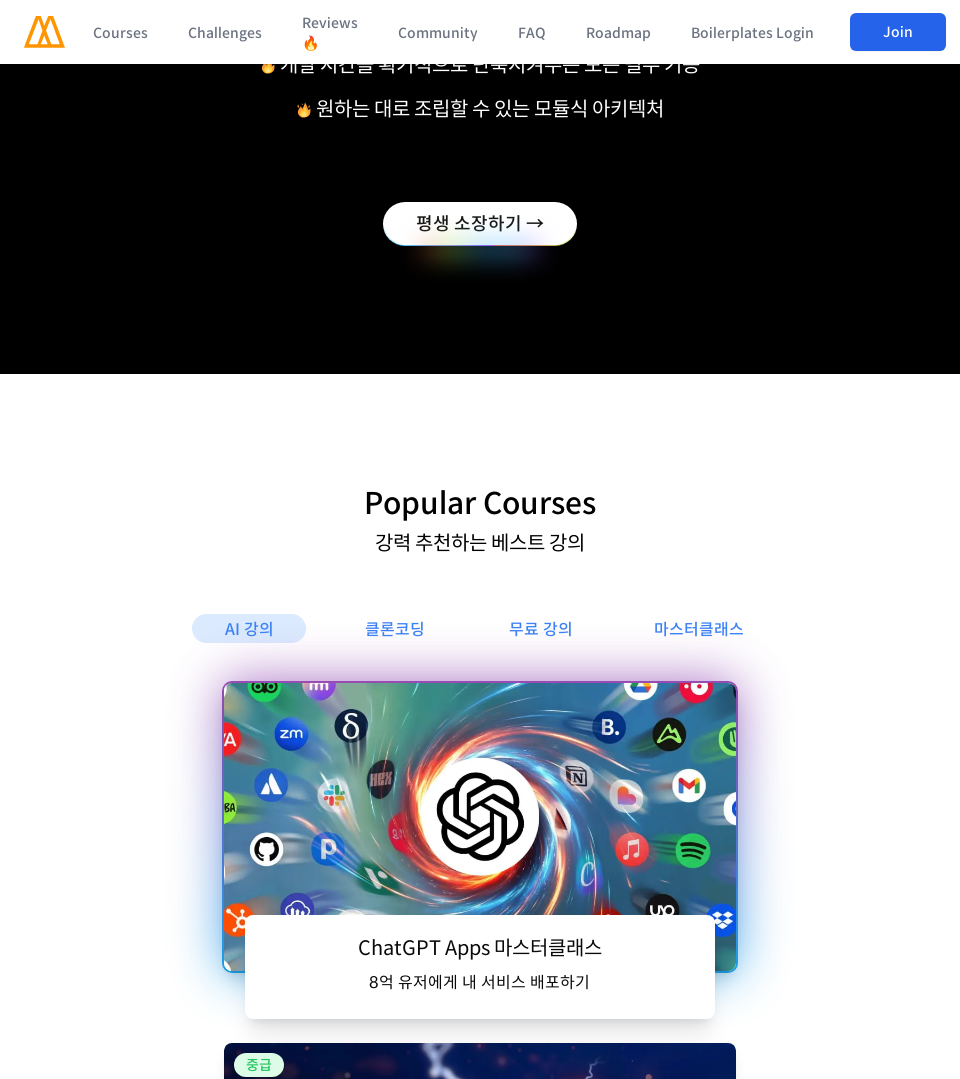

Scrolled to section 3 at viewport 960x1079 (position: 2835px)
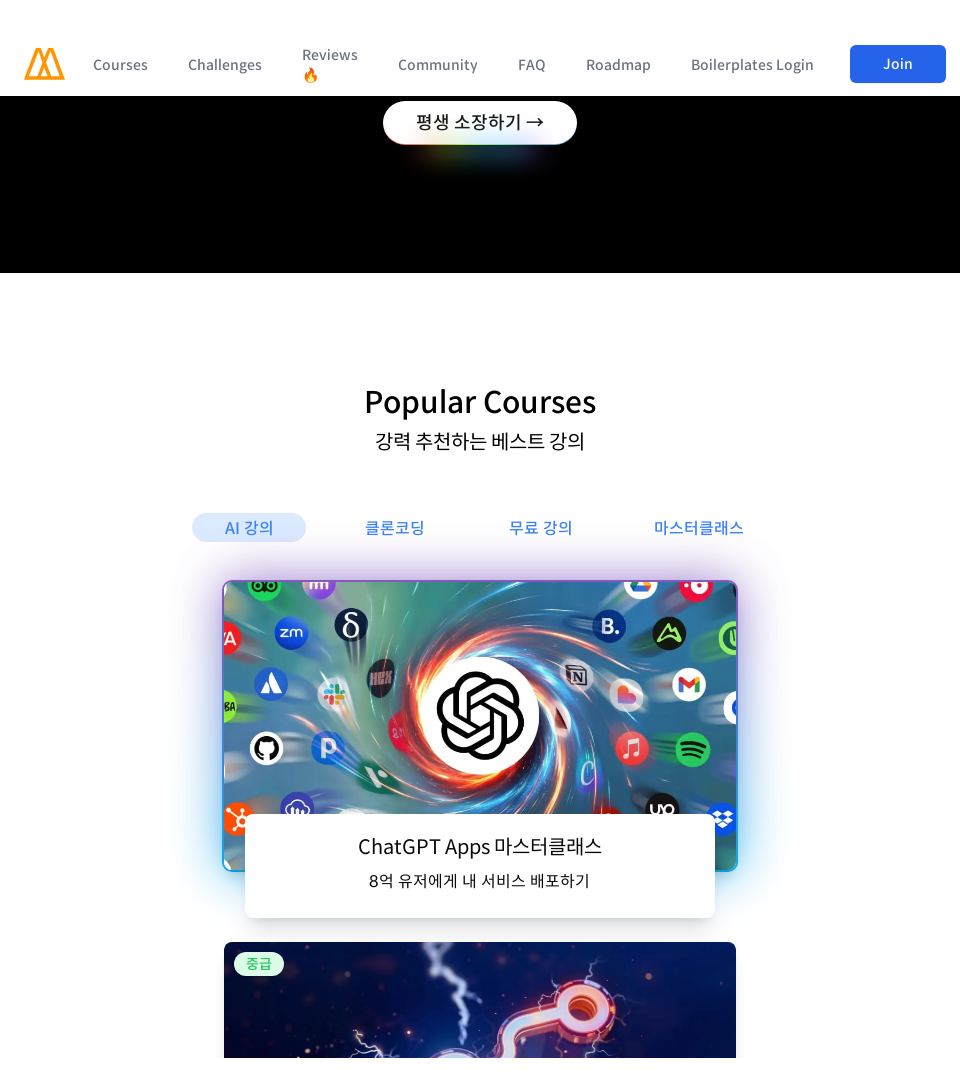

Waited 500ms for content to load at section 3
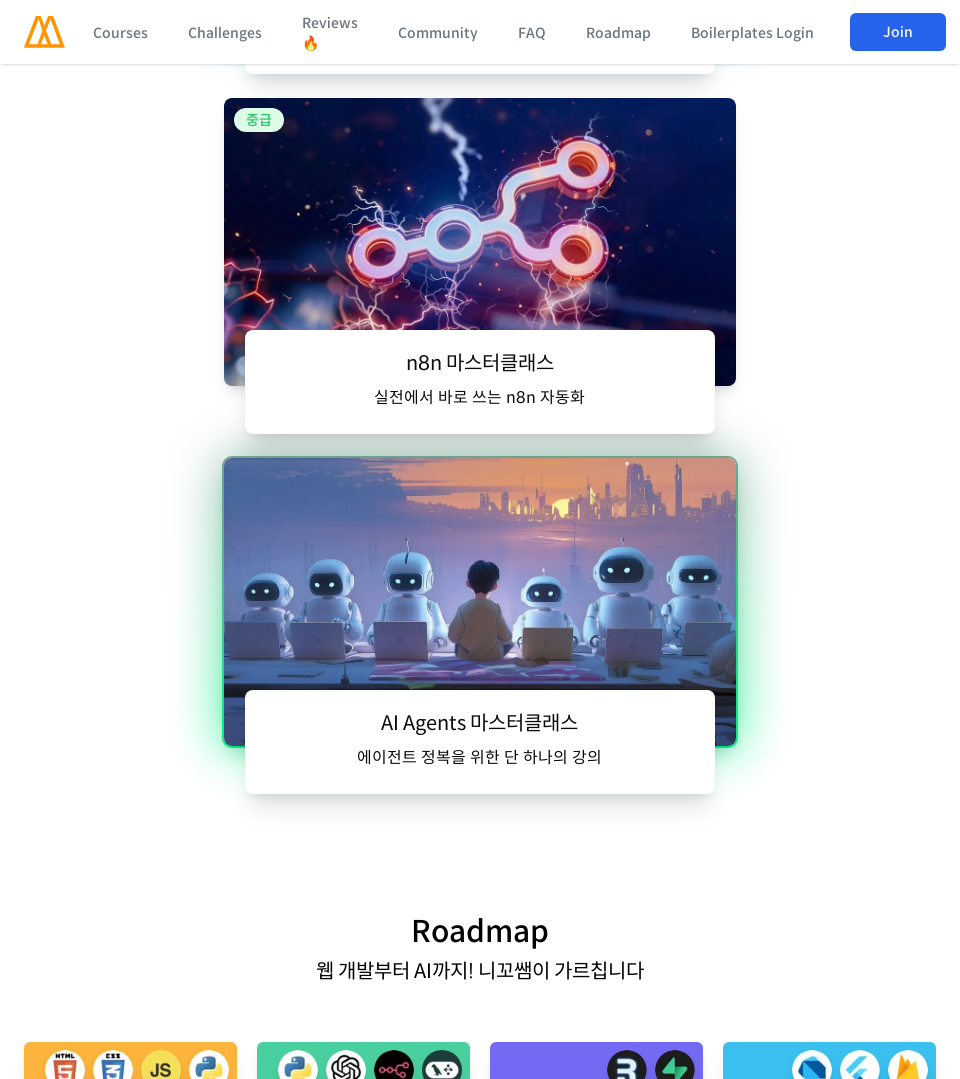

Scrolled to section 4 at viewport 960x1079 (position: 3780px)
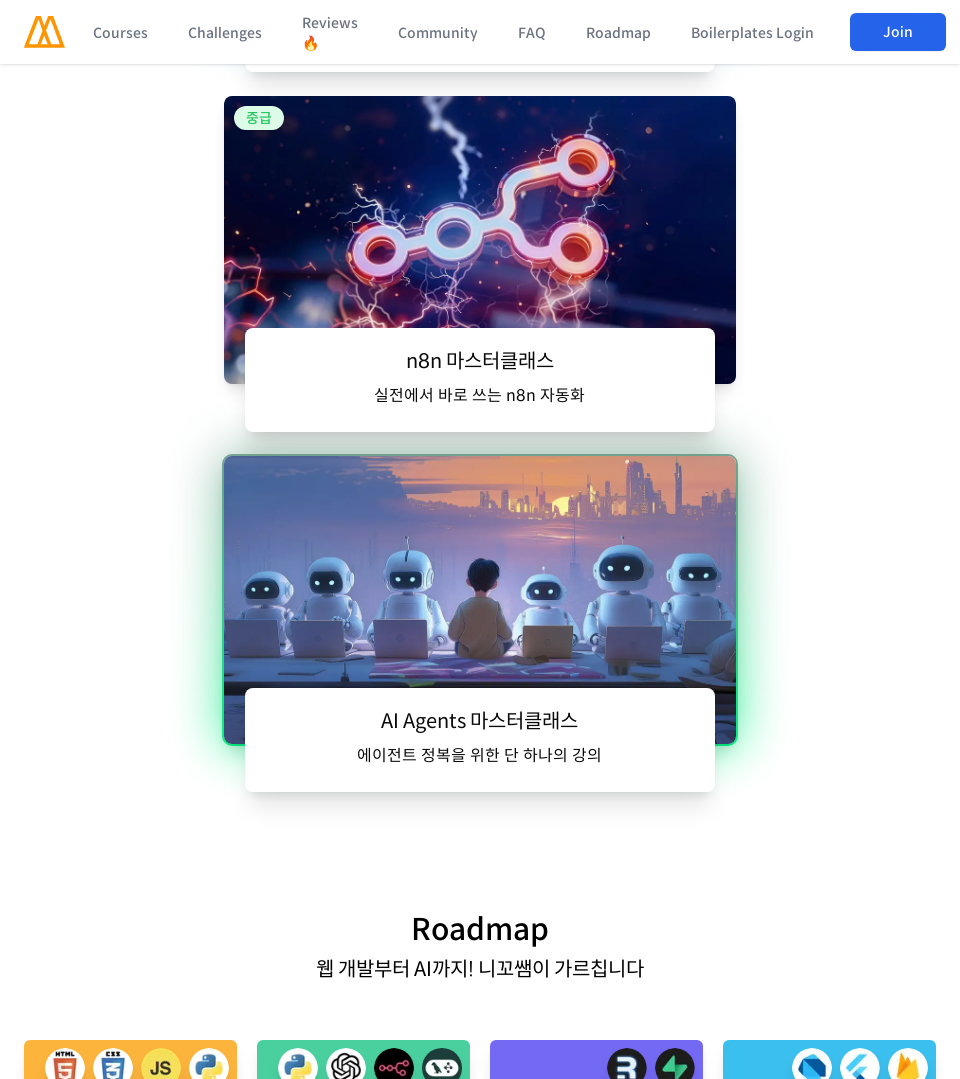

Waited 500ms for content to load at section 4
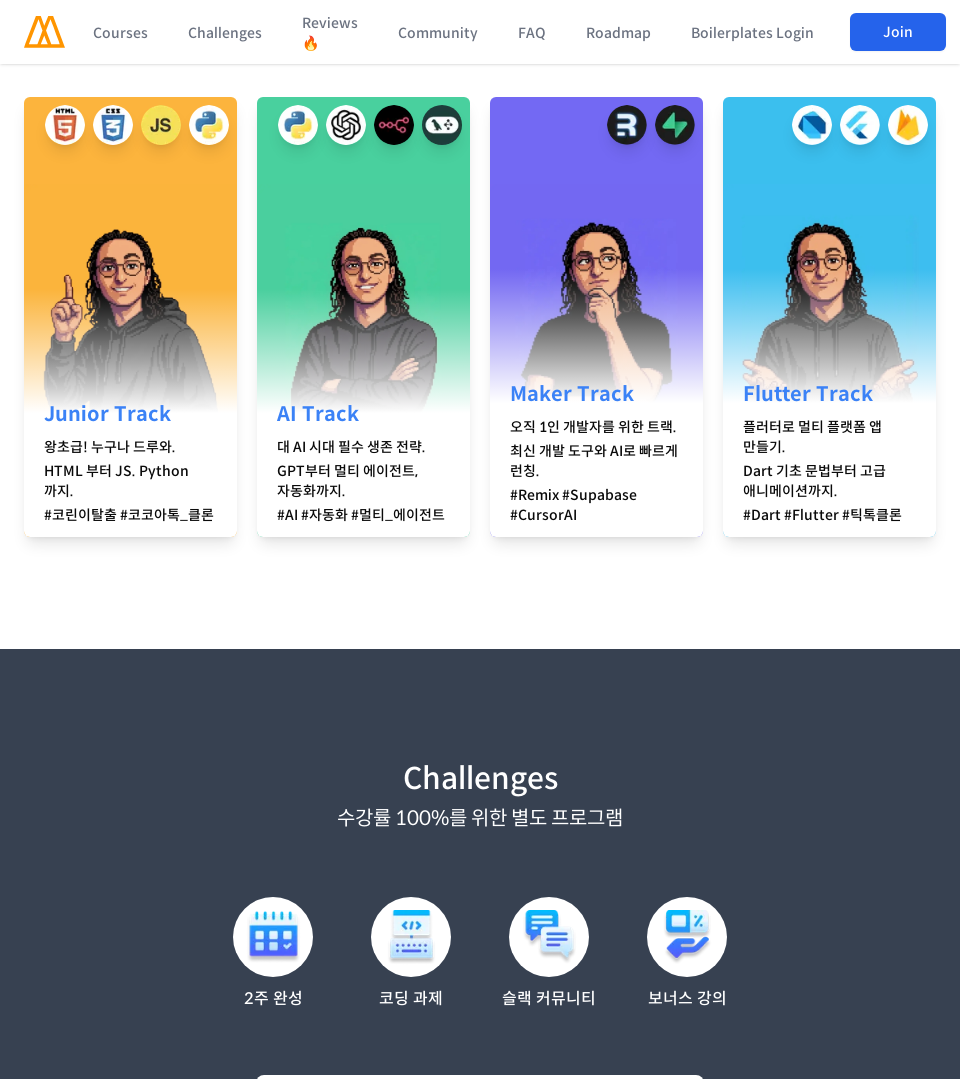

Scrolled to section 5 at viewport 960x1079 (position: 4725px)
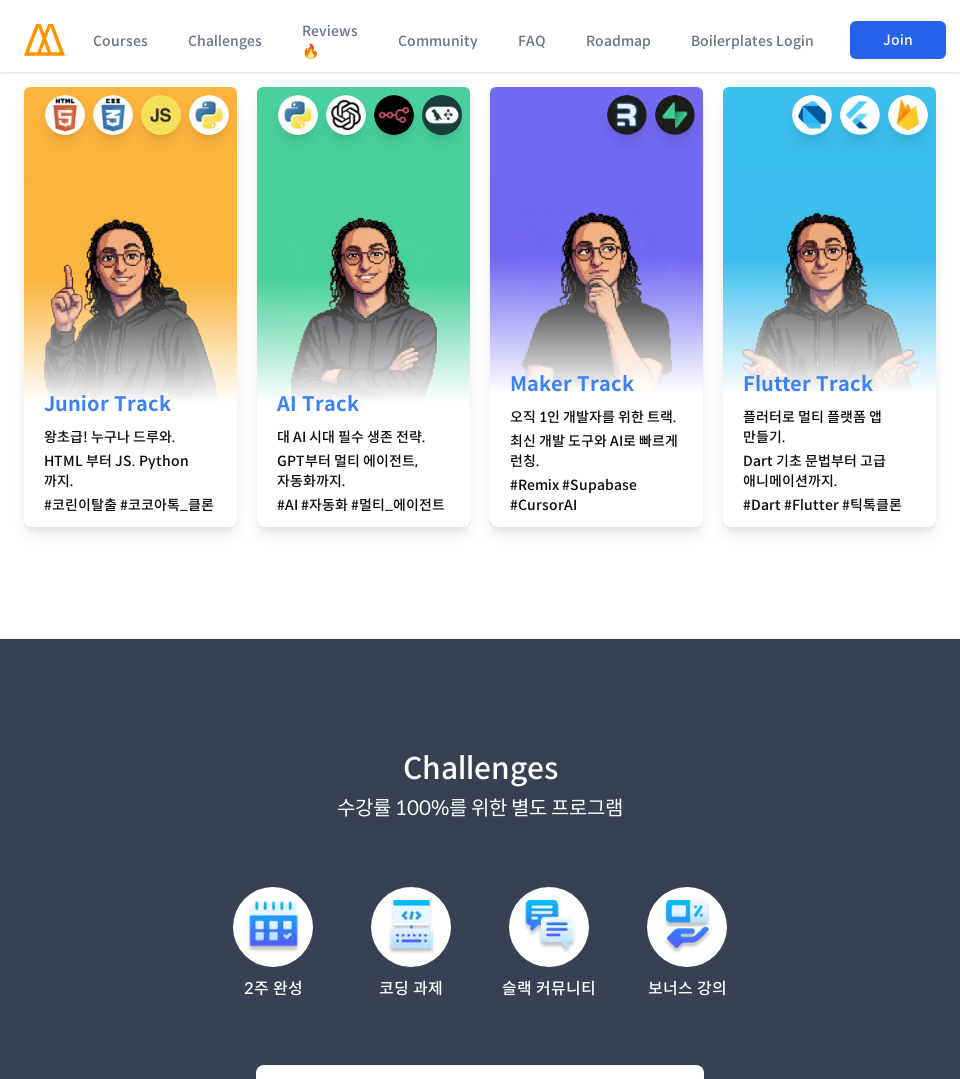

Waited 500ms for content to load at section 5
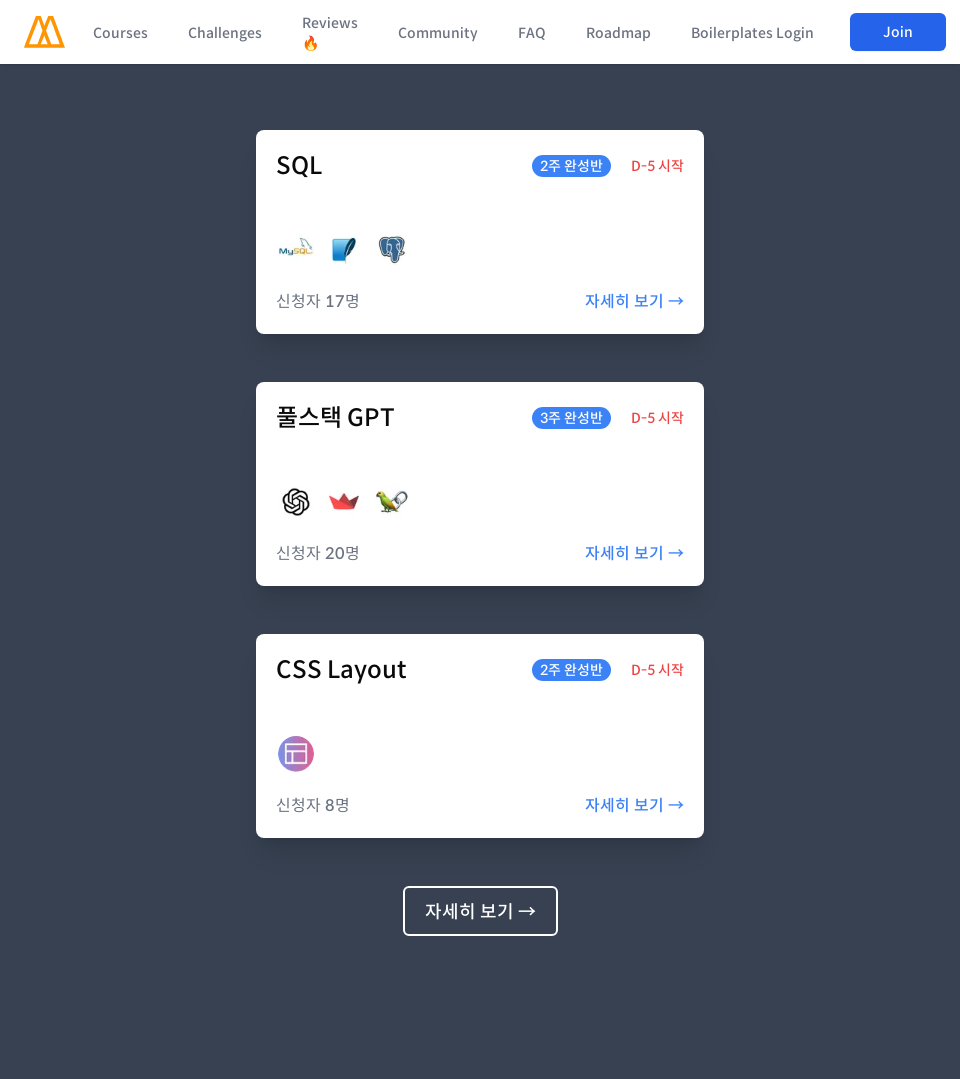

Scrolled to section 6 at viewport 960x1079 (position: 5670px)
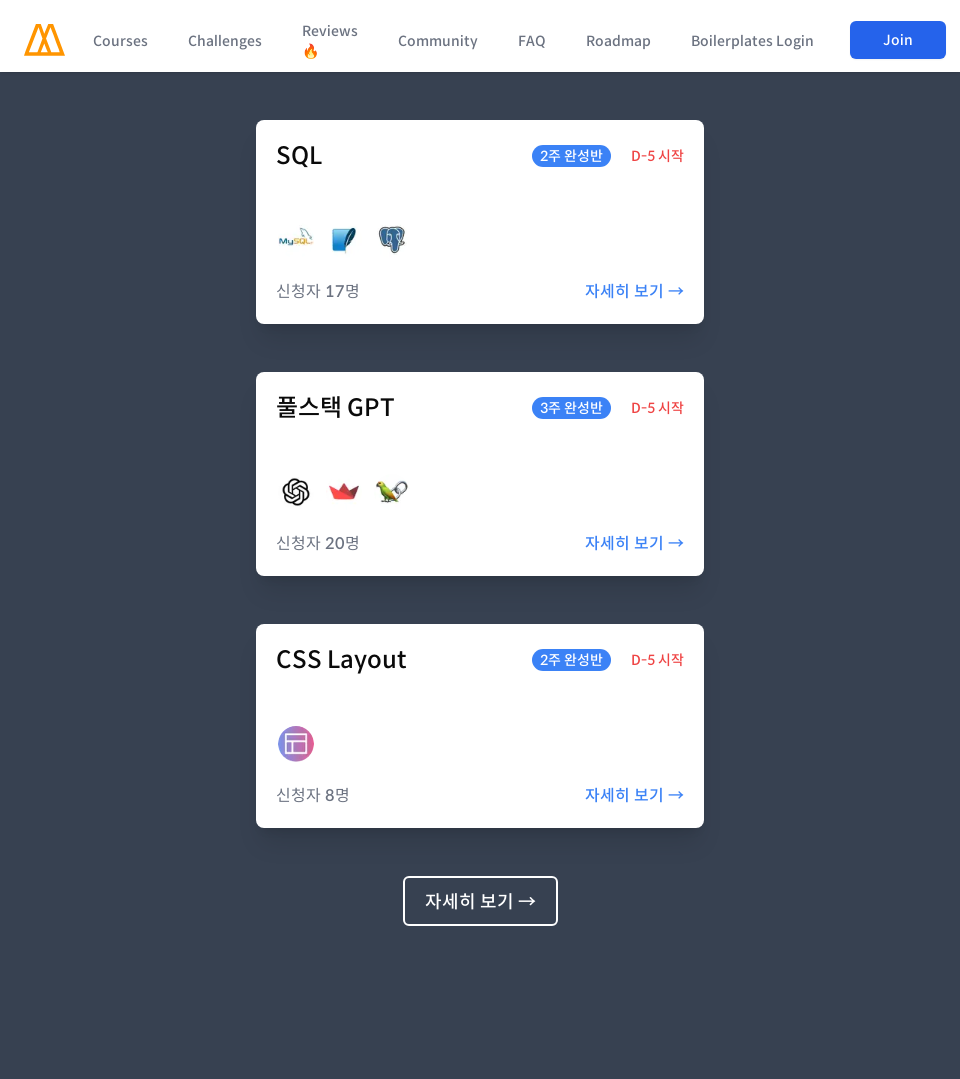

Waited 500ms for content to load at section 6
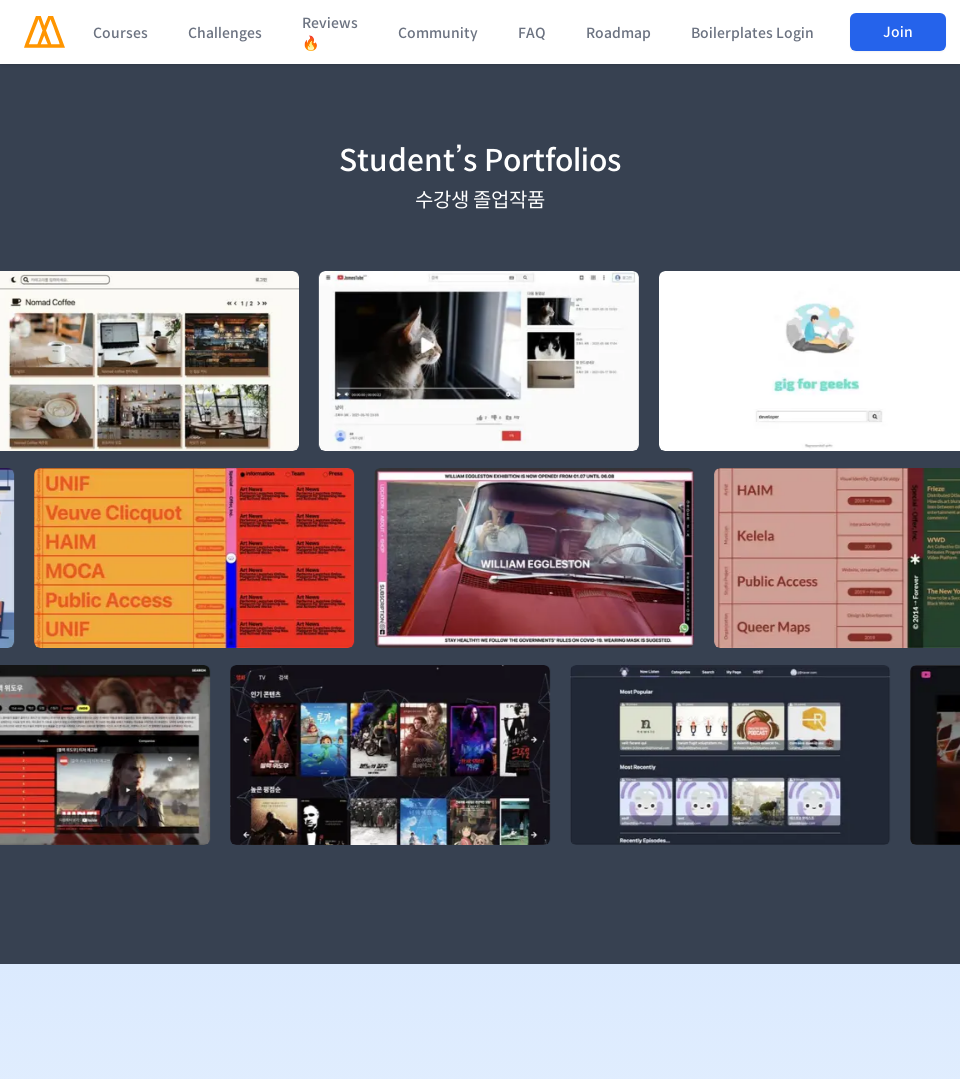

Scrolled to section 7 at viewport 960x1079 (position: 6615px)
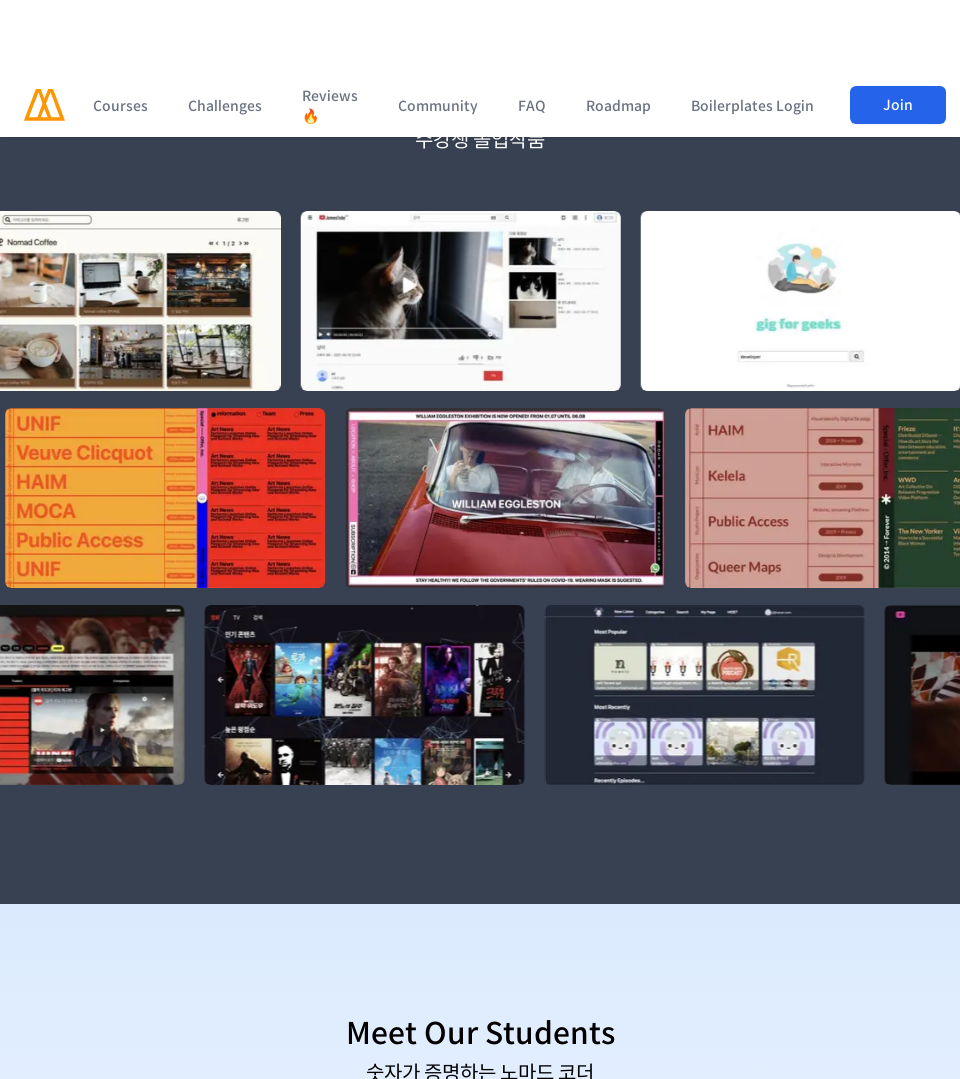

Waited 500ms for content to load at section 7
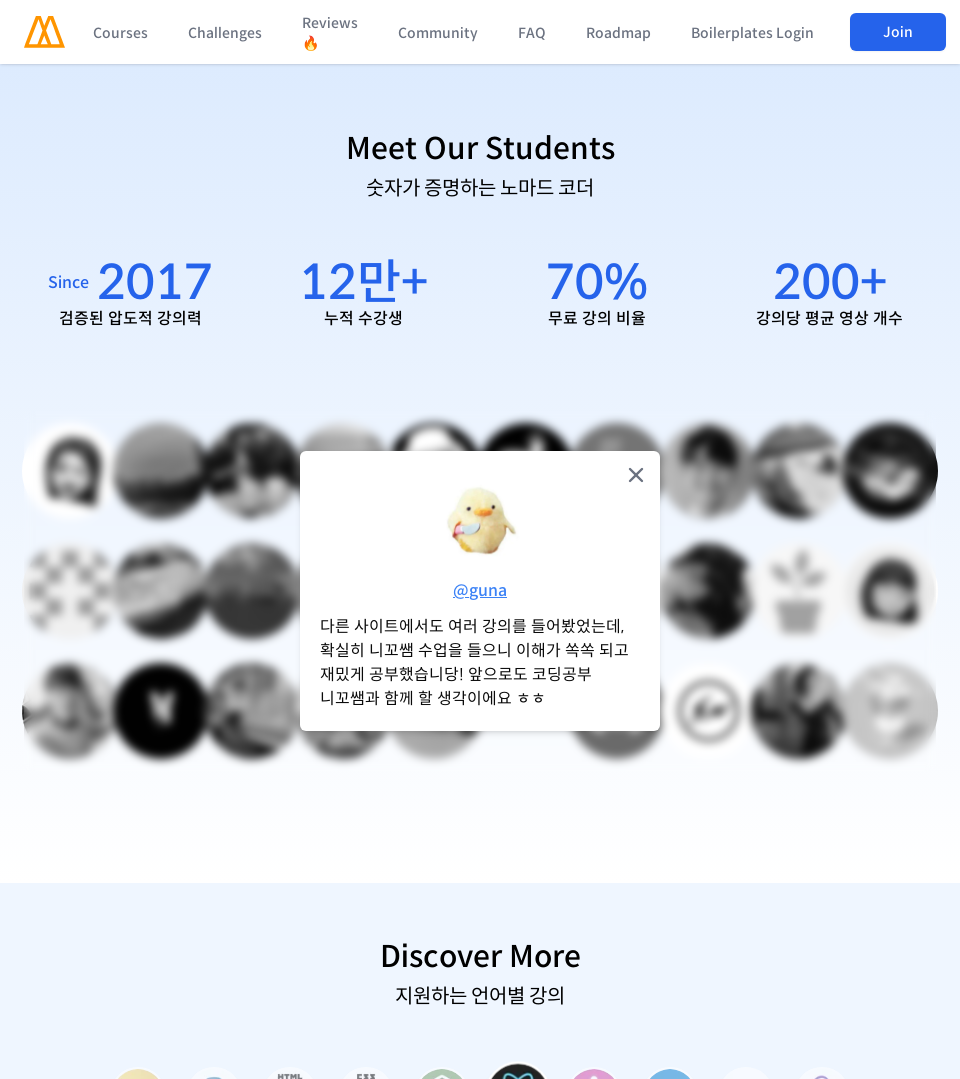

Scrolled to section 8 at viewport 960x1079 (position: 7560px)
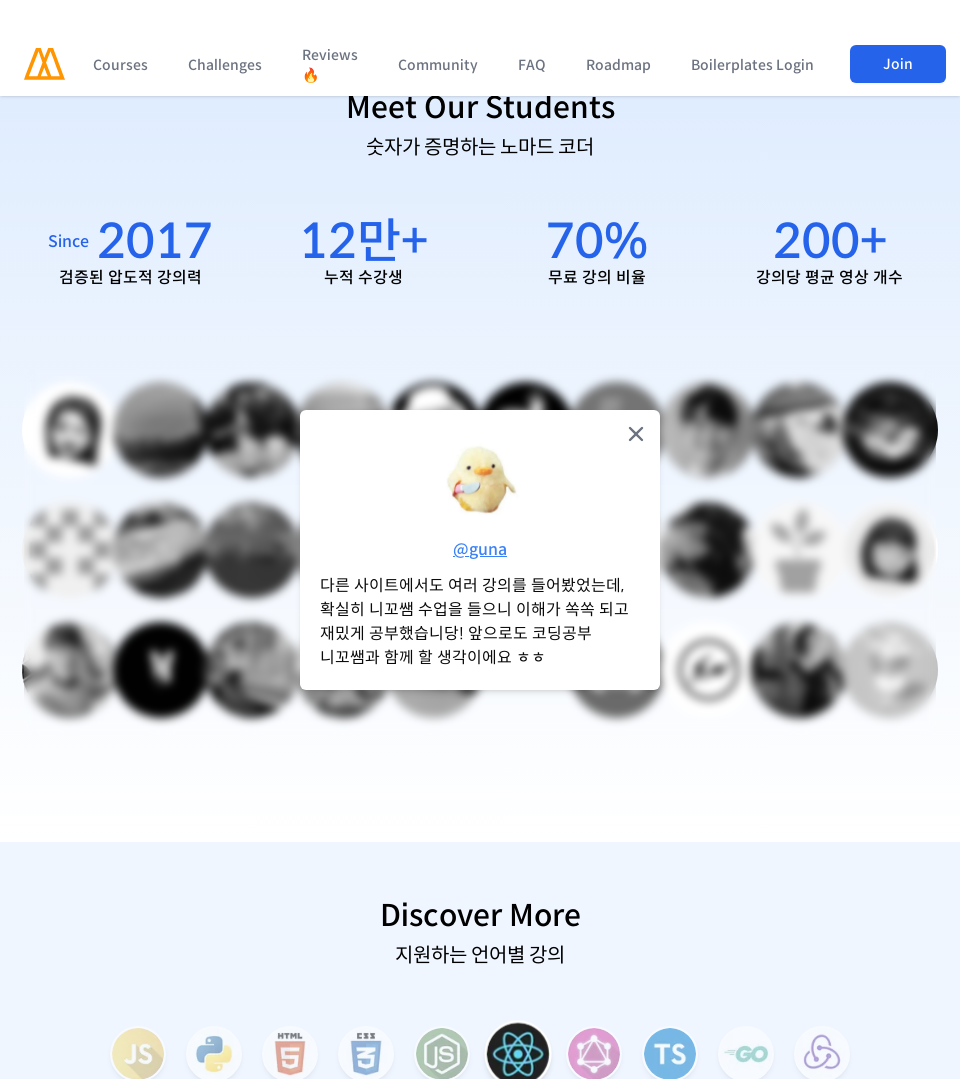

Waited 500ms for content to load at section 8
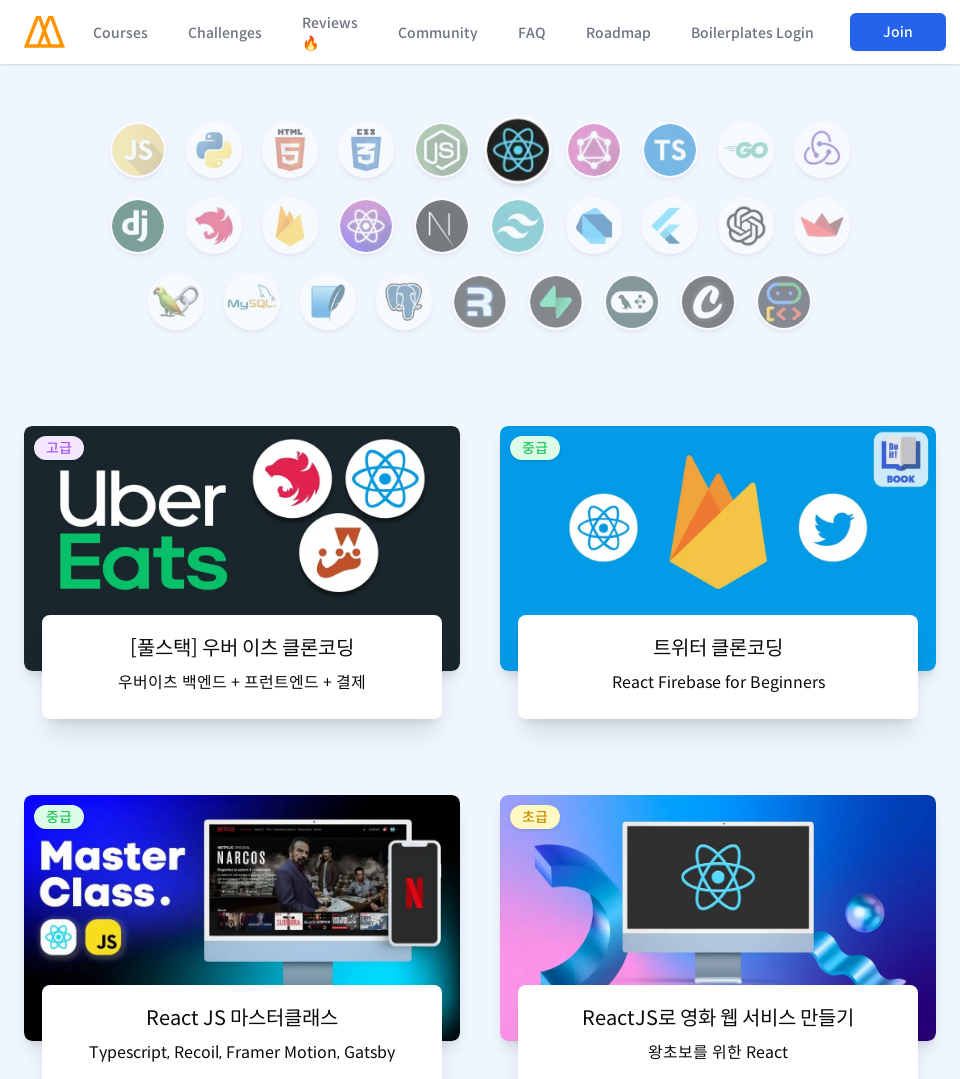

Scrolled to section 9 at viewport 960x1079 (position: 8505px)
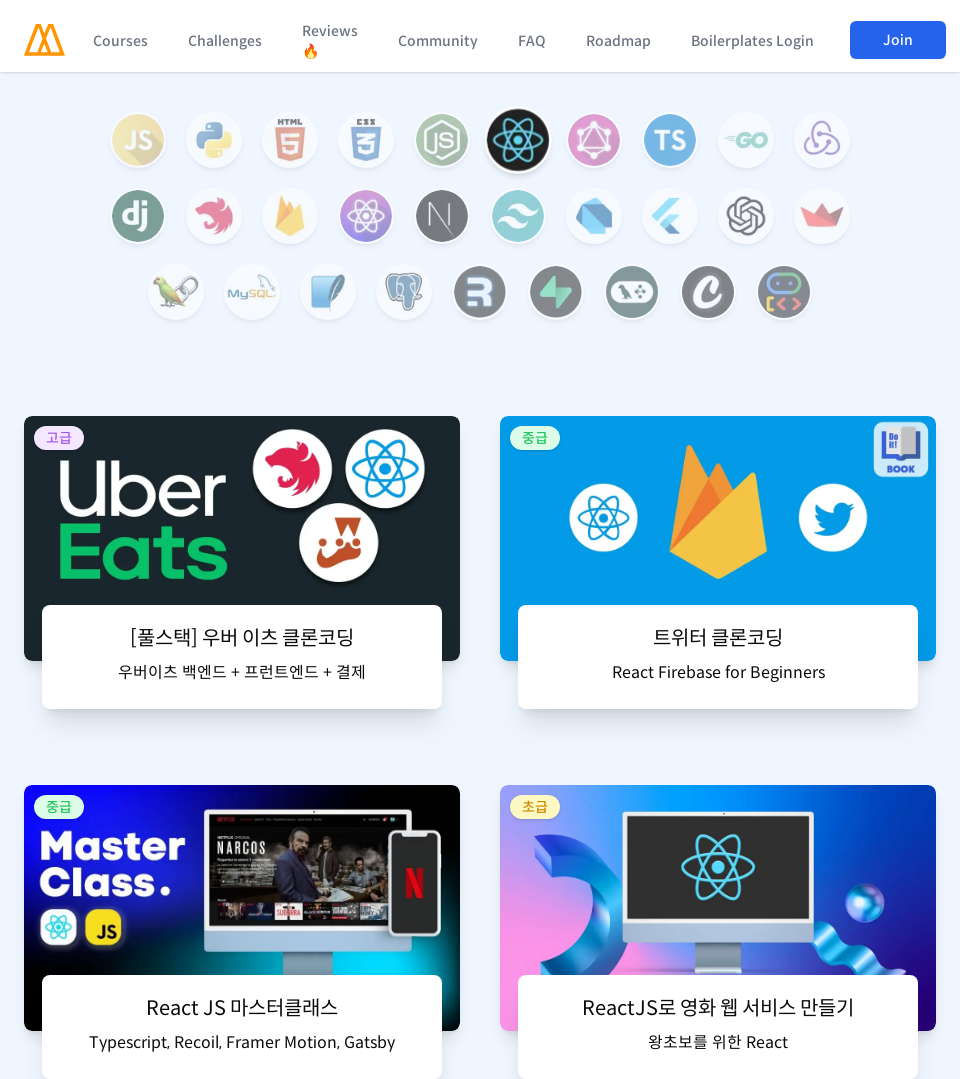

Waited 500ms for content to load at section 9
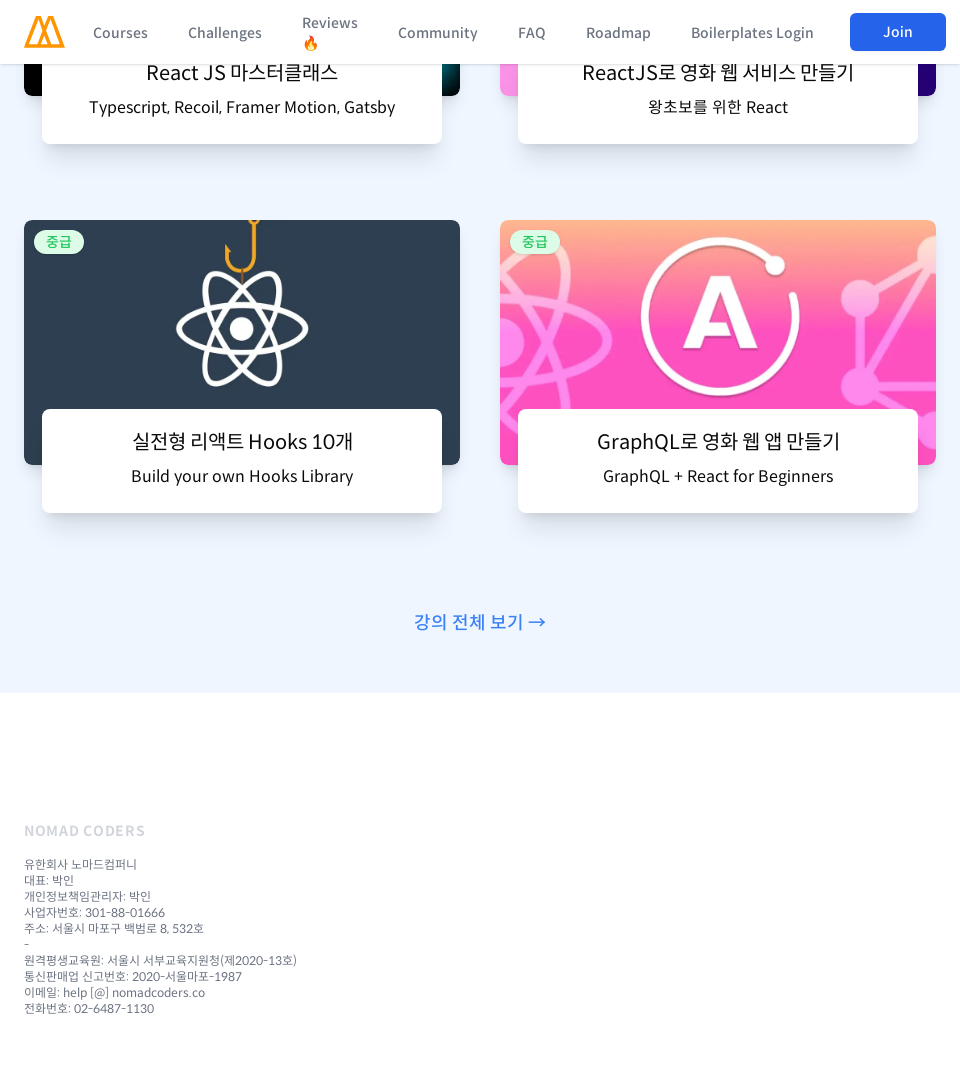

Scrolled to section 10 at viewport 960x1079 (position: 9450px)
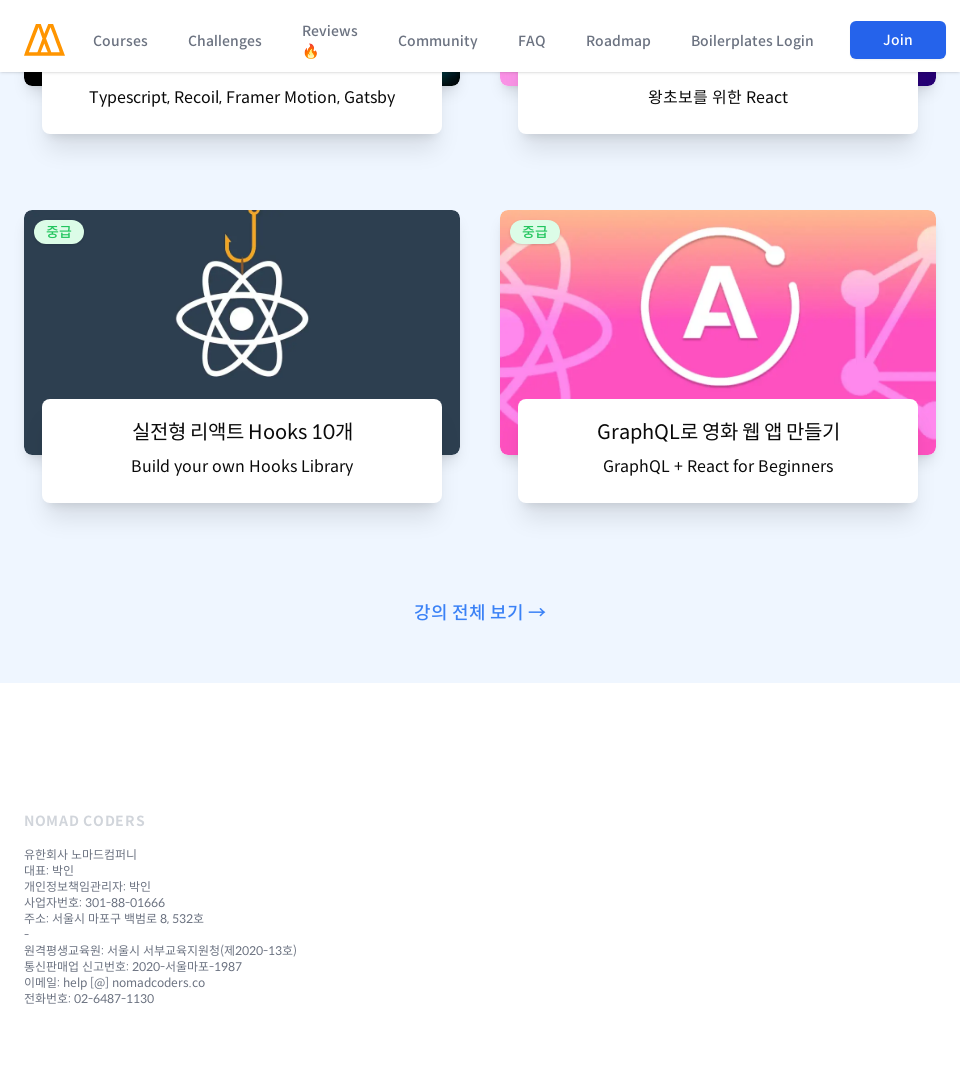

Waited 500ms for content to load at section 10
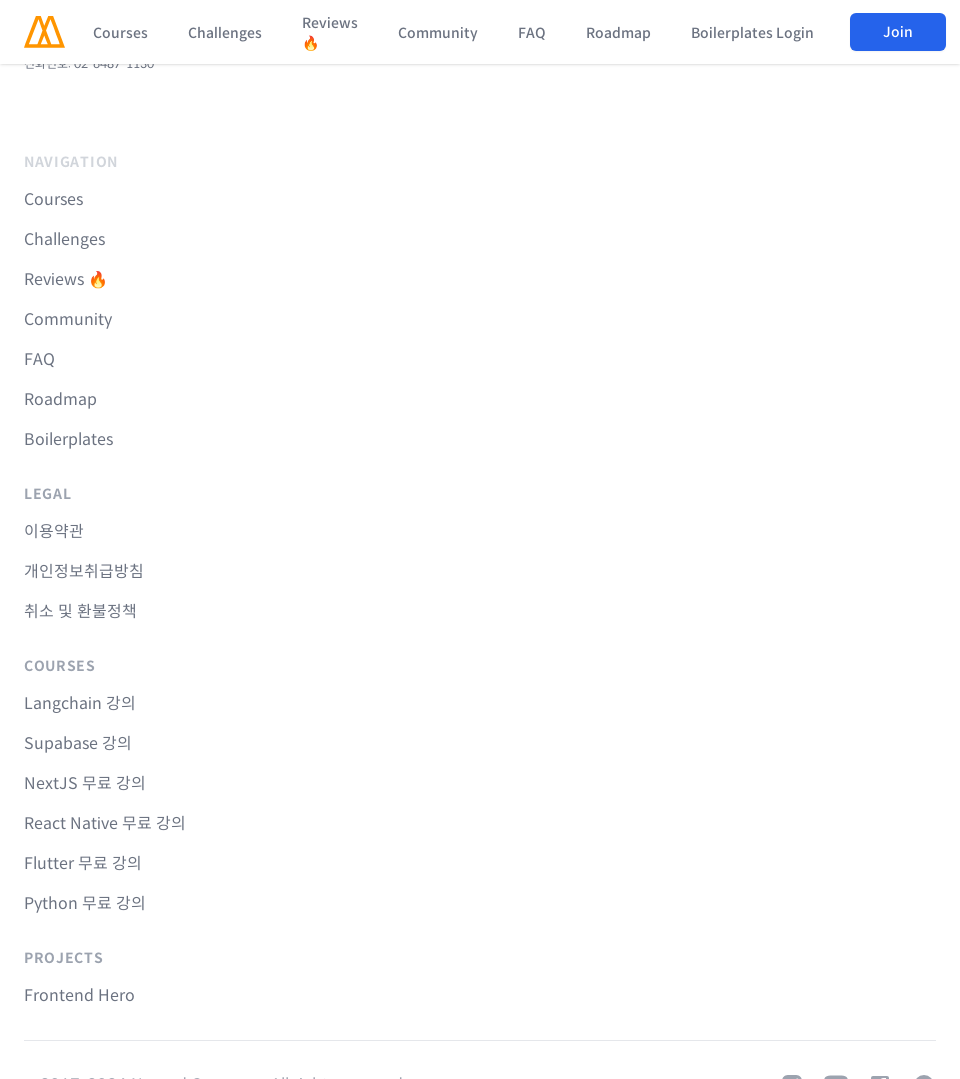

Scrolled to section 11 at viewport 960x1079 (position: 10395px)
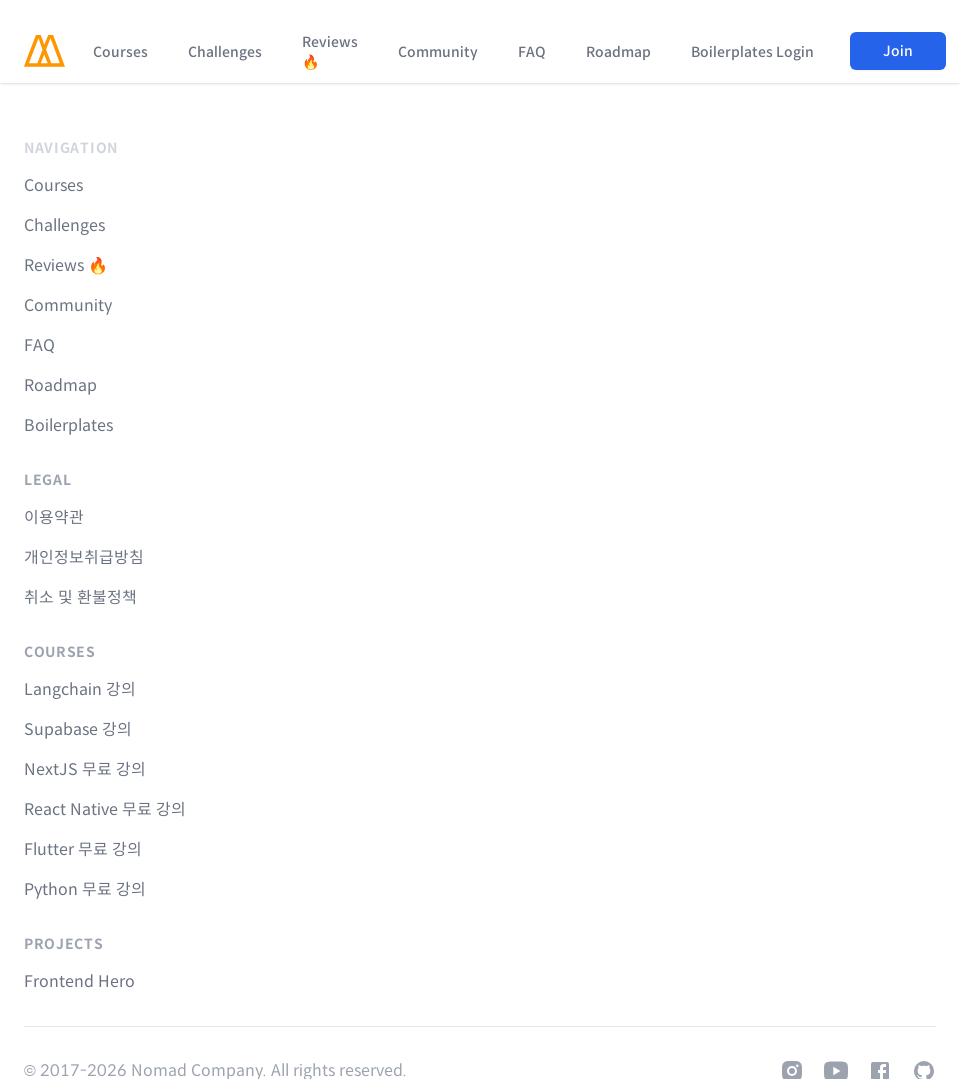

Waited 500ms for content to load at section 11
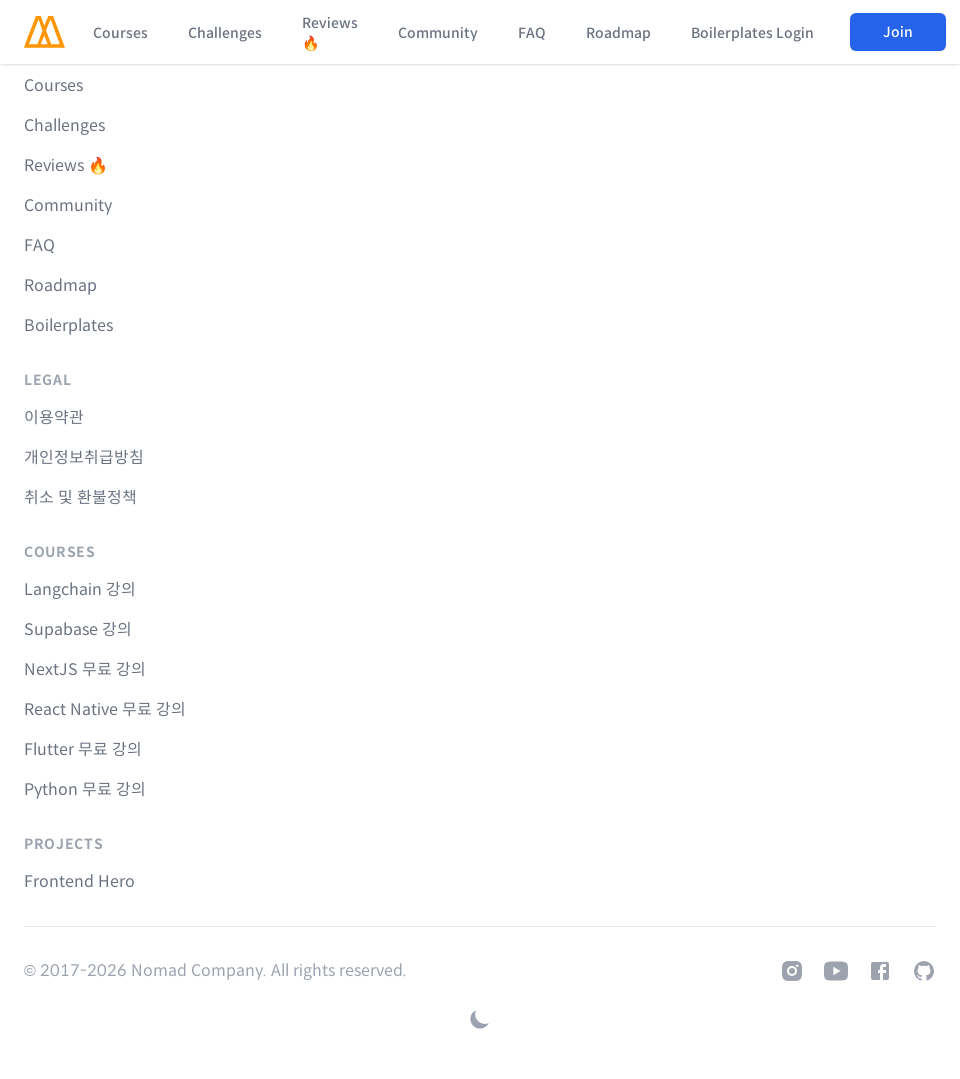

Scrolled to section 12 at viewport 960x1079 (position: 11340px)
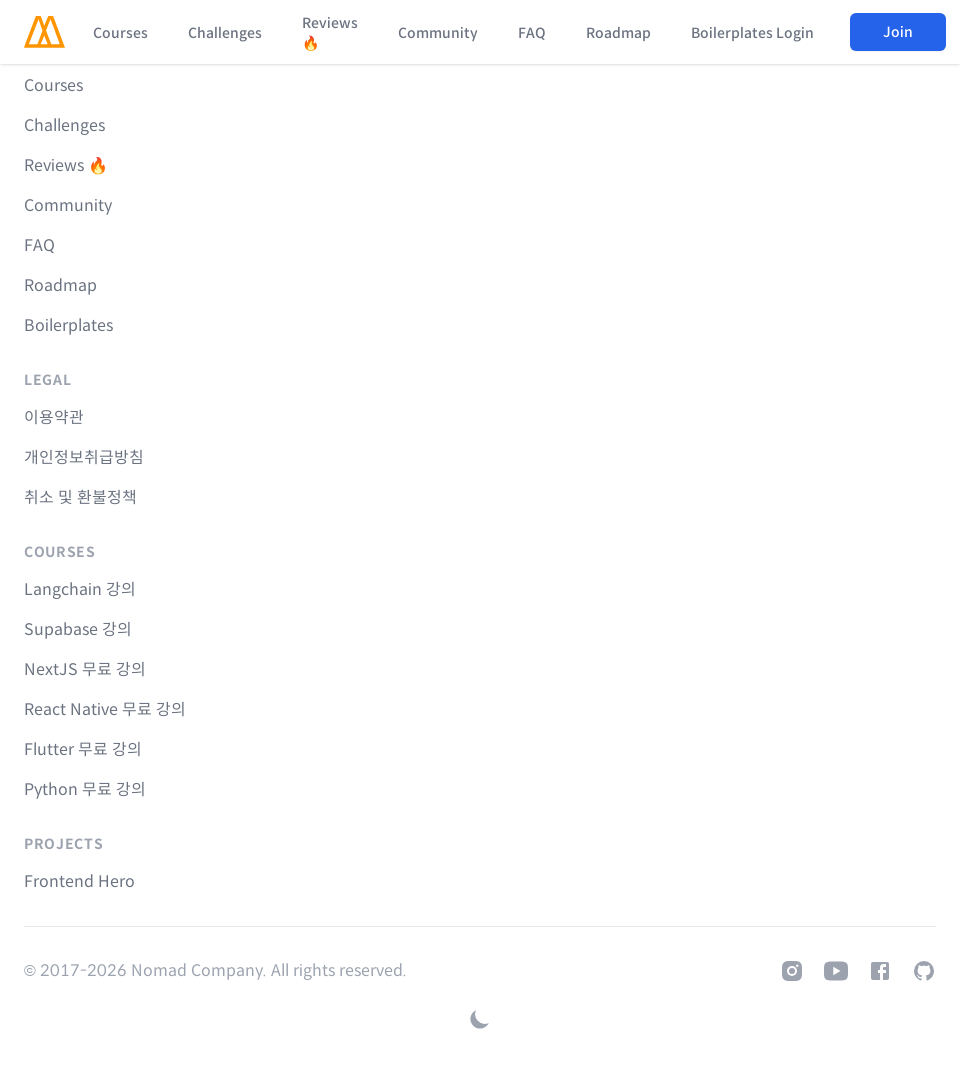

Waited 500ms for content to load at section 12
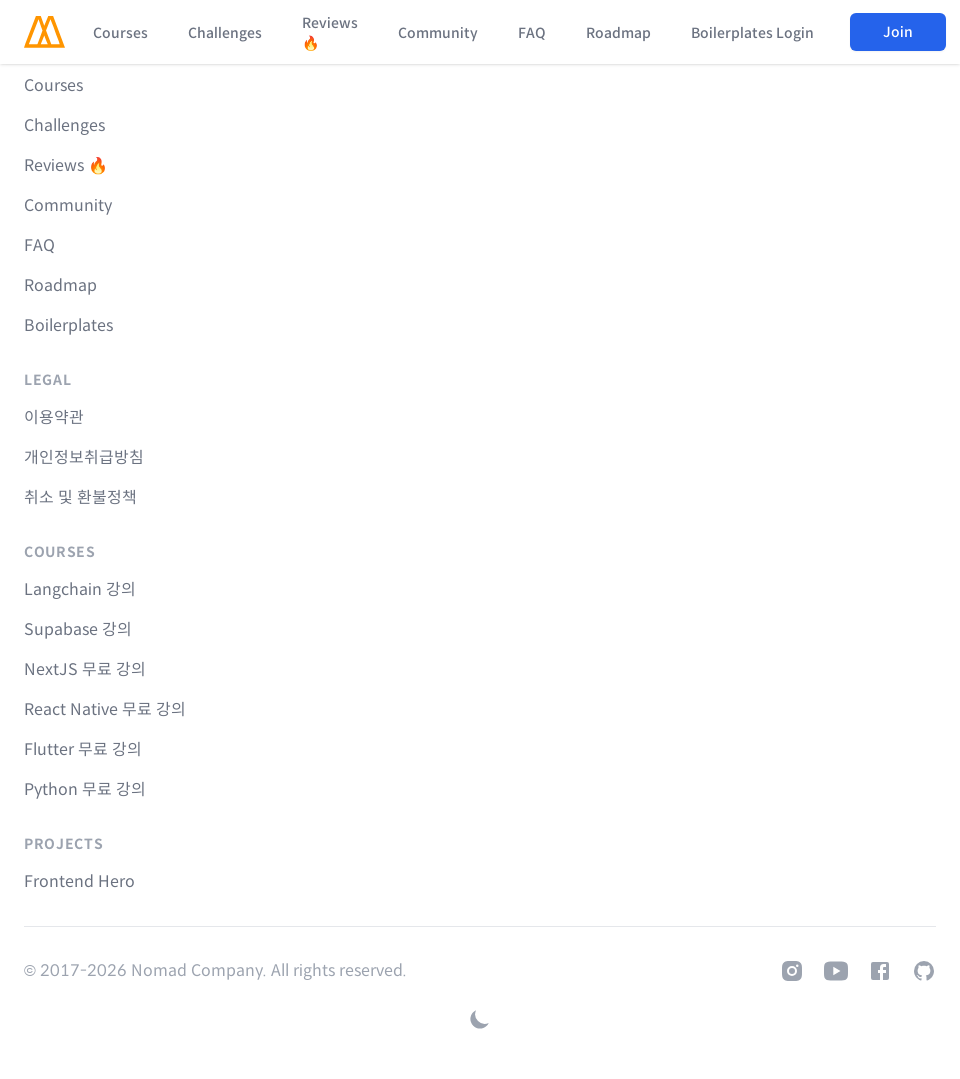

Set viewport size to 1366x1079
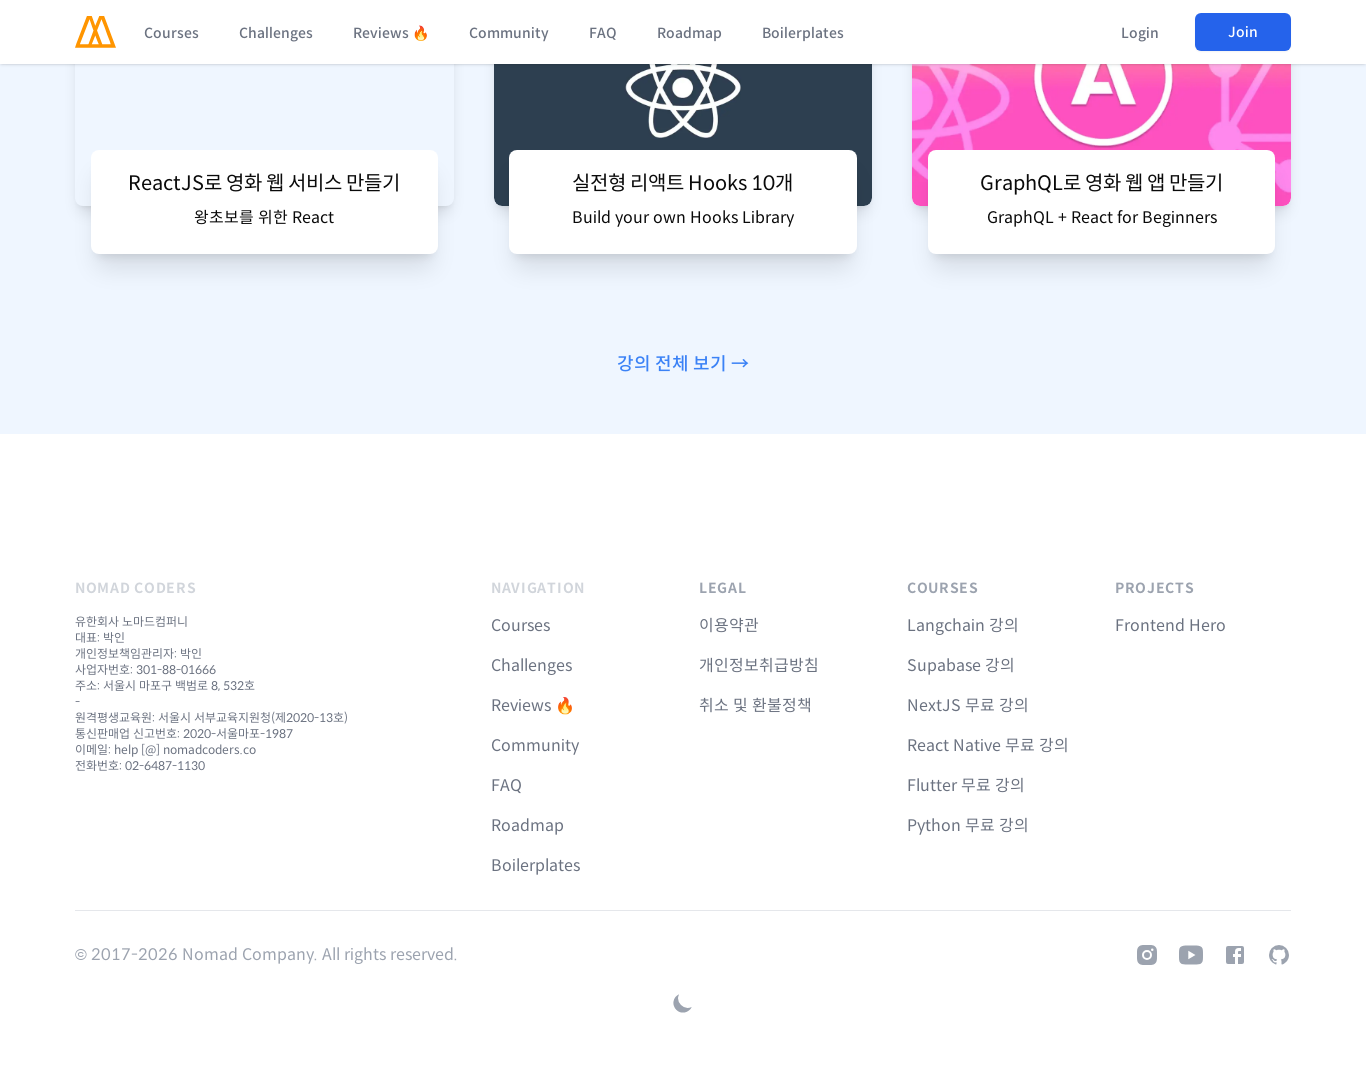

Retrieved page scroll height: 7957px
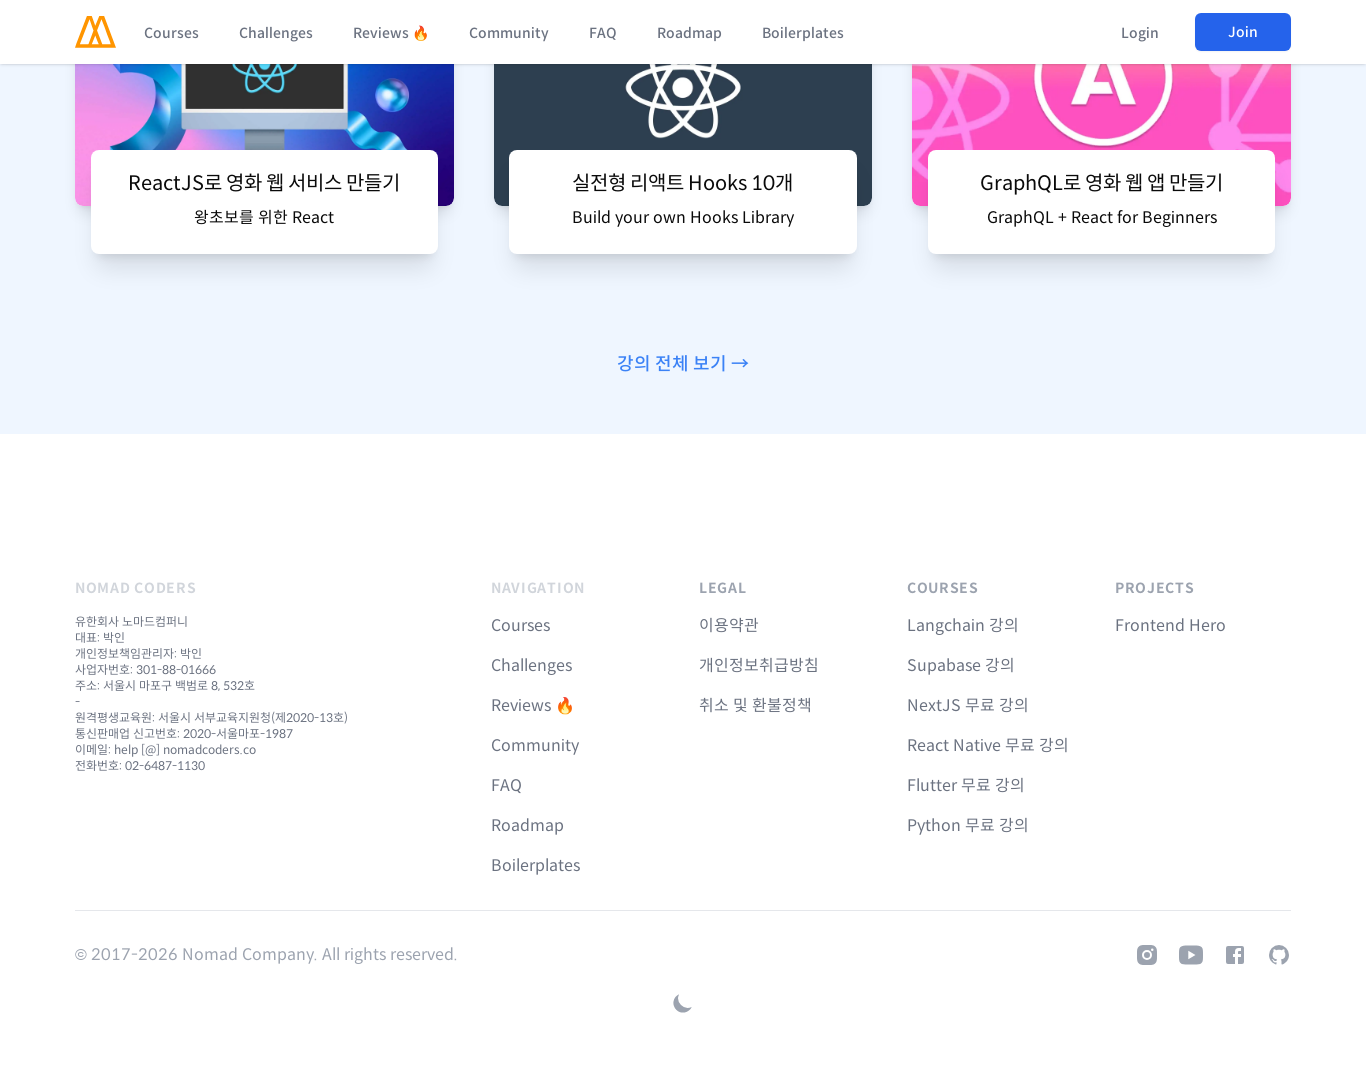

Scrolled to section 0 at viewport 1366x1079 (position: 0px)
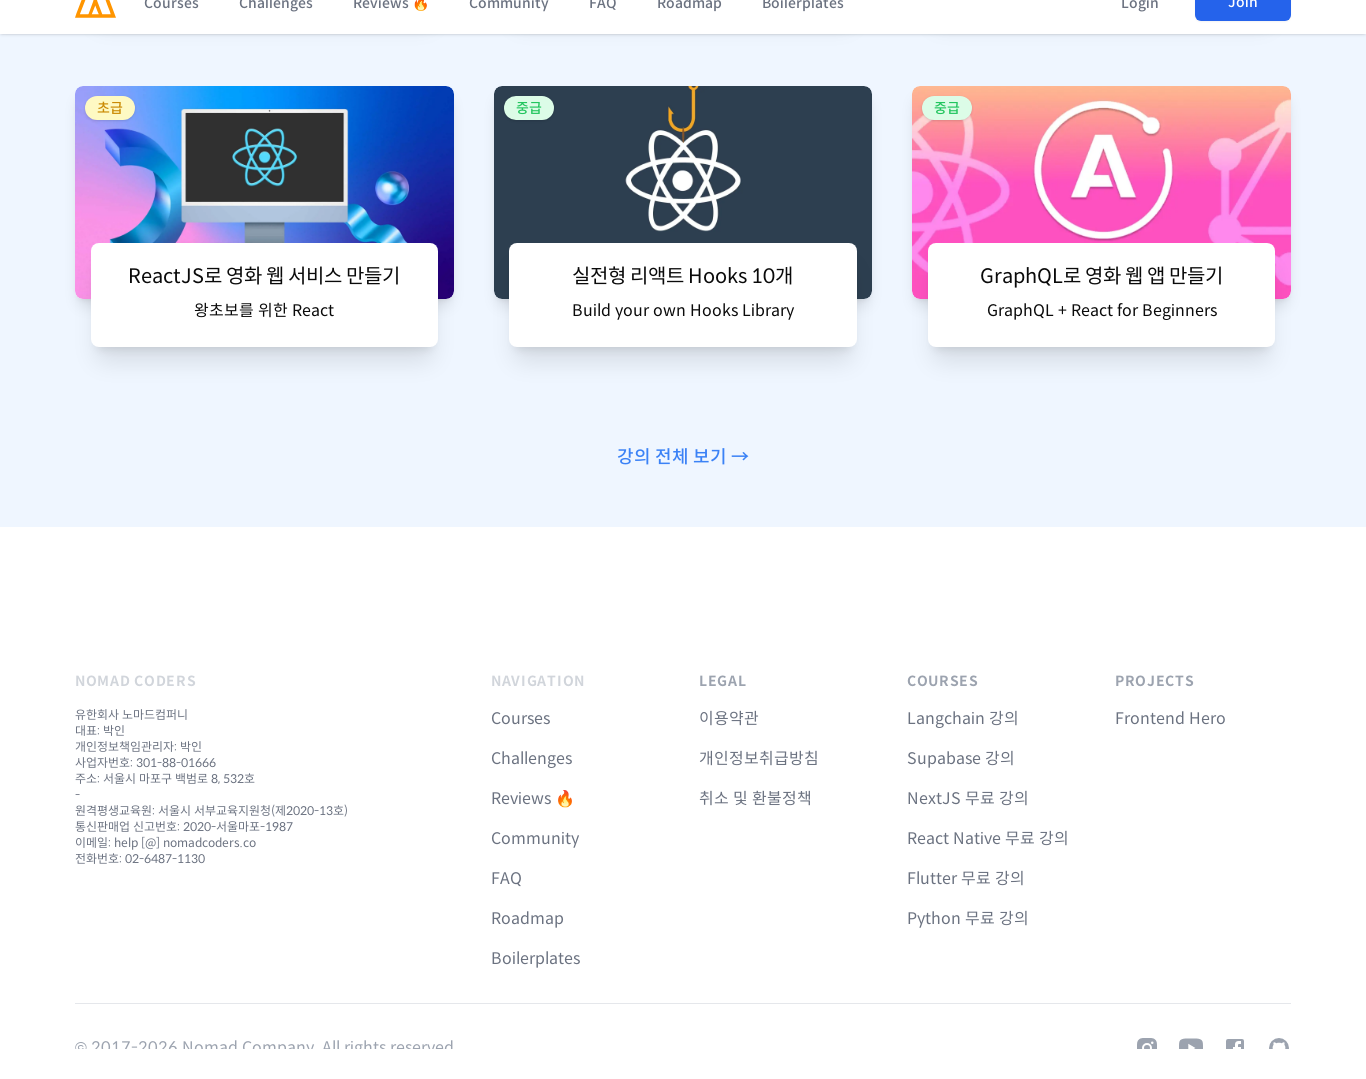

Waited 500ms for content to load at section 0
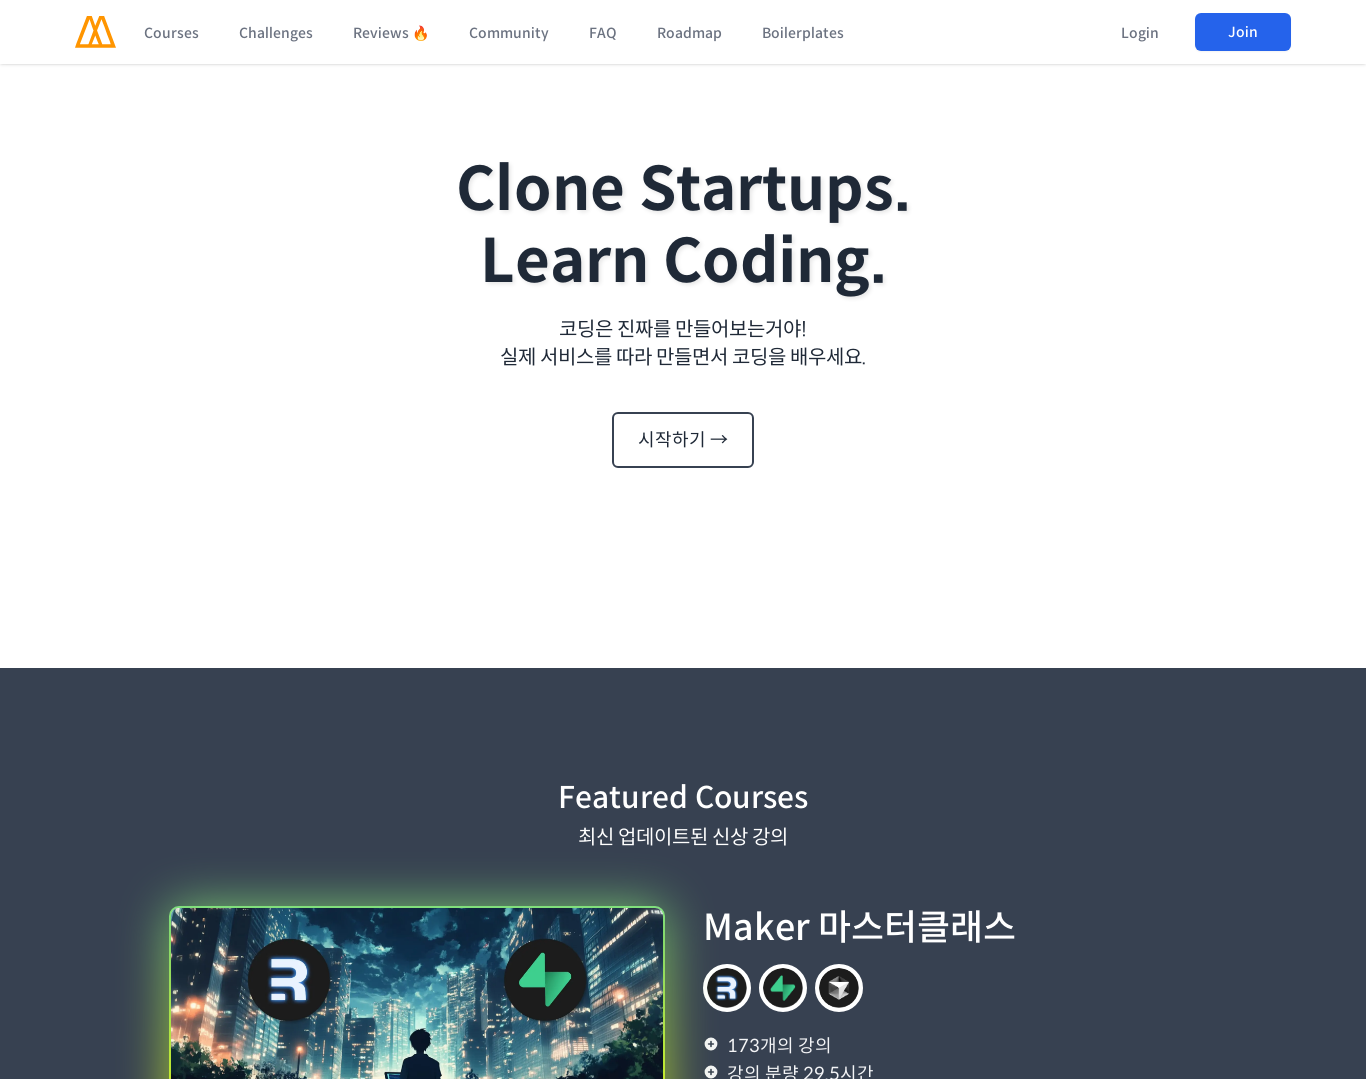

Scrolled to section 1 at viewport 1366x1079 (position: 945px)
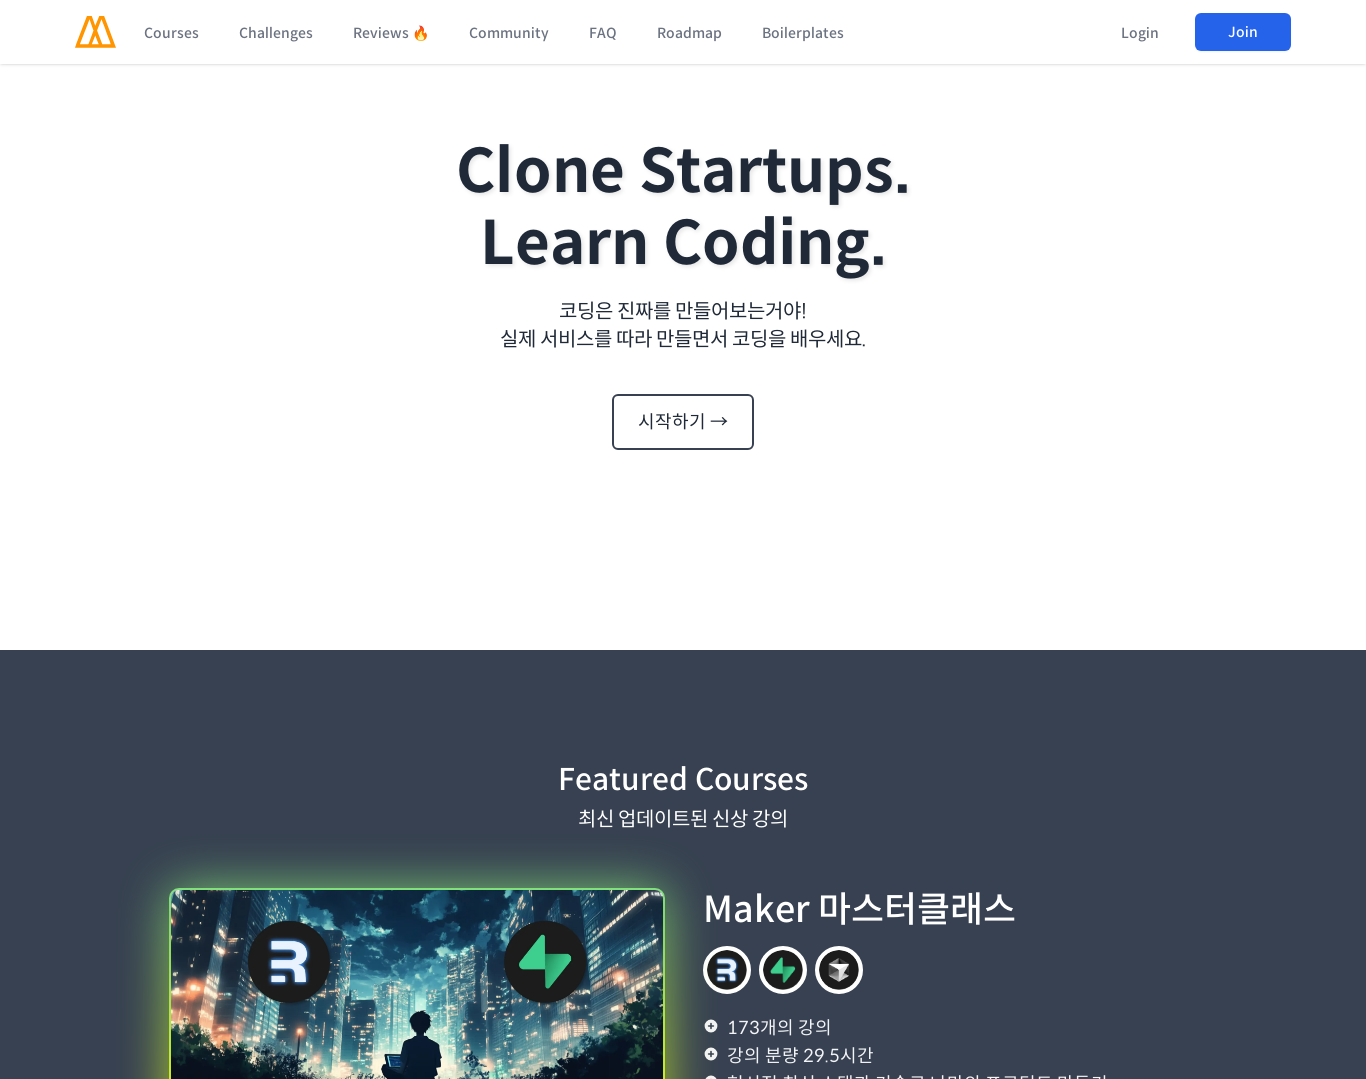

Waited 500ms for content to load at section 1
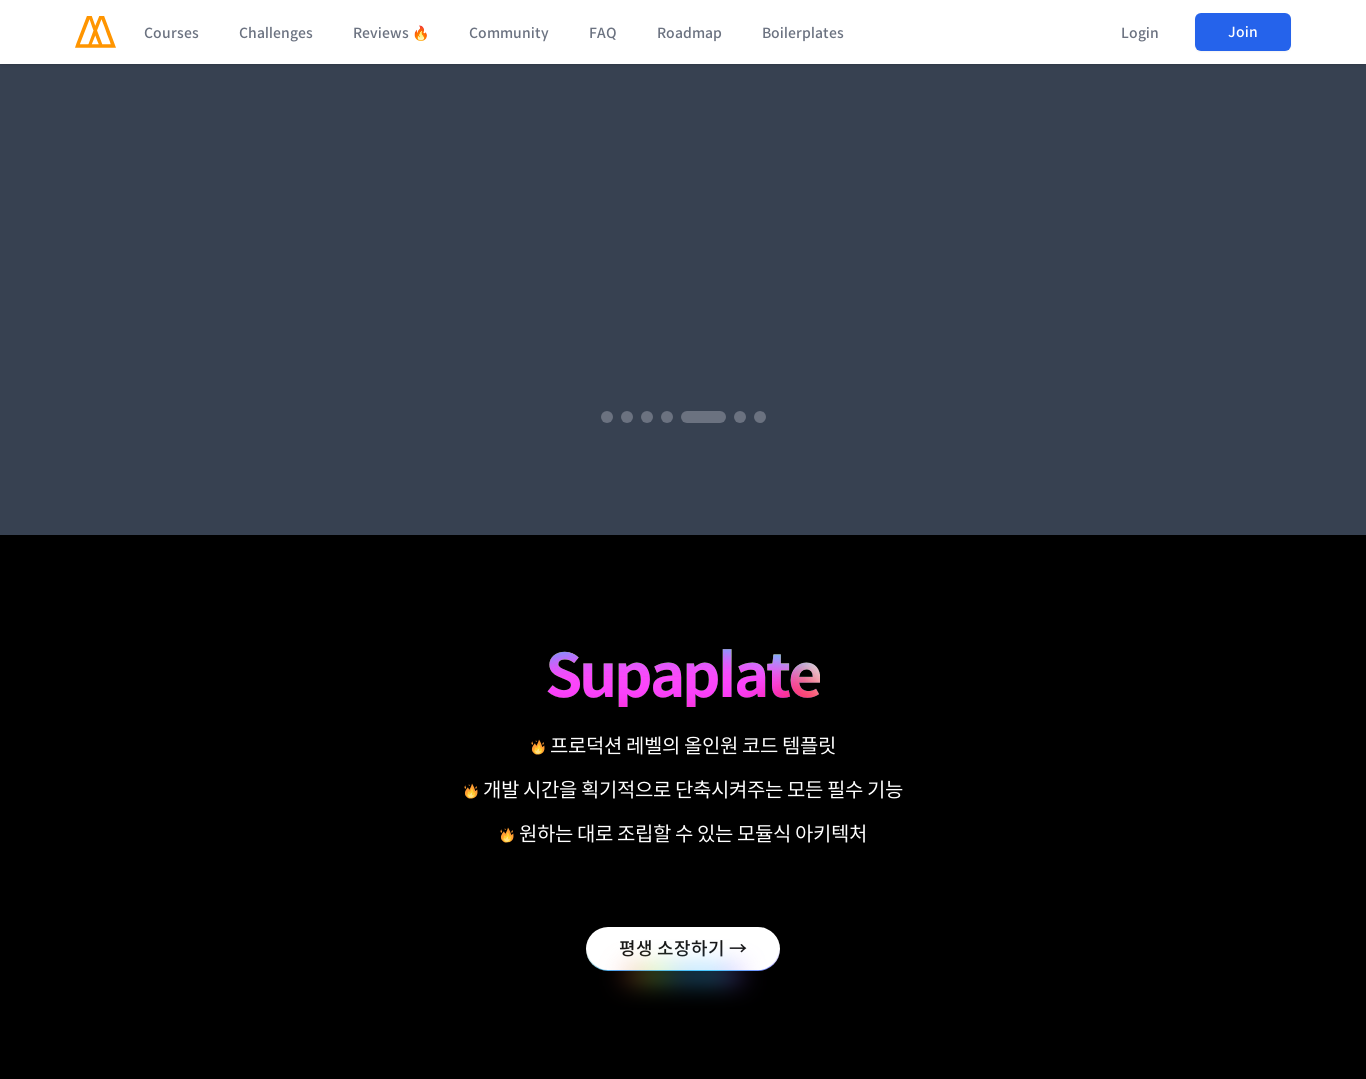

Scrolled to section 2 at viewport 1366x1079 (position: 1890px)
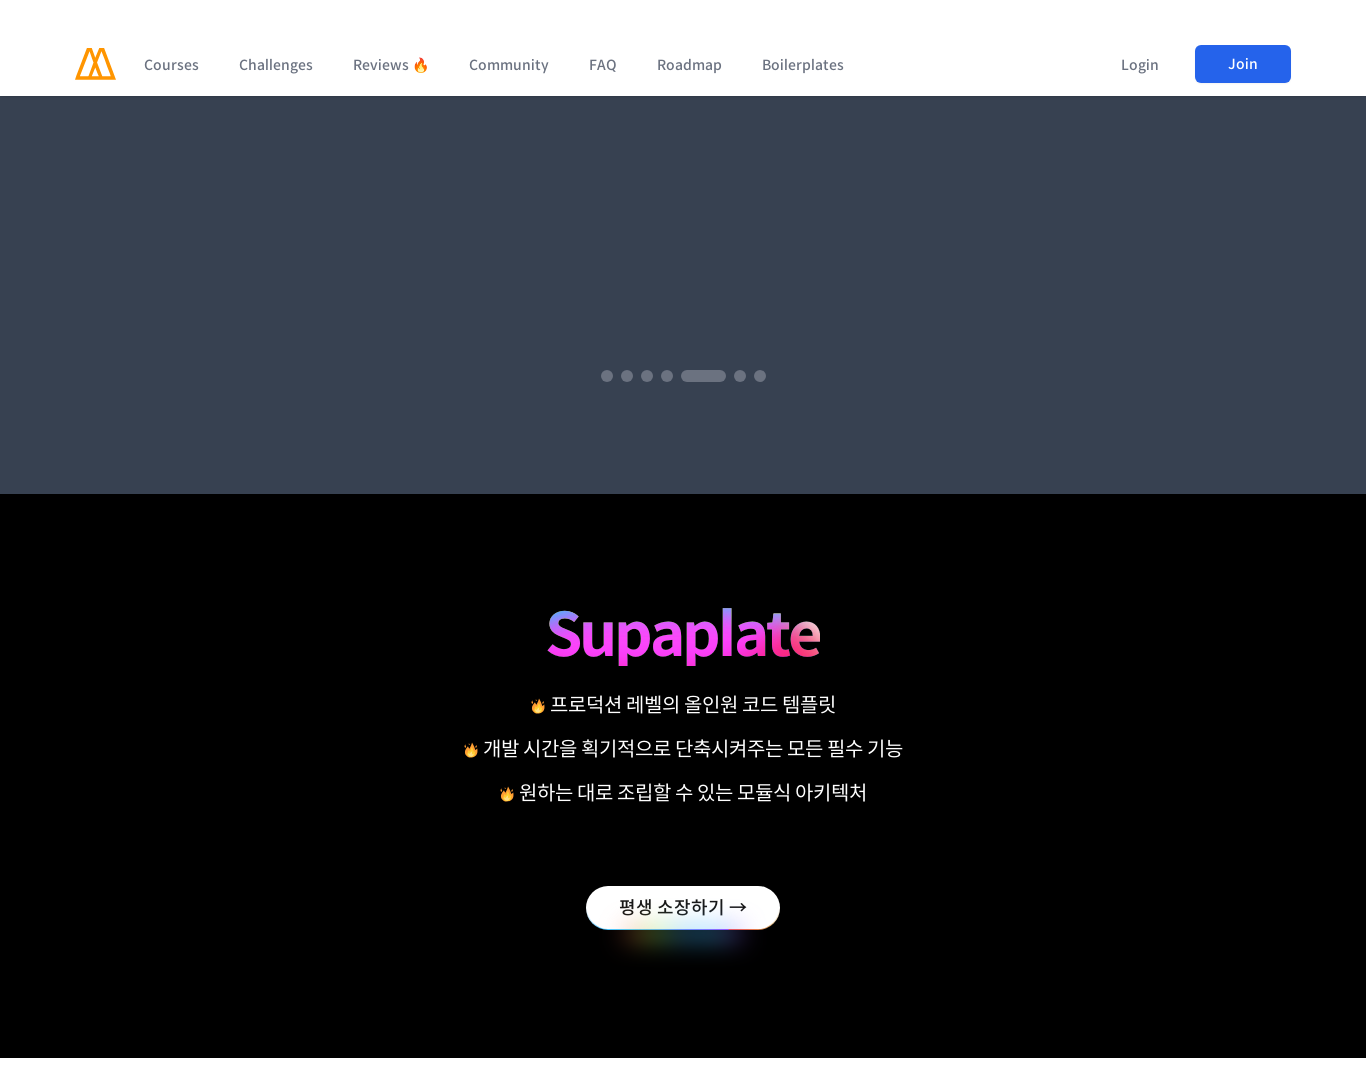

Waited 500ms for content to load at section 2
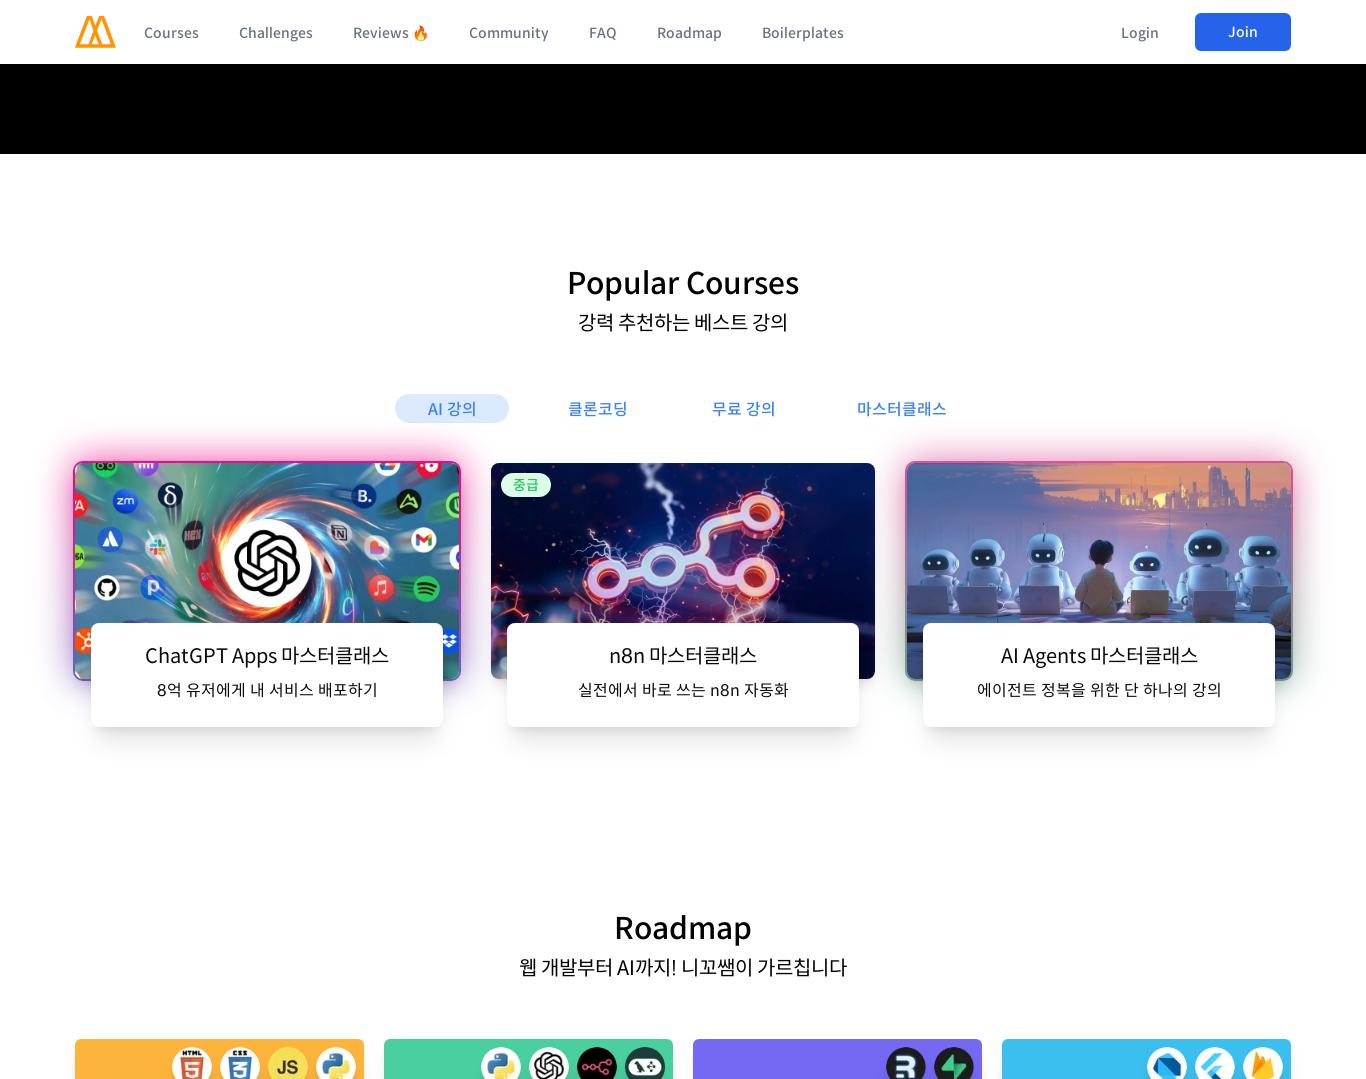

Scrolled to section 3 at viewport 1366x1079 (position: 2835px)
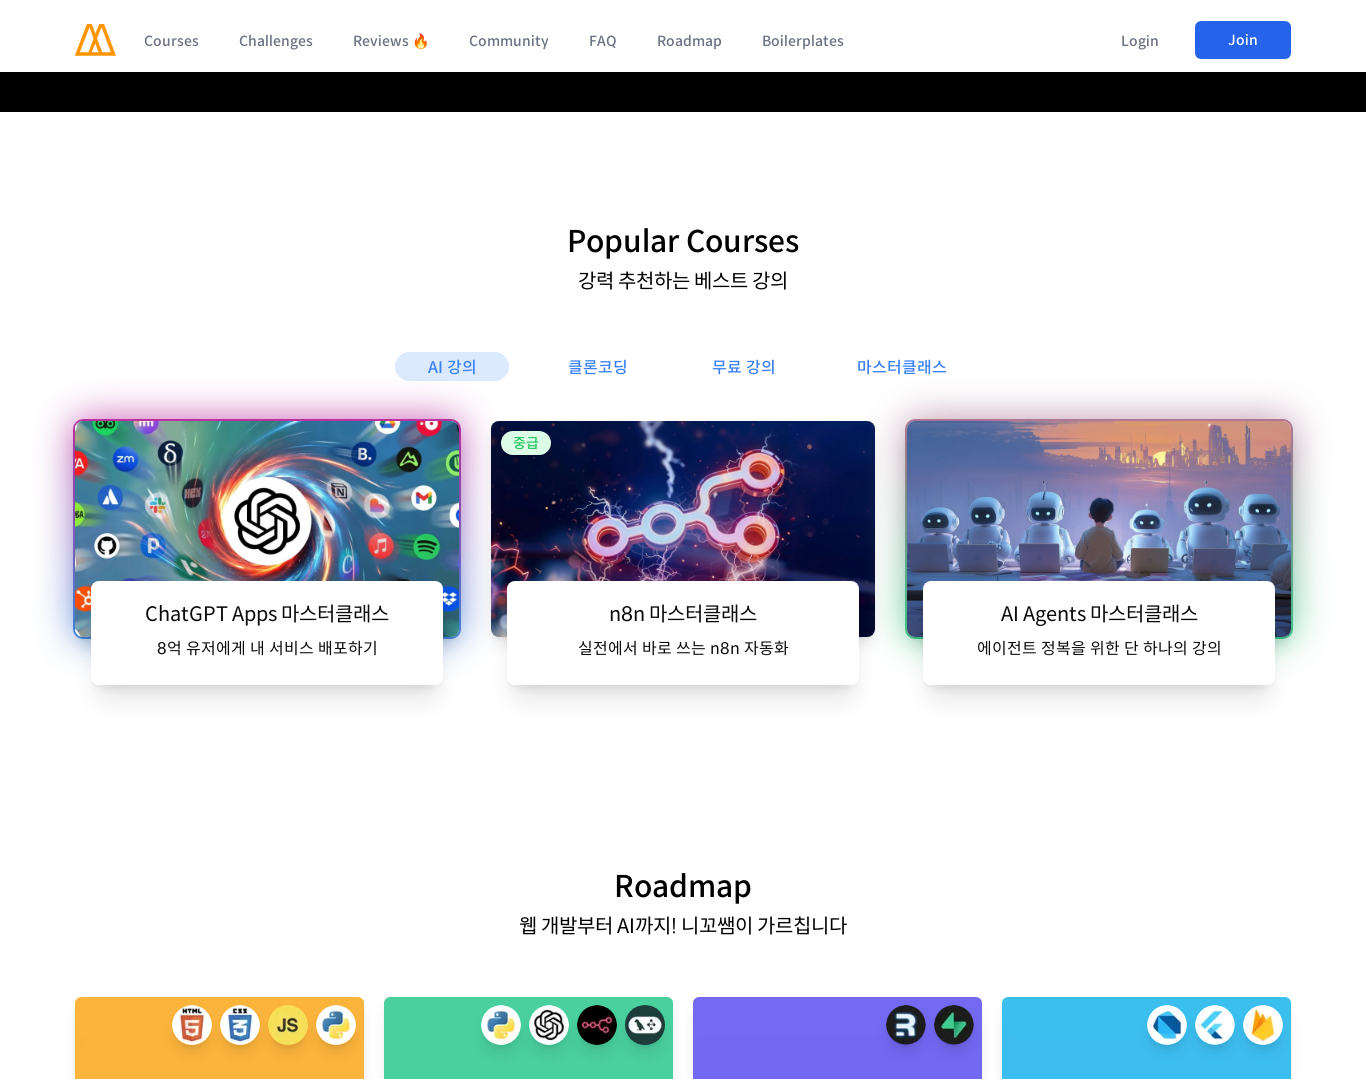

Waited 500ms for content to load at section 3
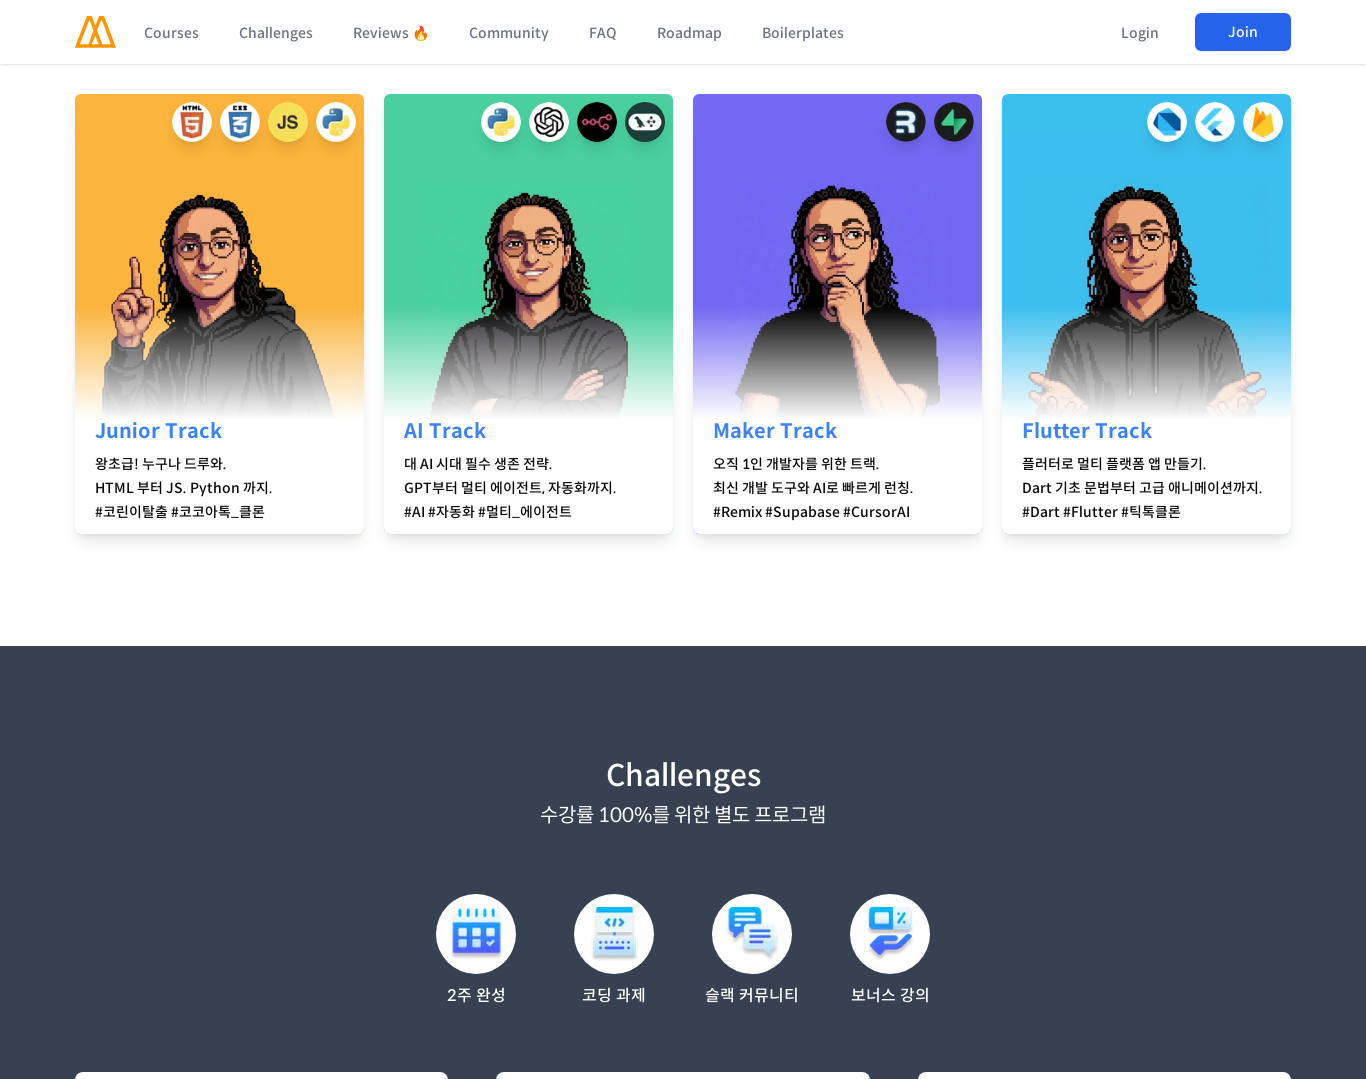

Scrolled to section 4 at viewport 1366x1079 (position: 3780px)
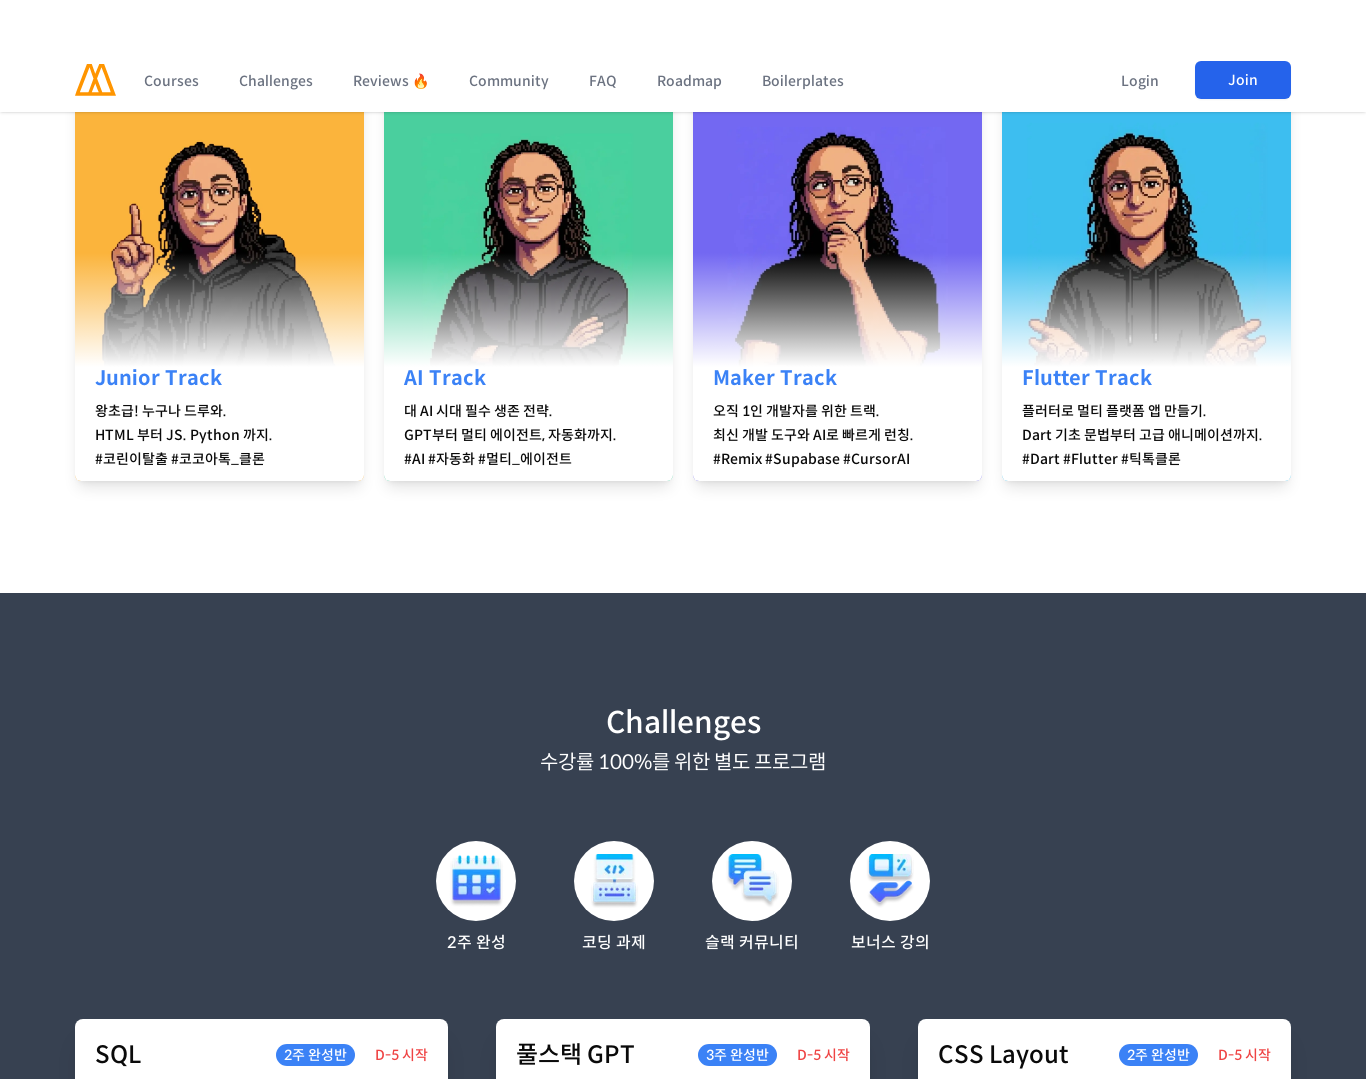

Waited 500ms for content to load at section 4
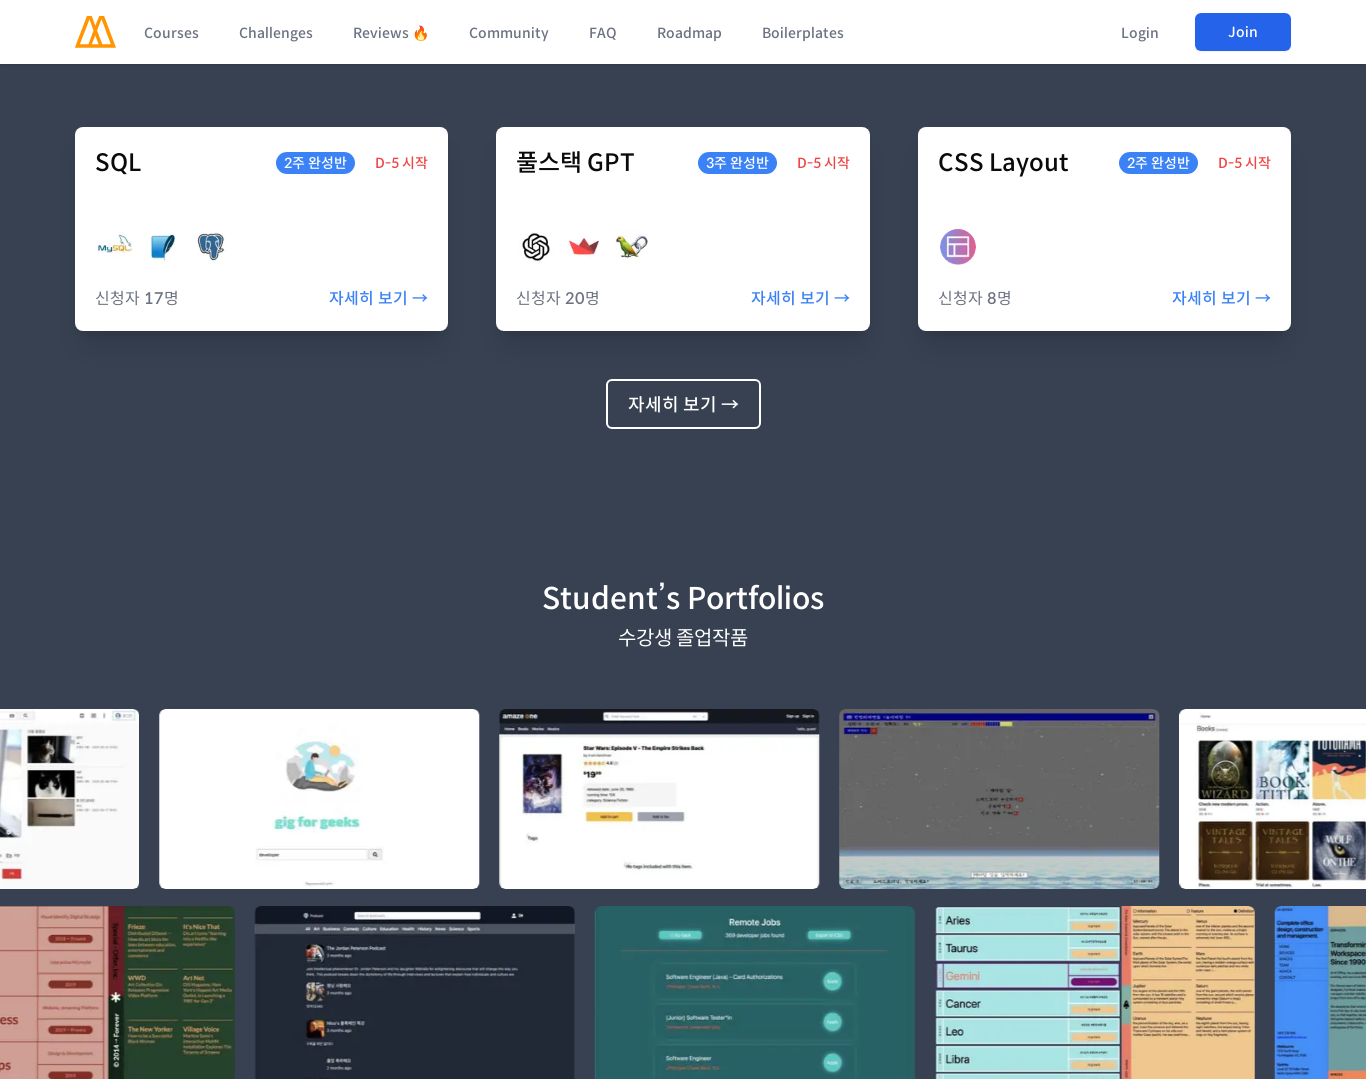

Scrolled to section 5 at viewport 1366x1079 (position: 4725px)
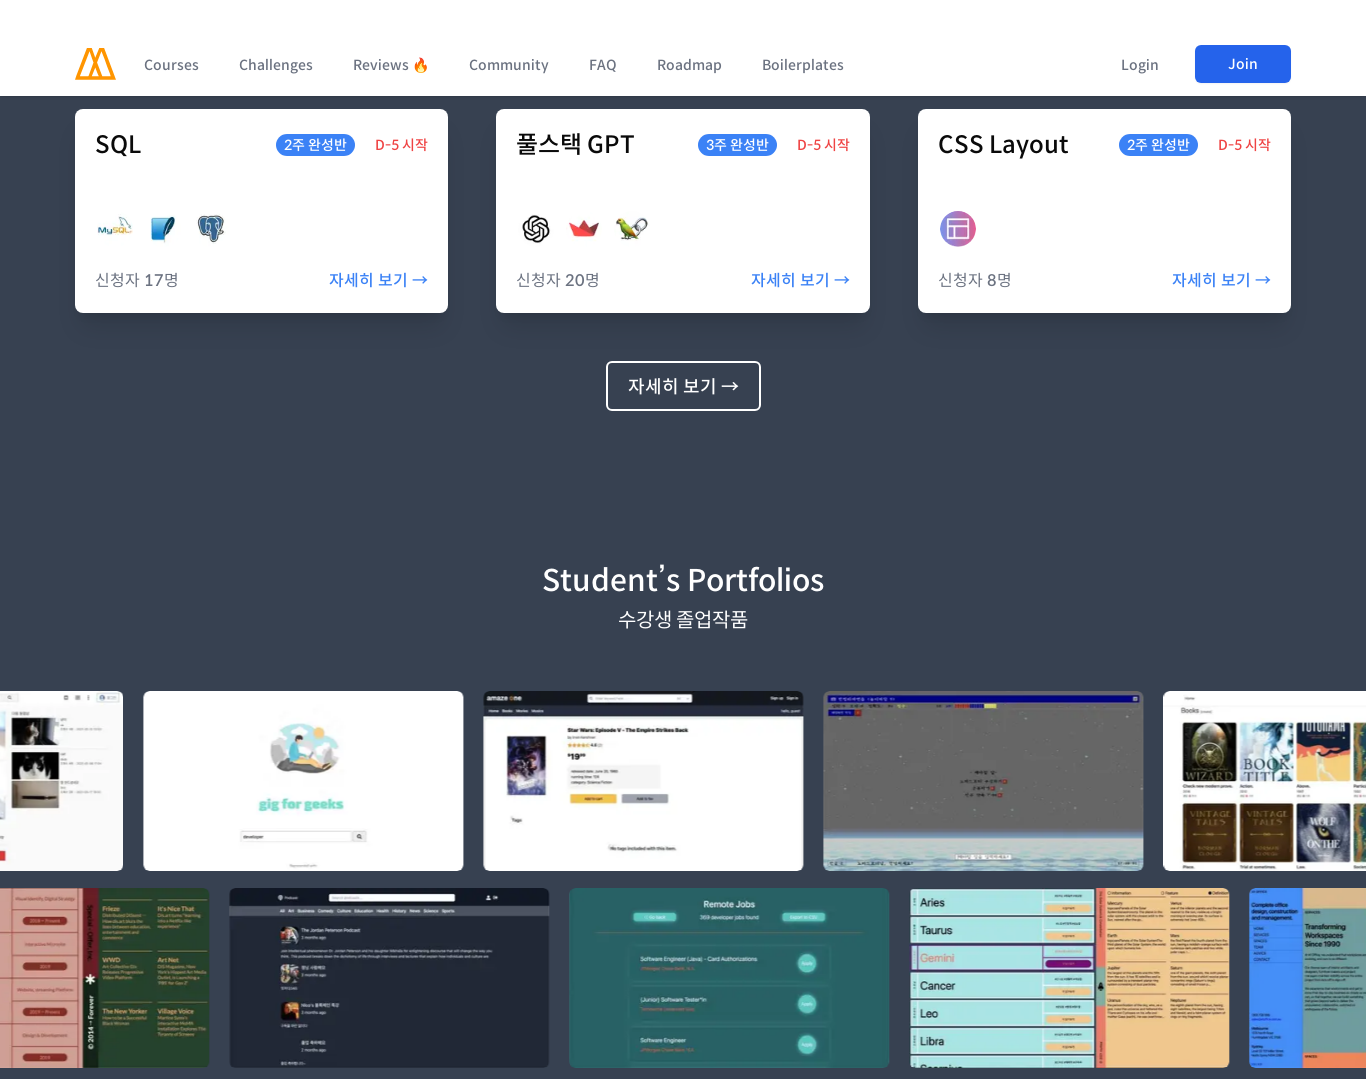

Waited 500ms for content to load at section 5
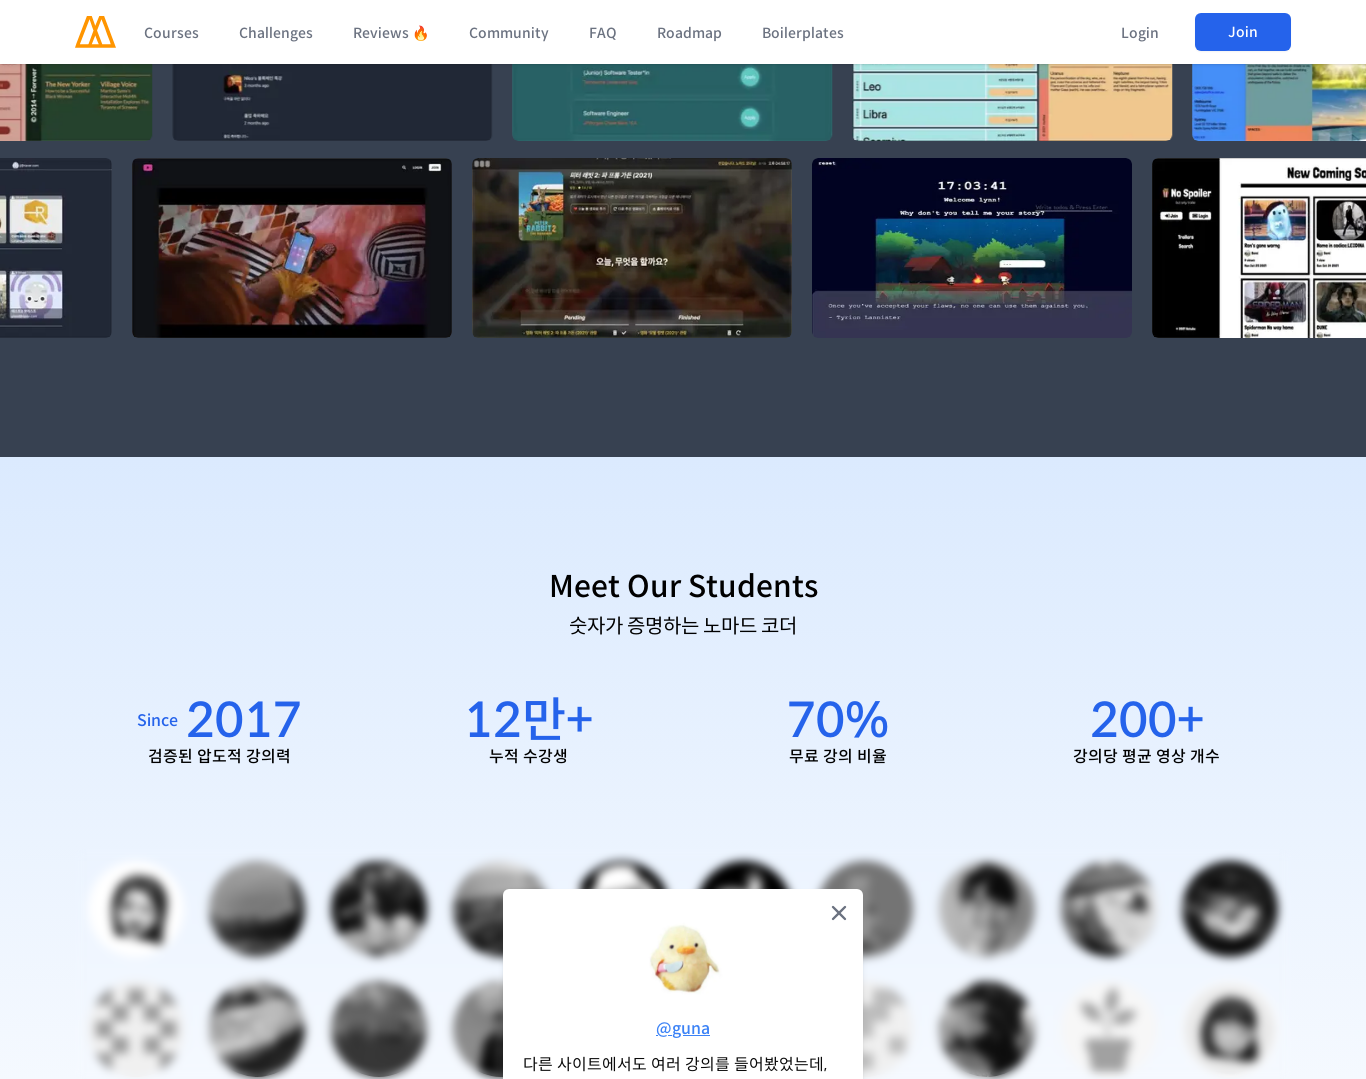

Scrolled to section 6 at viewport 1366x1079 (position: 5670px)
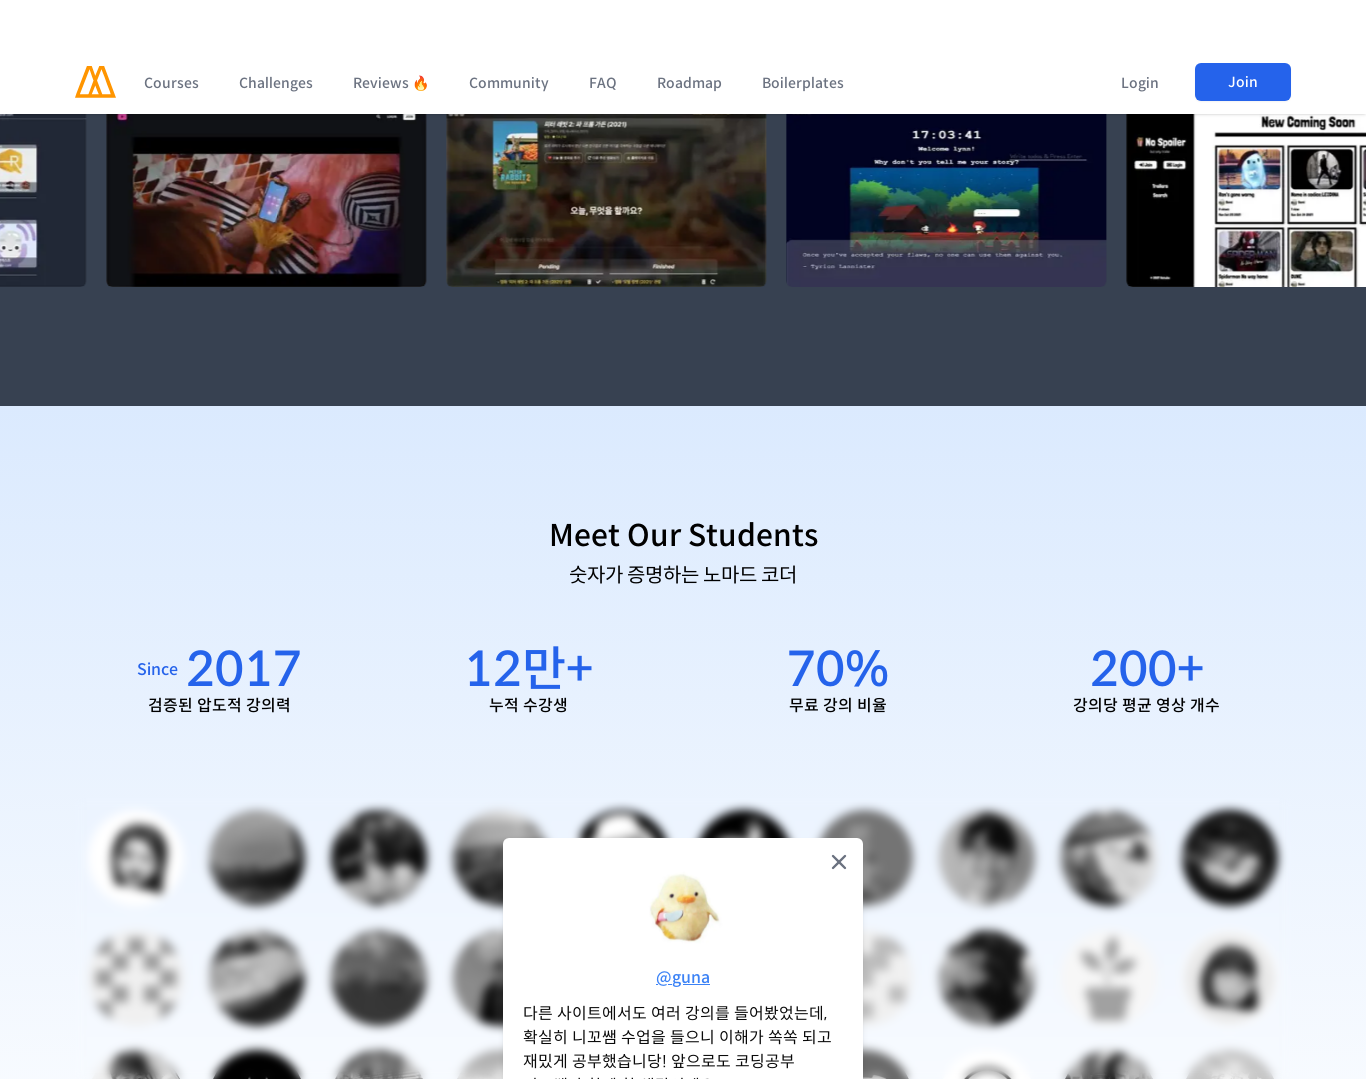

Waited 500ms for content to load at section 6
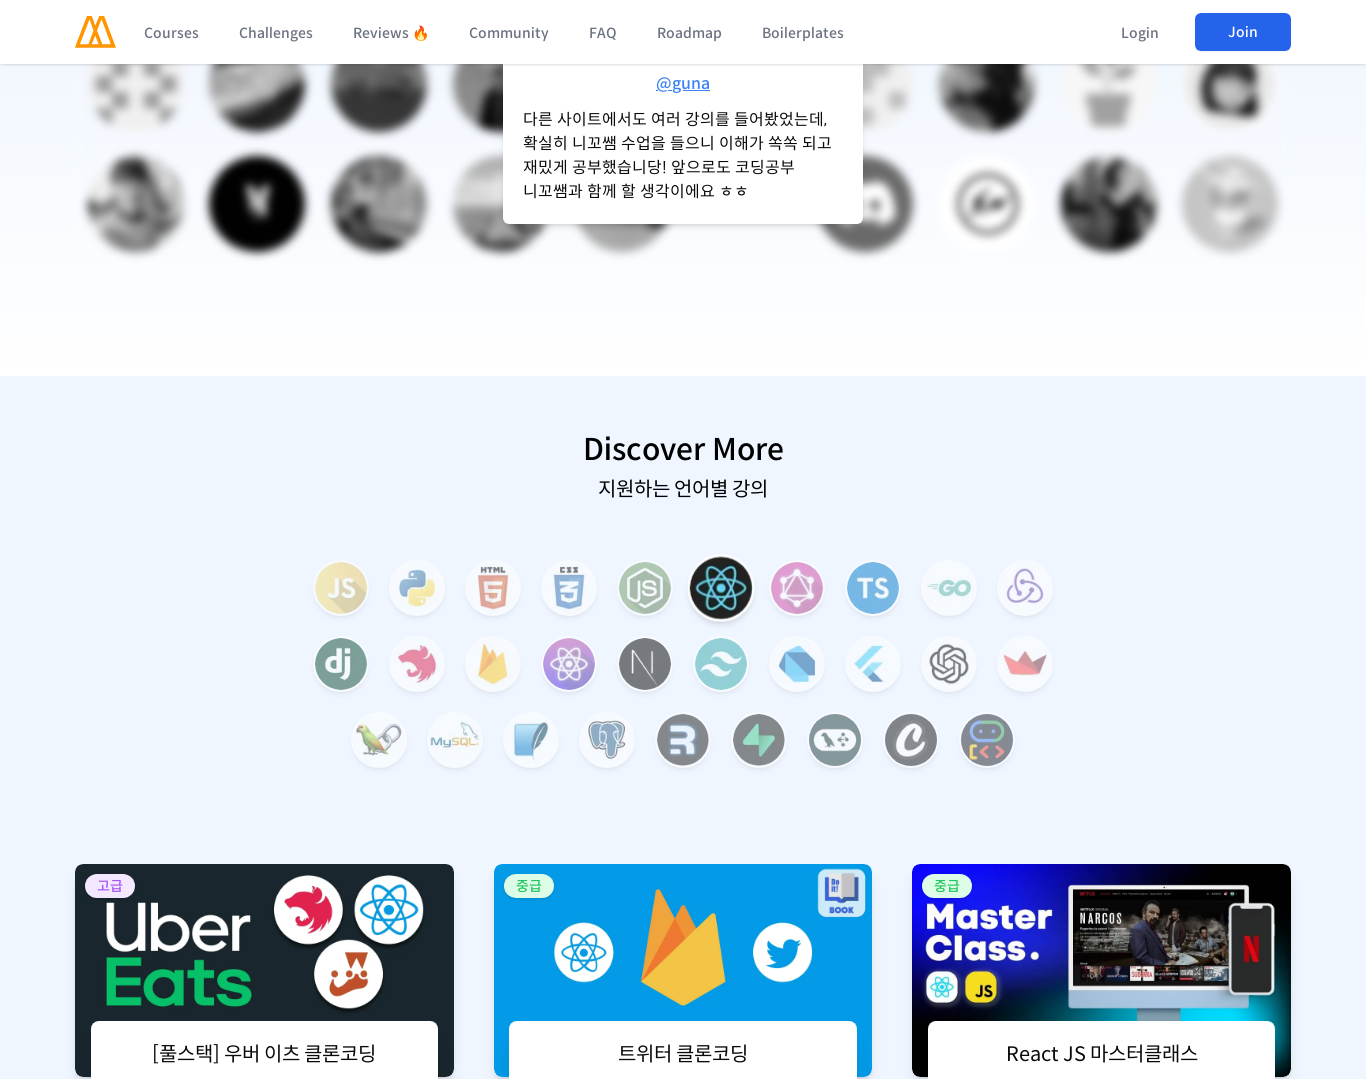

Scrolled to section 7 at viewport 1366x1079 (position: 6615px)
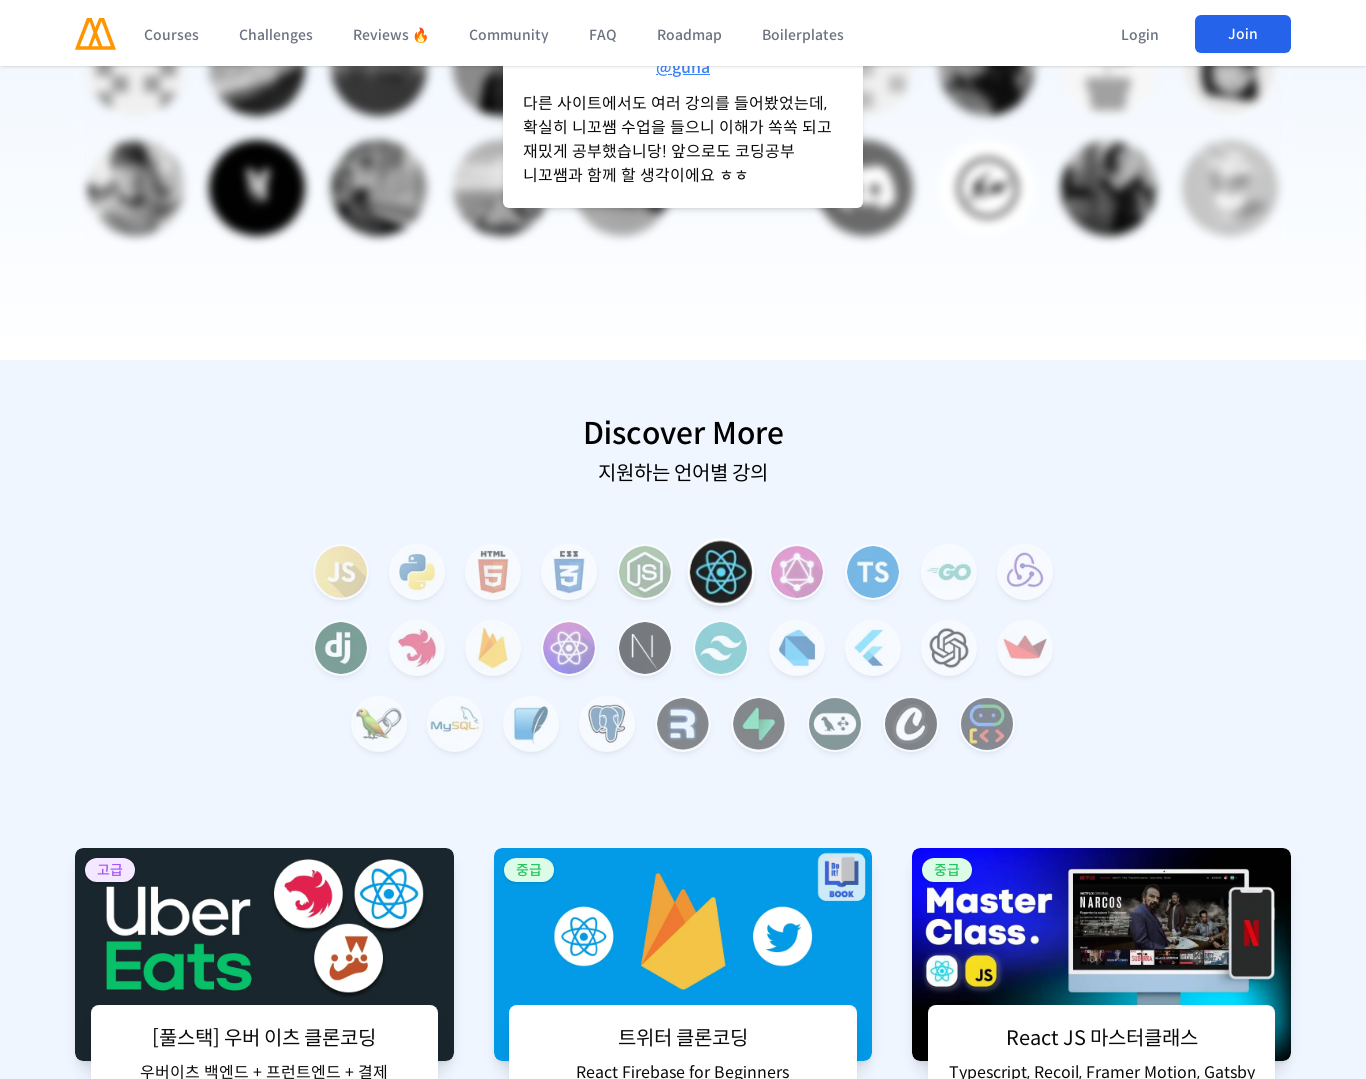

Waited 500ms for content to load at section 7
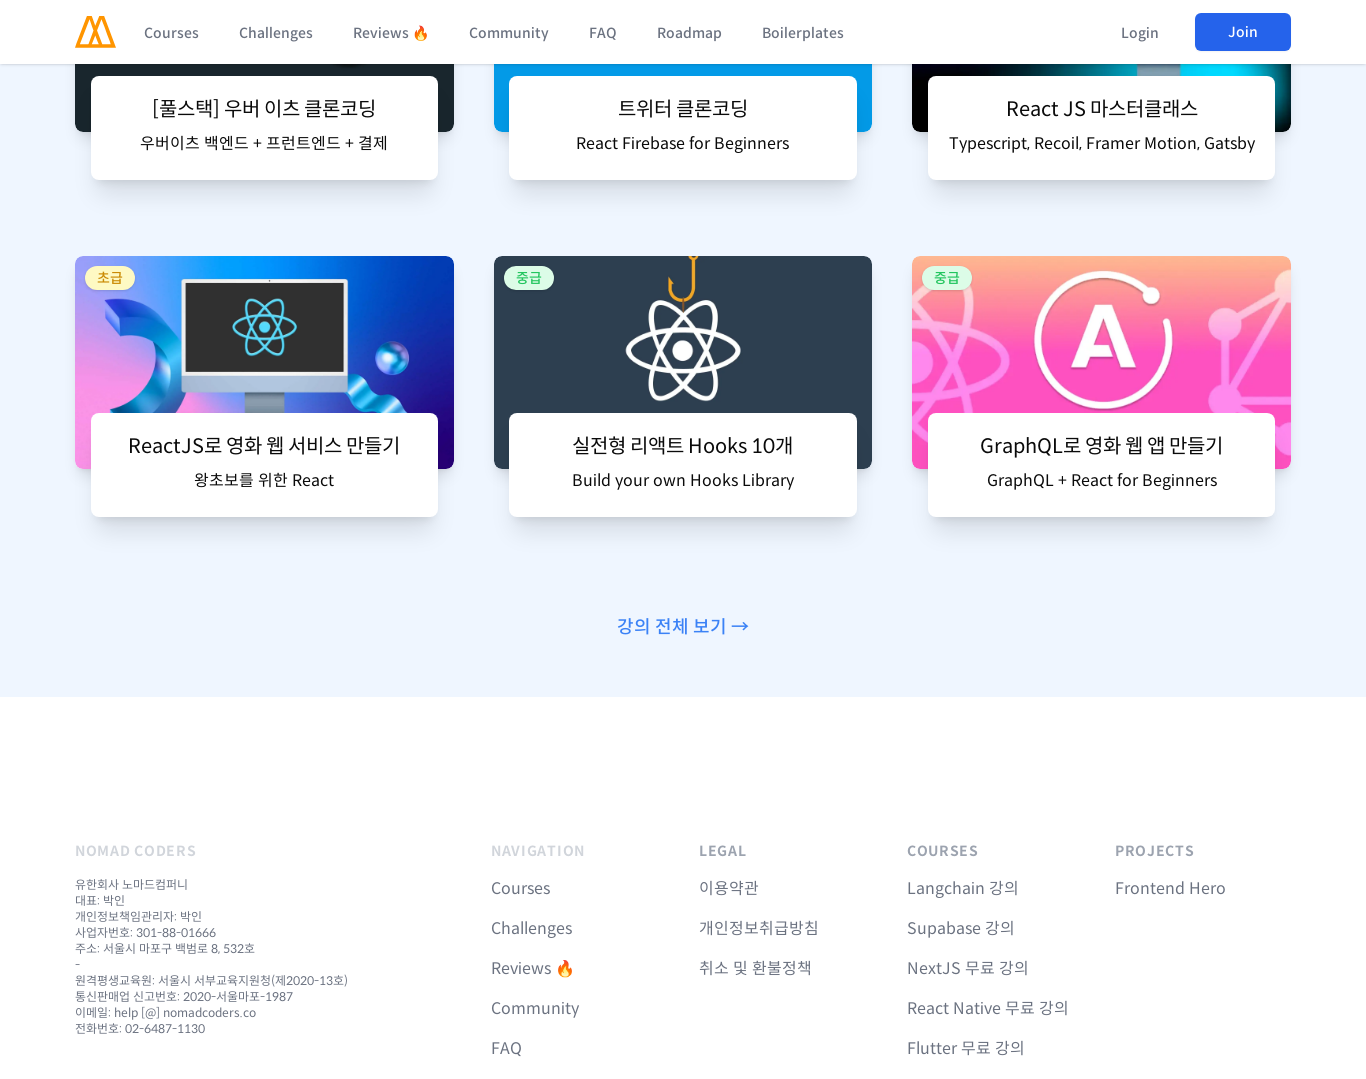

Scrolled to section 8 at viewport 1366x1079 (position: 7560px)
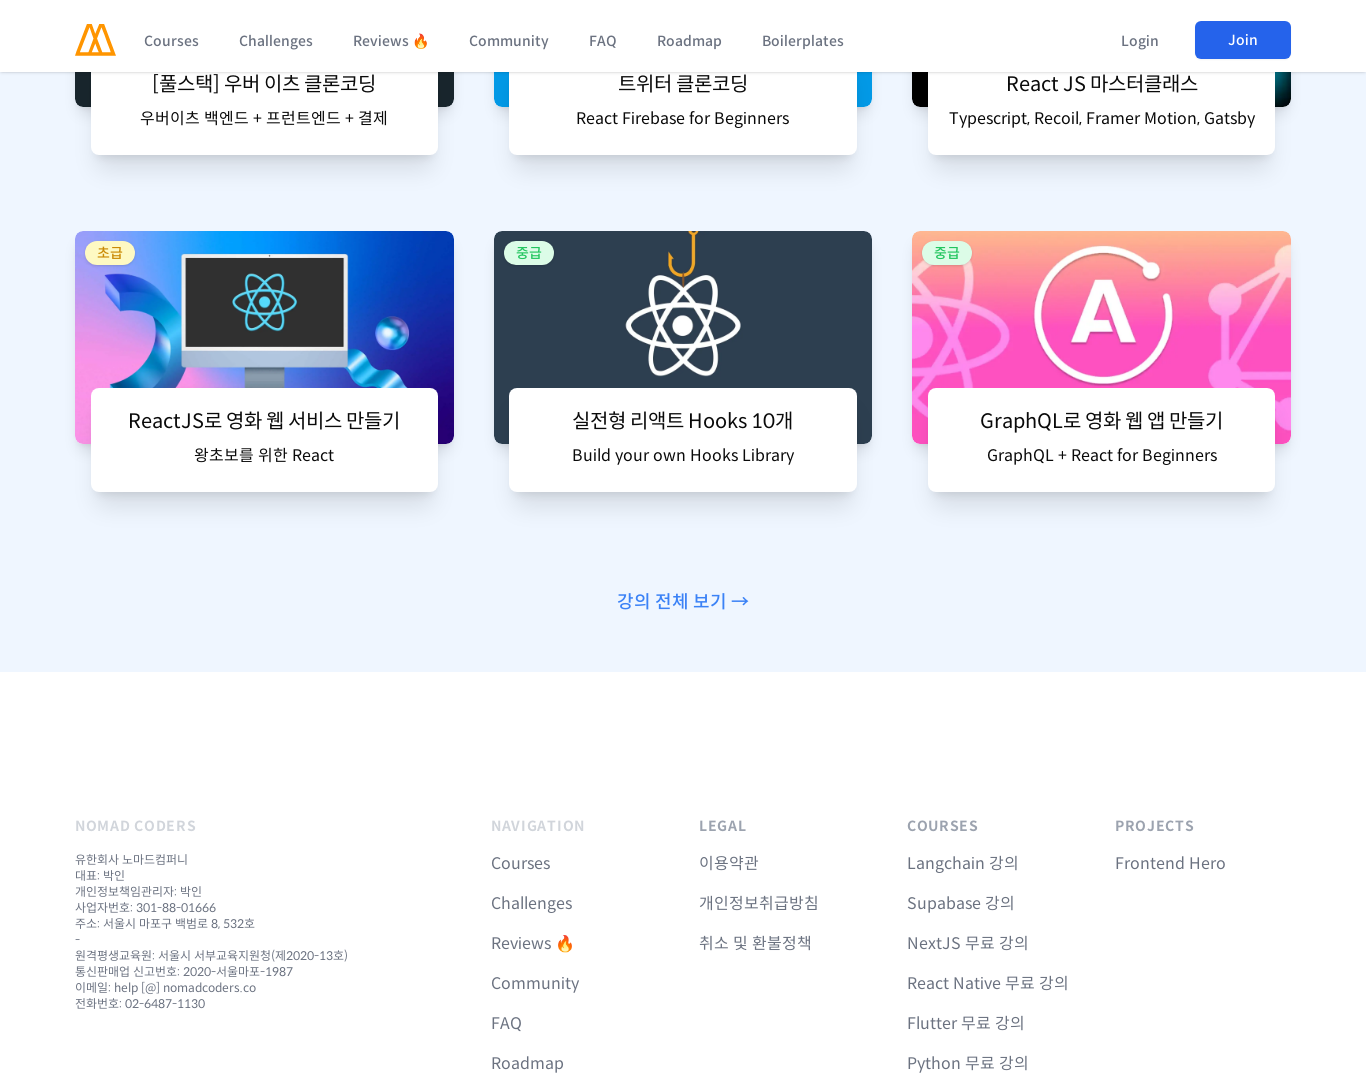

Waited 500ms for content to load at section 8
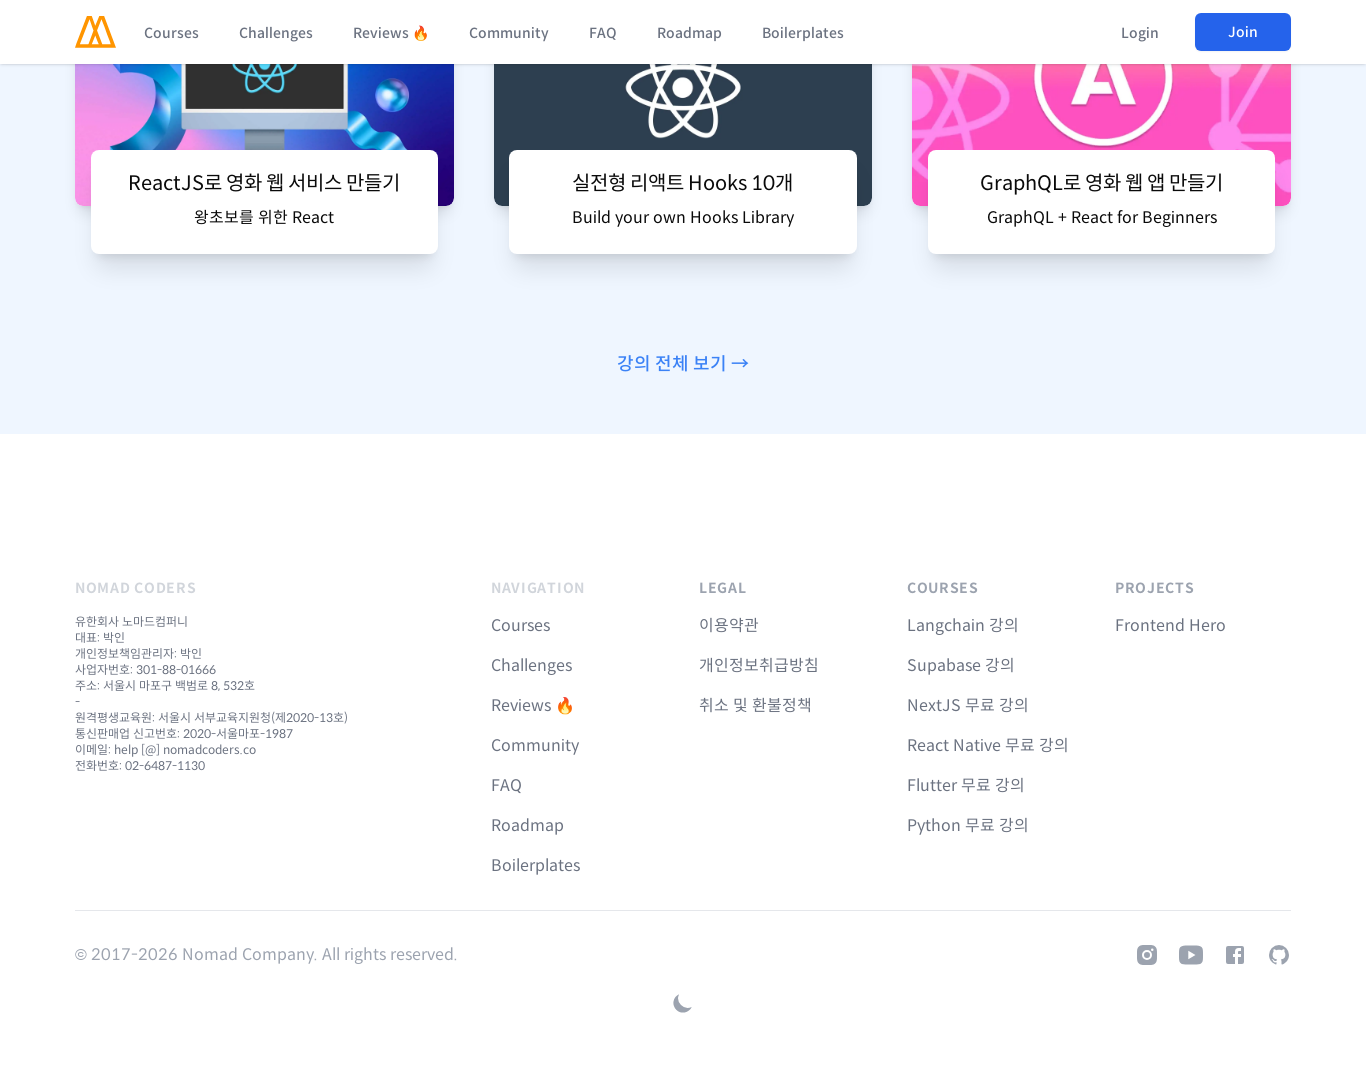

Scrolled to section 9 at viewport 1366x1079 (position: 8505px)
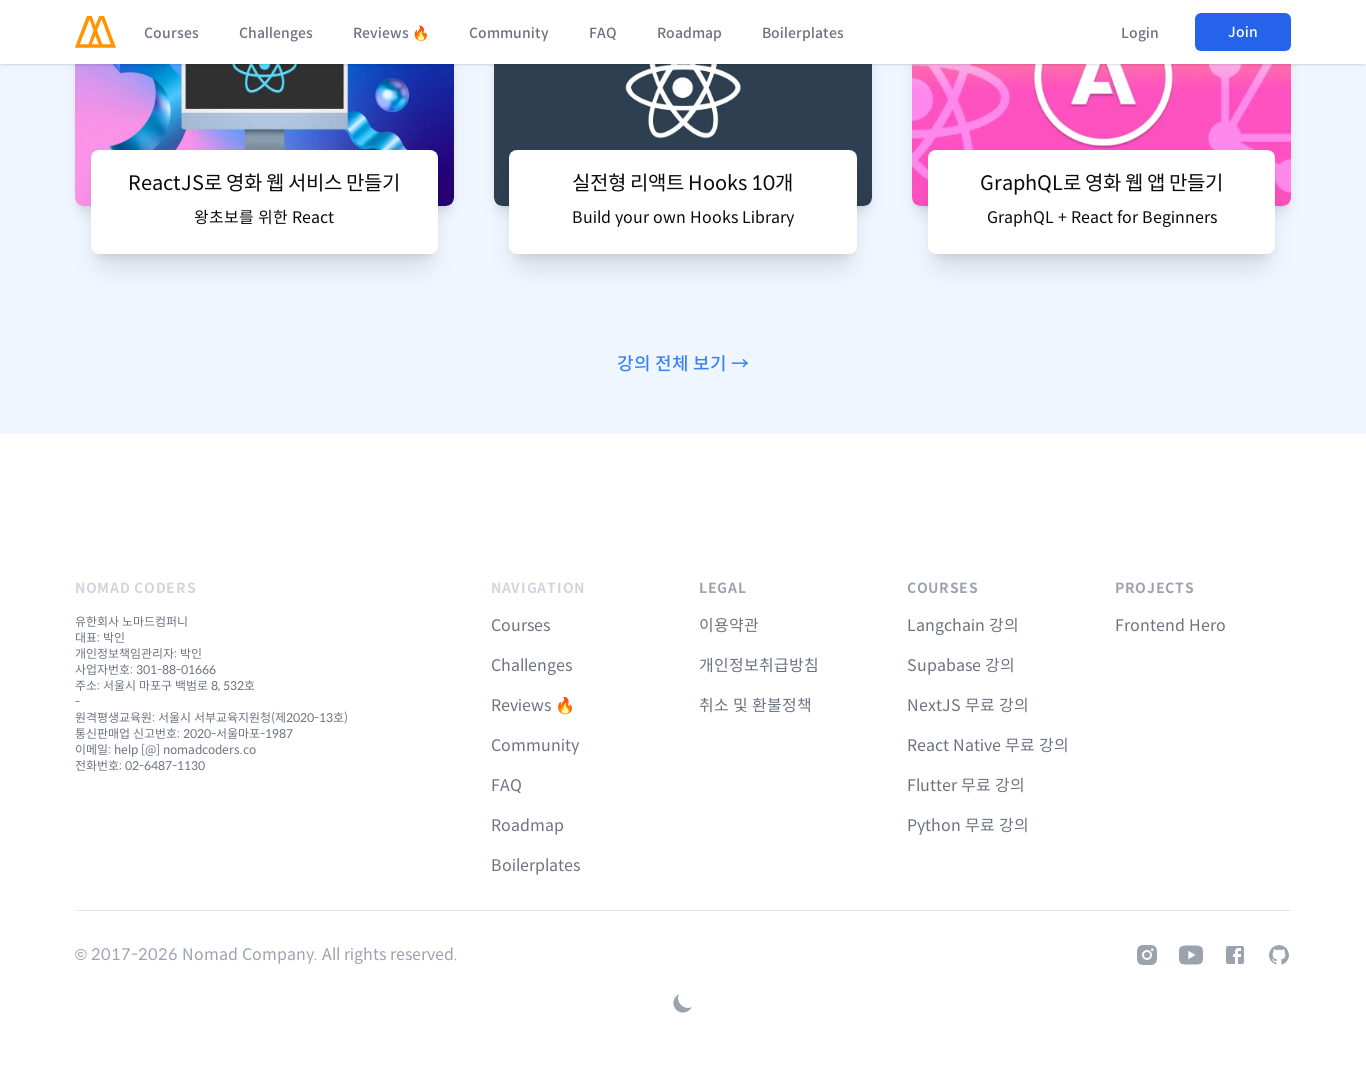

Waited 500ms for content to load at section 9
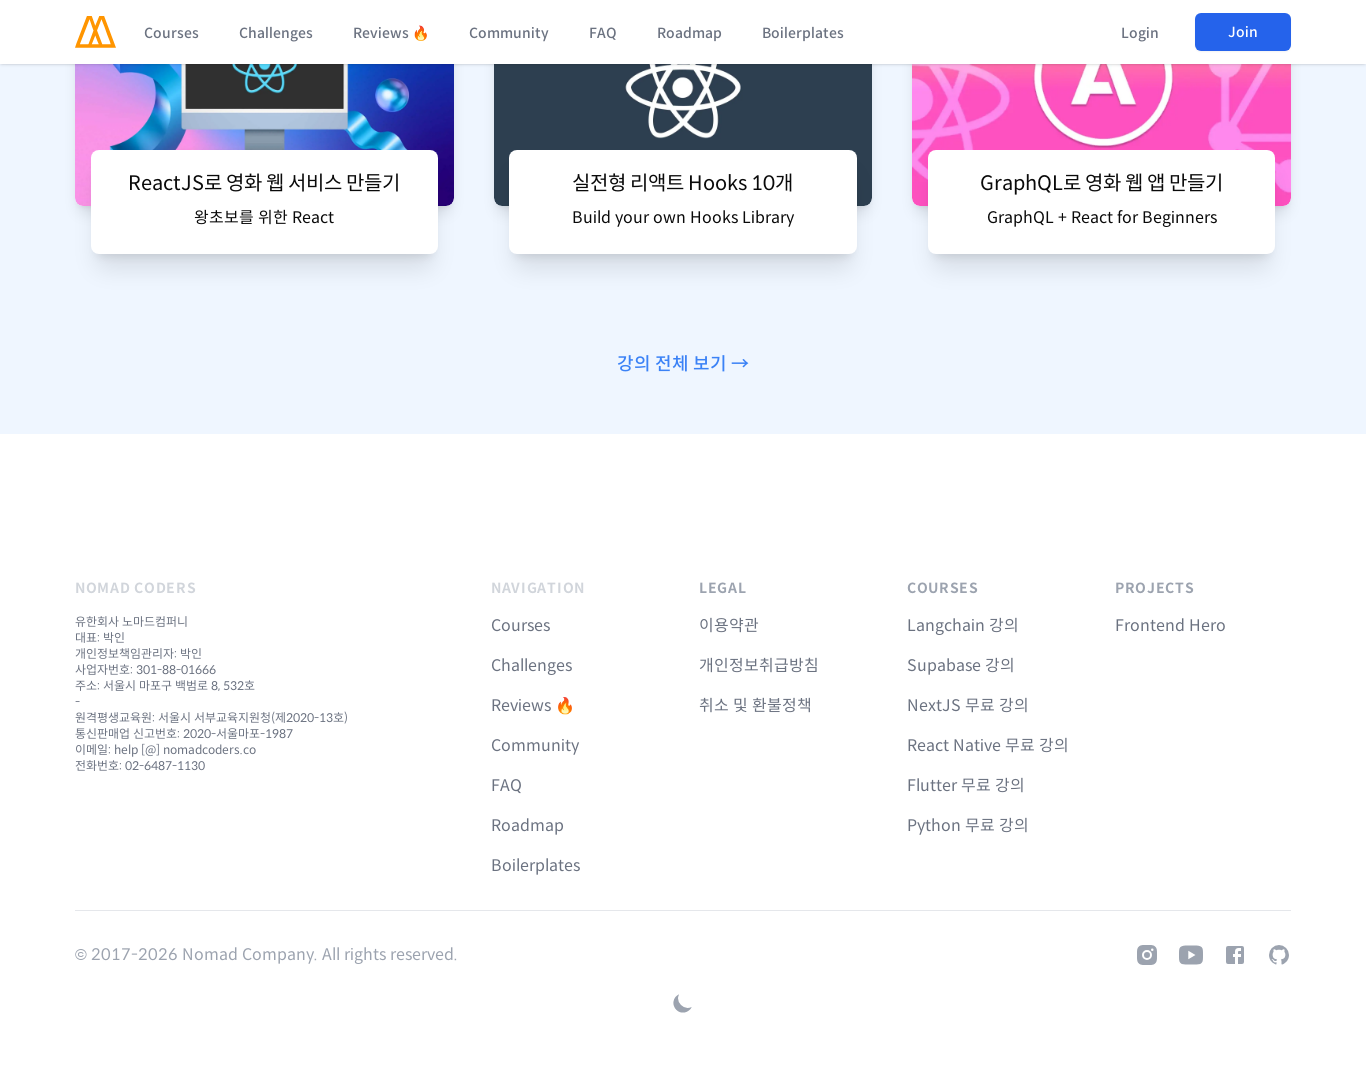

Set viewport size to 1920x1079
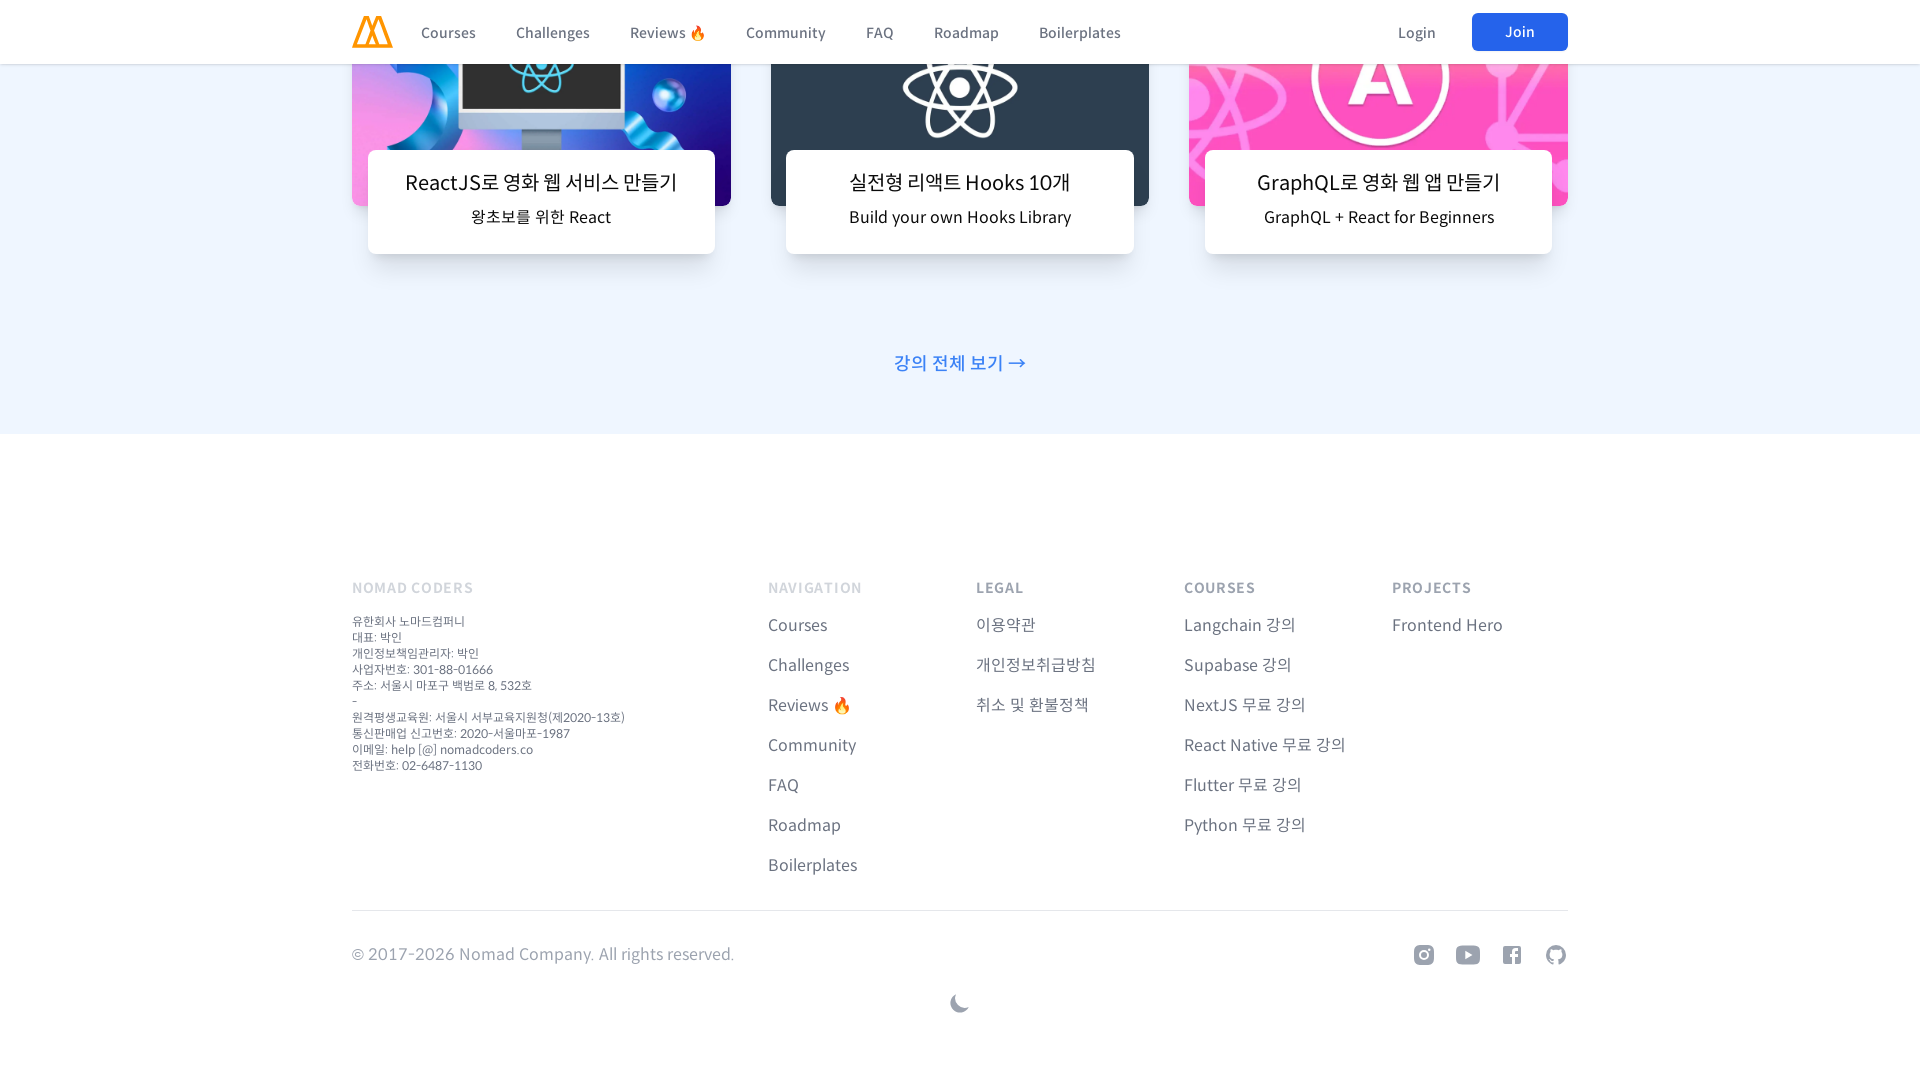

Retrieved page scroll height: 7957px
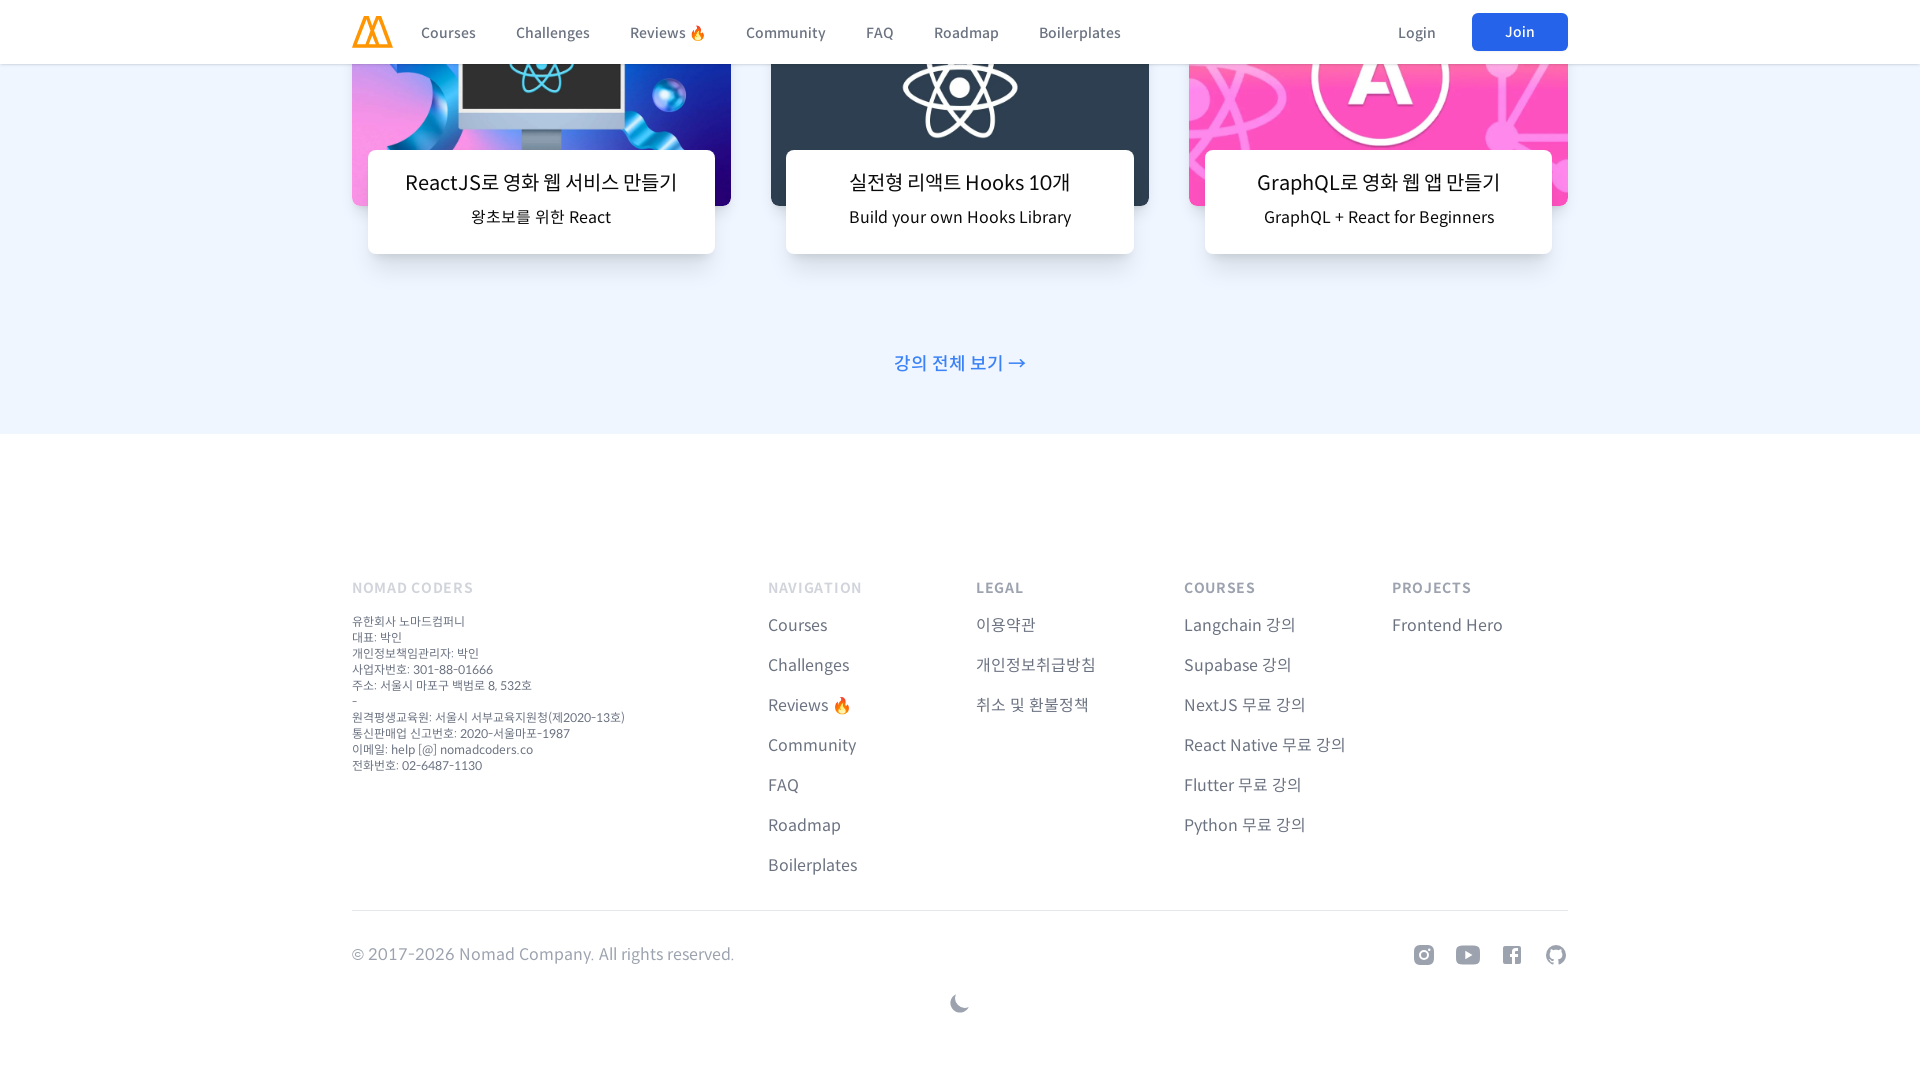

Scrolled to section 0 at viewport 1920x1079 (position: 0px)
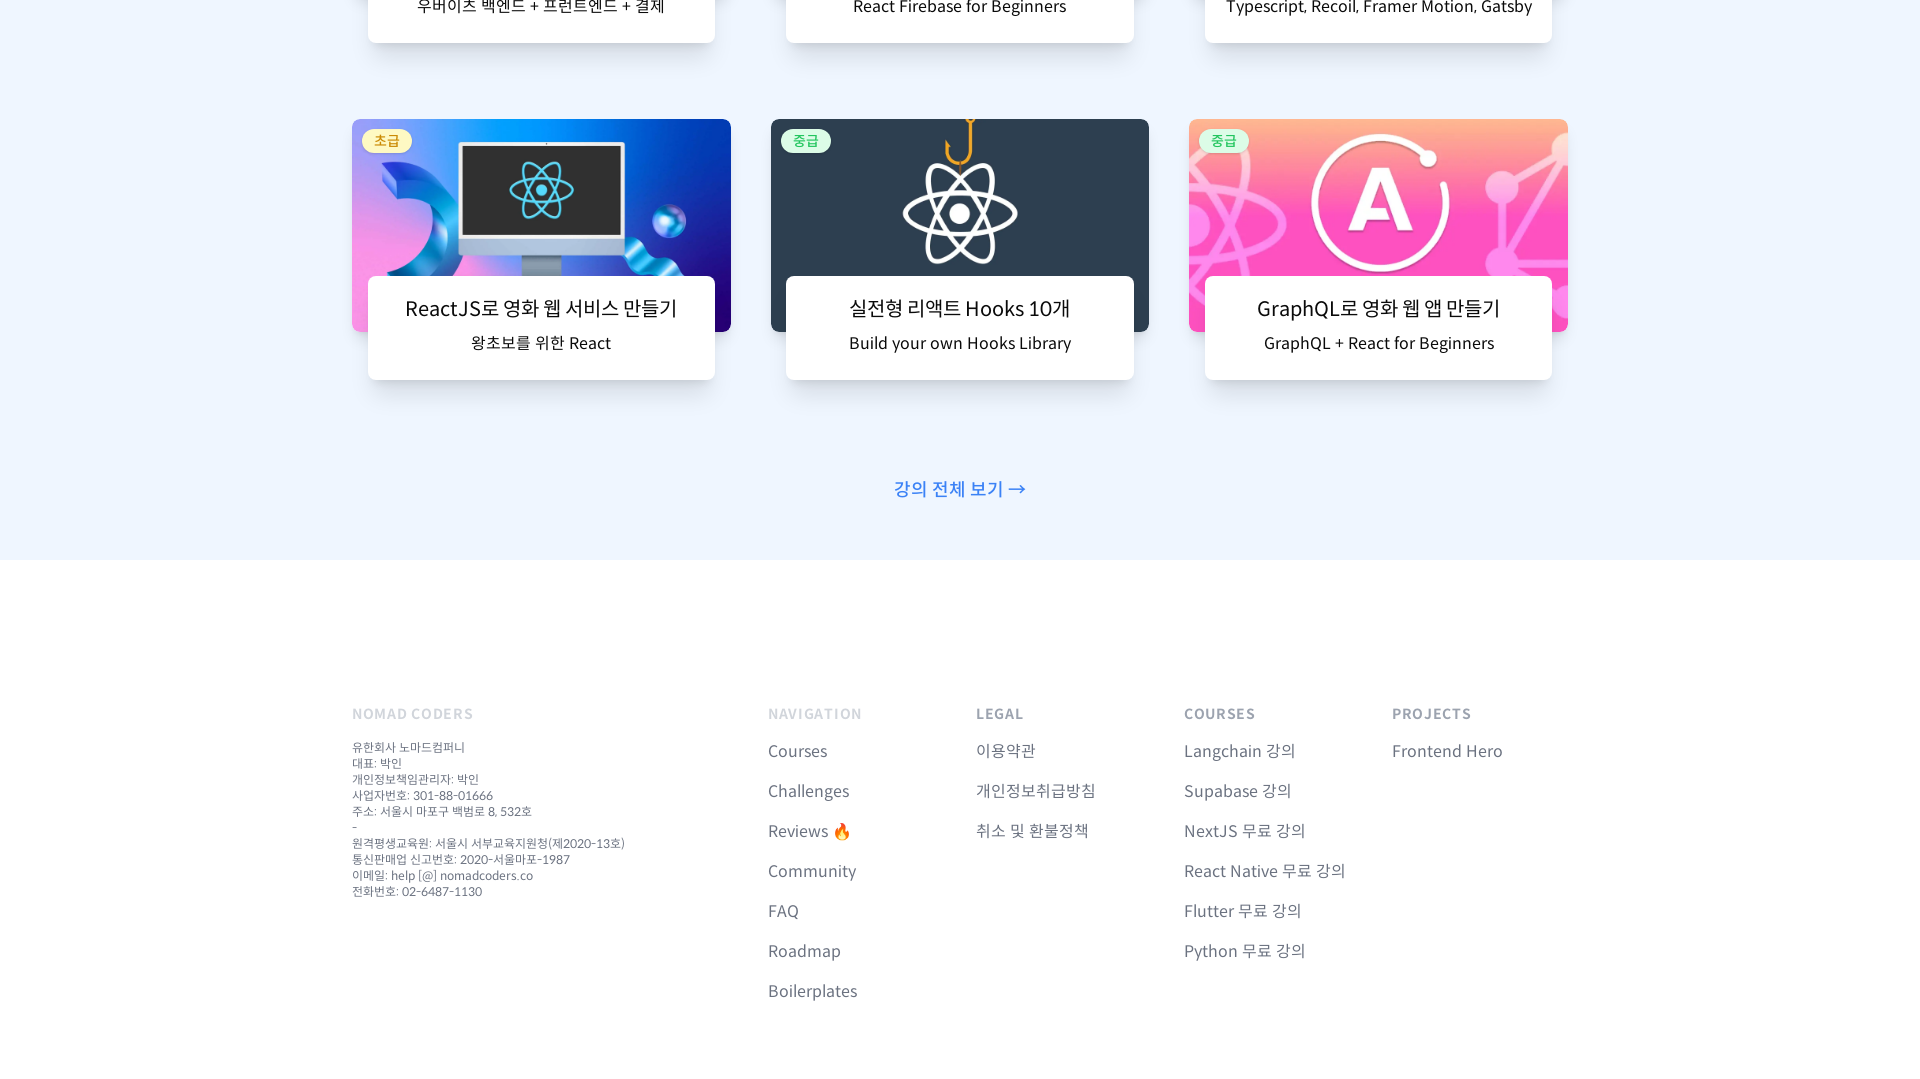

Waited 500ms for content to load at section 0
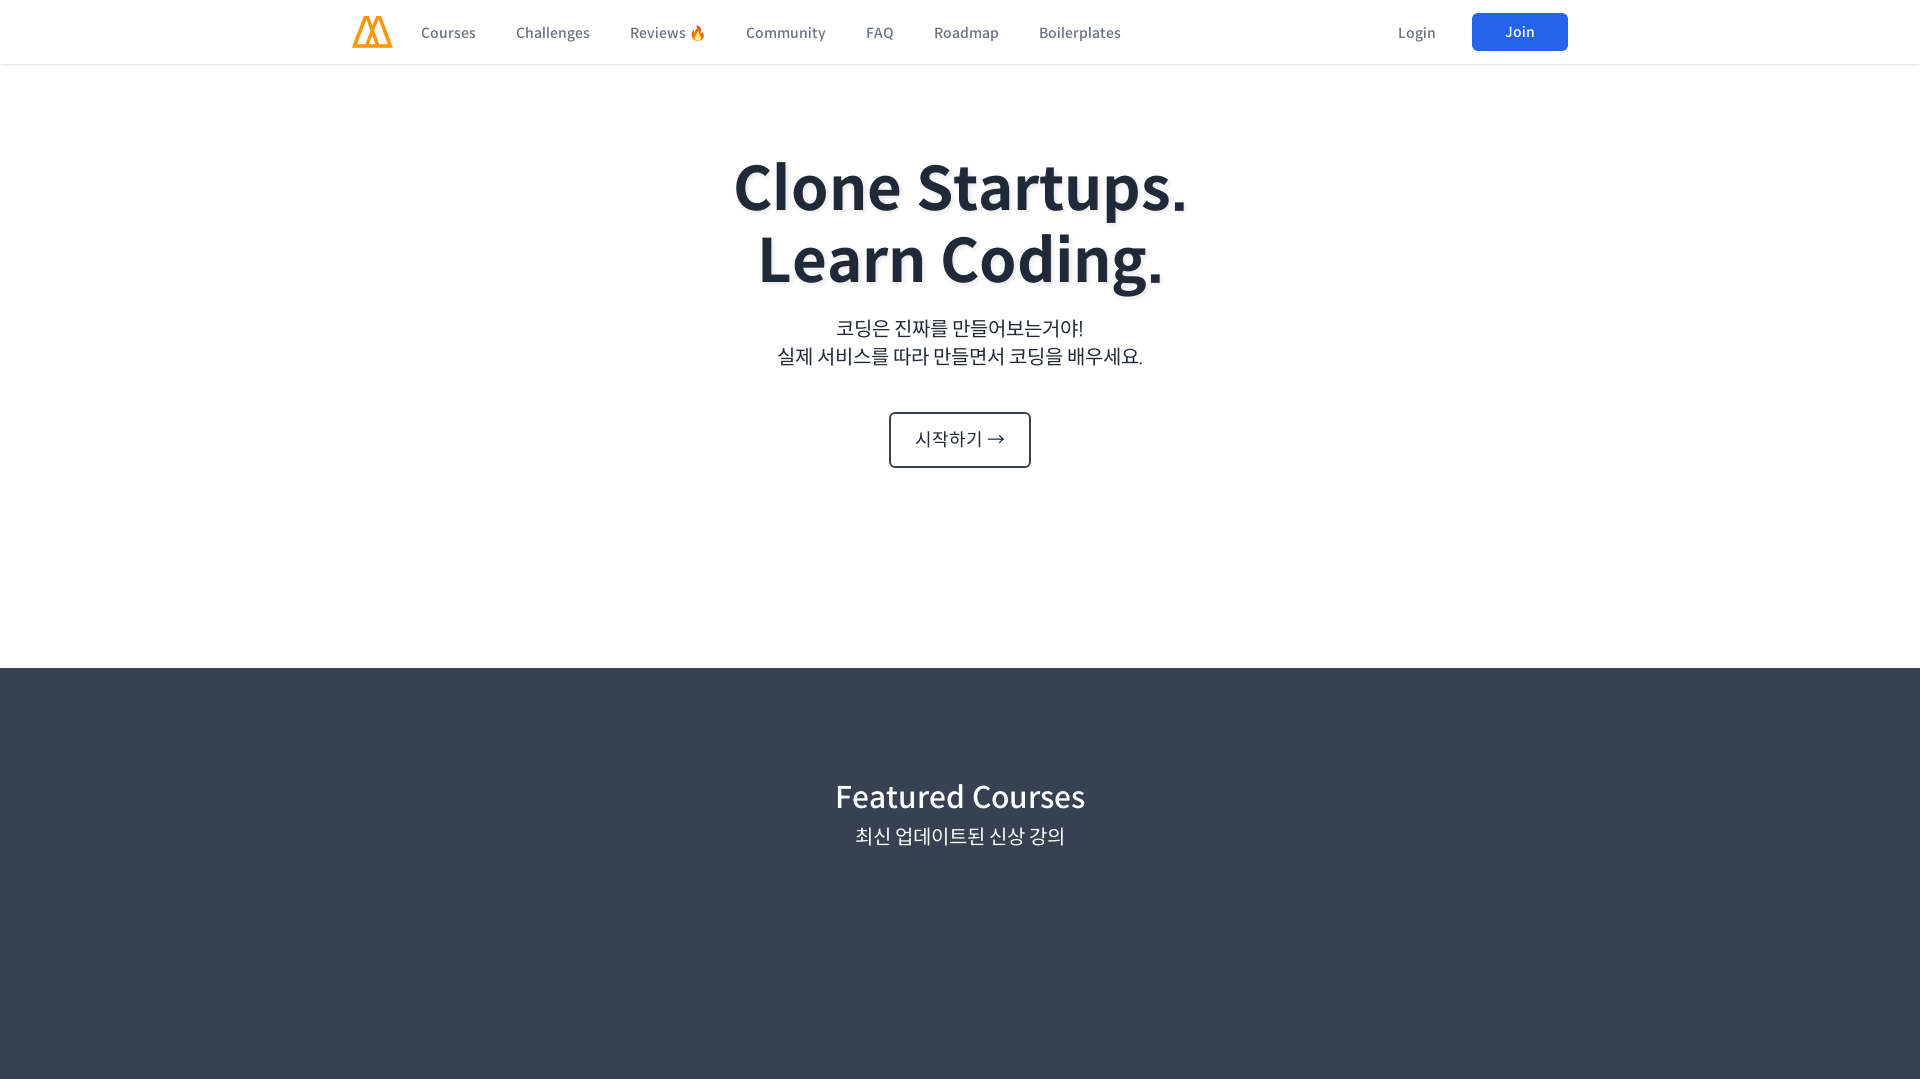

Scrolled to section 1 at viewport 1920x1079 (position: 945px)
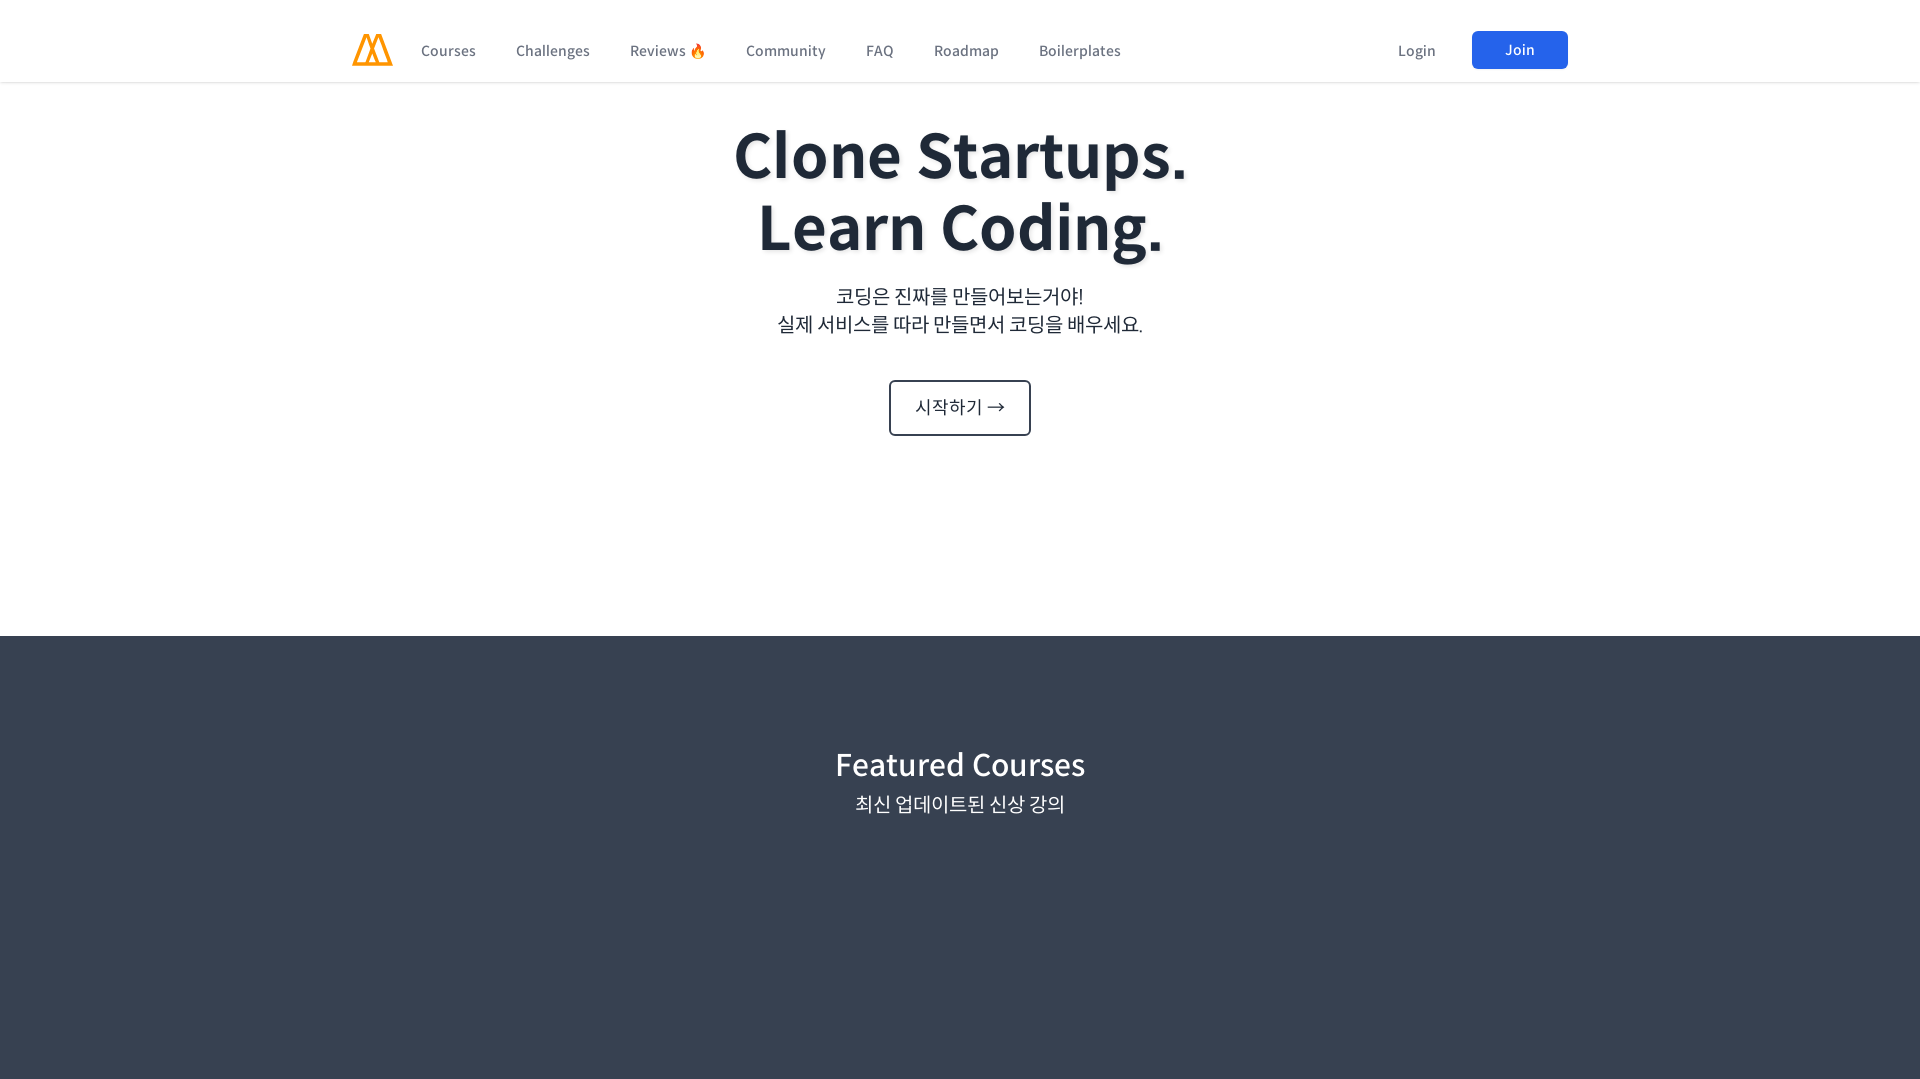

Waited 500ms for content to load at section 1
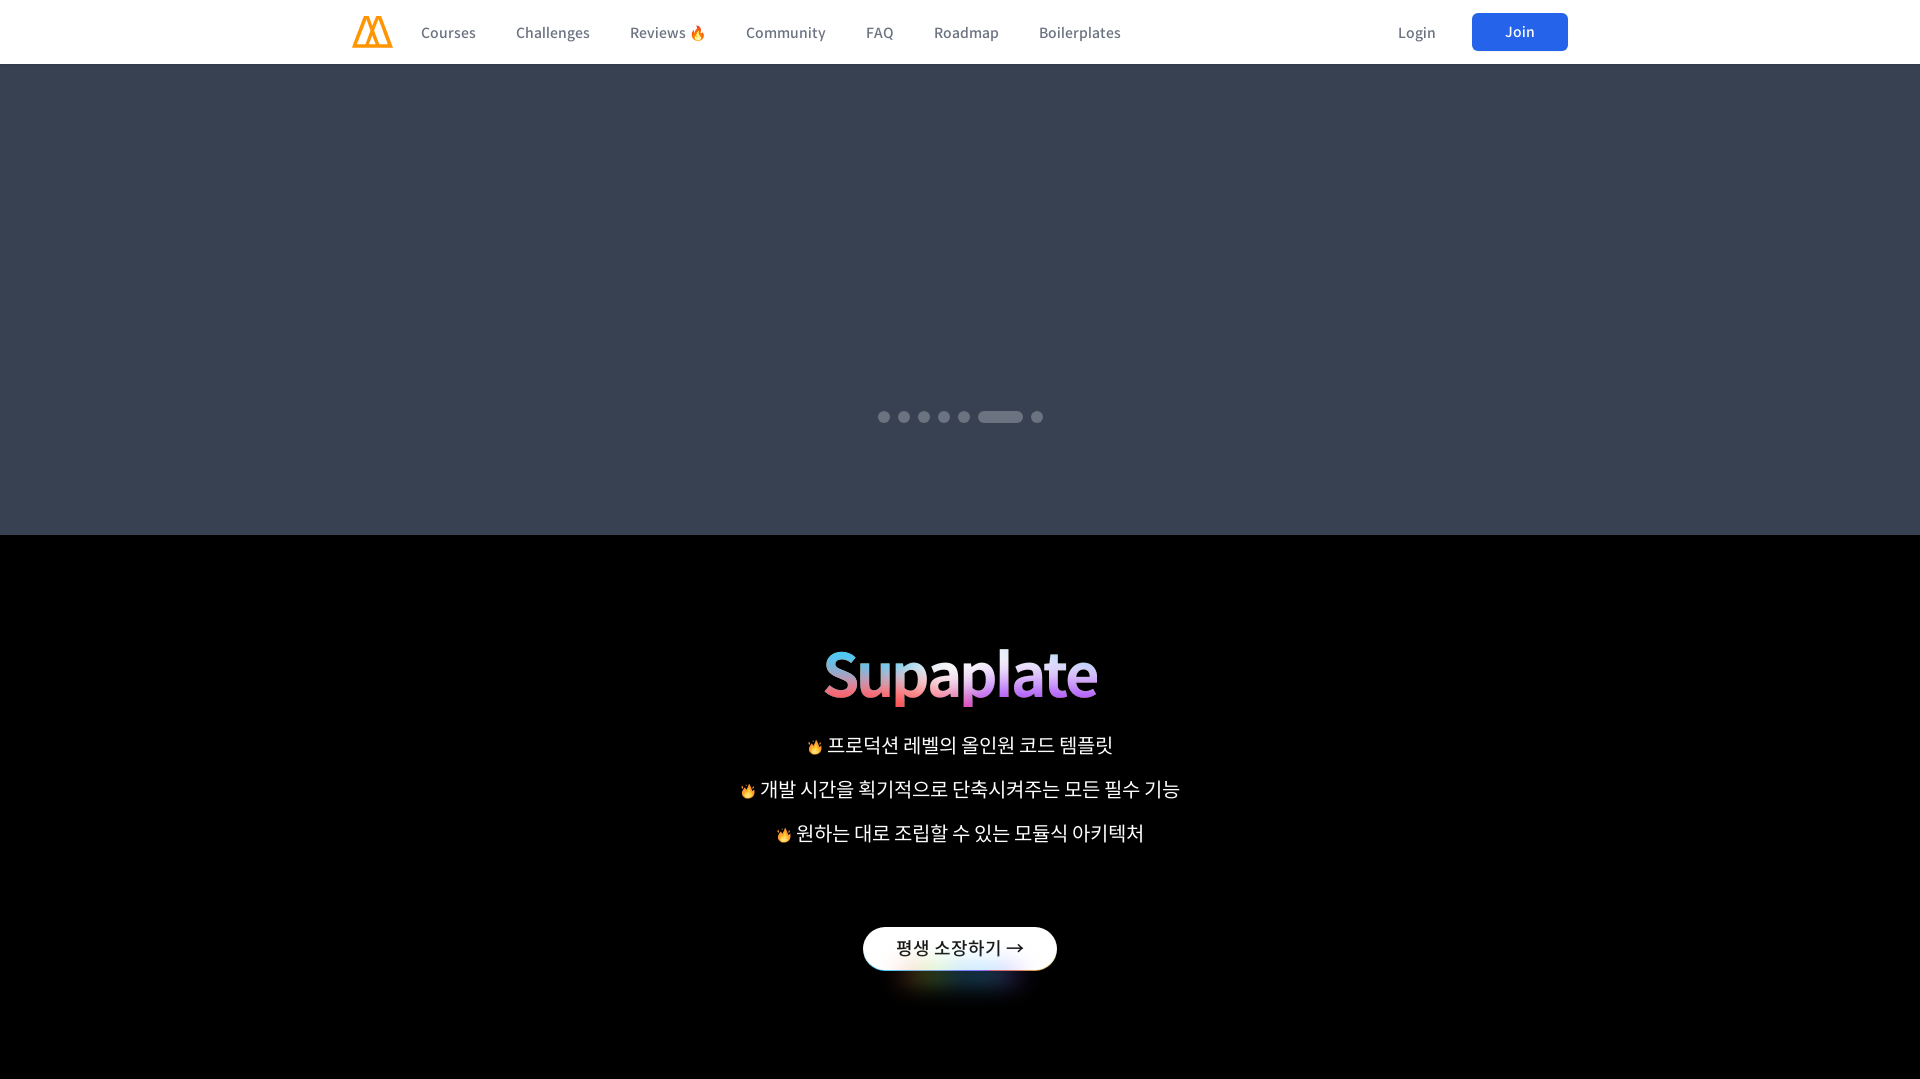

Scrolled to section 2 at viewport 1920x1079 (position: 1890px)
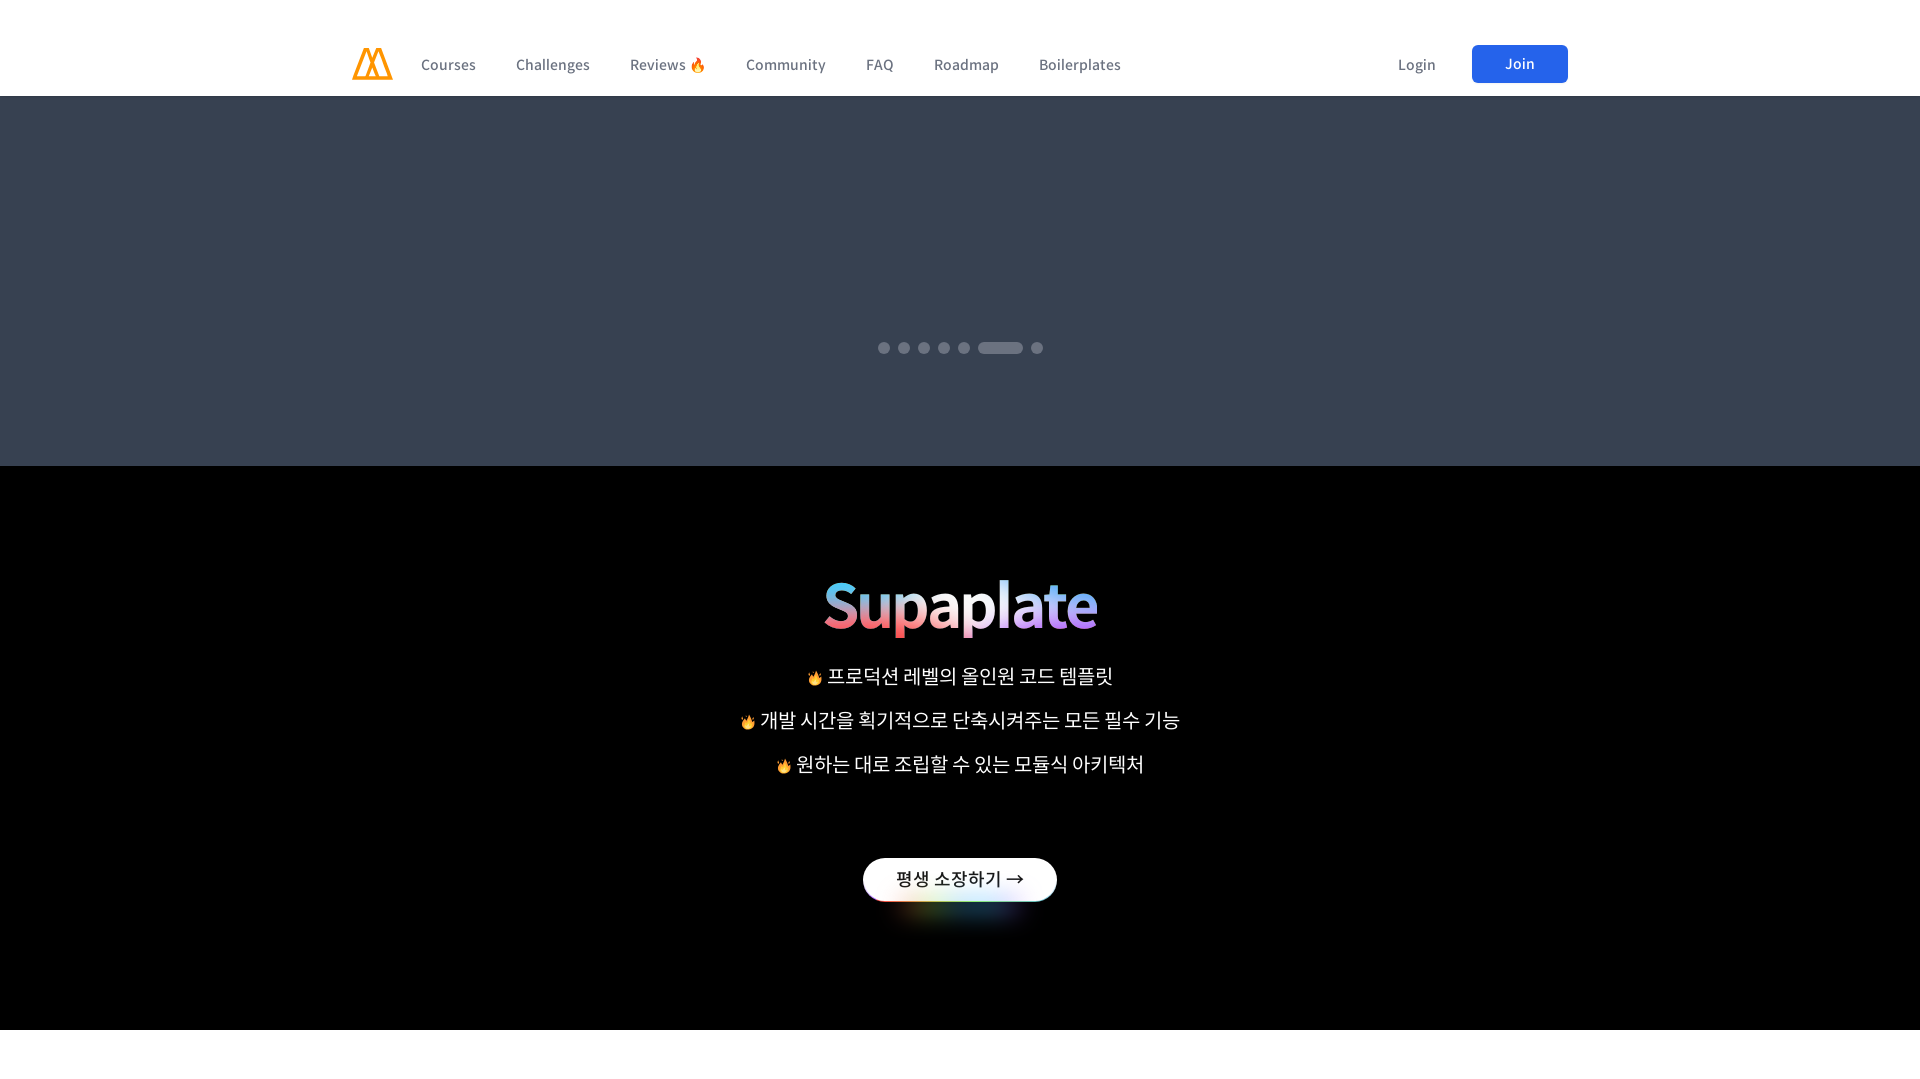

Waited 500ms for content to load at section 2
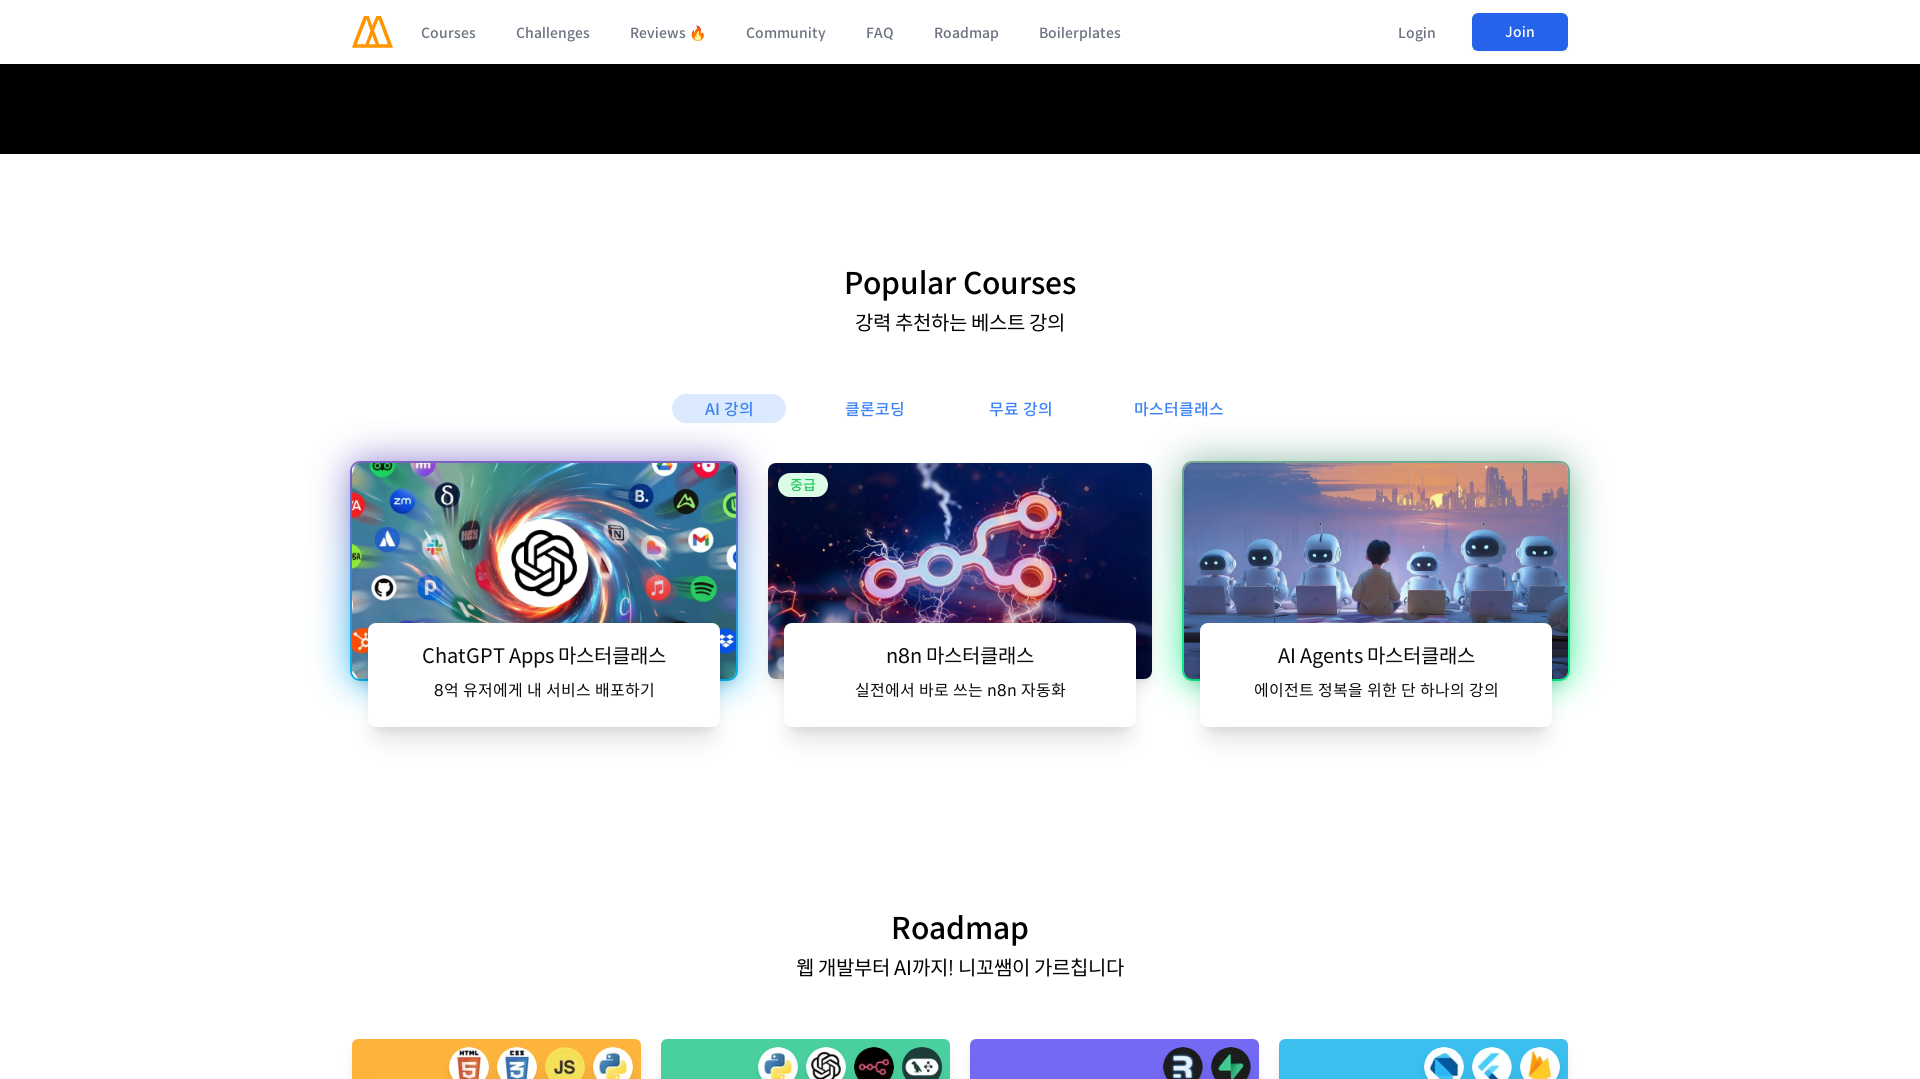

Scrolled to section 3 at viewport 1920x1079 (position: 2835px)
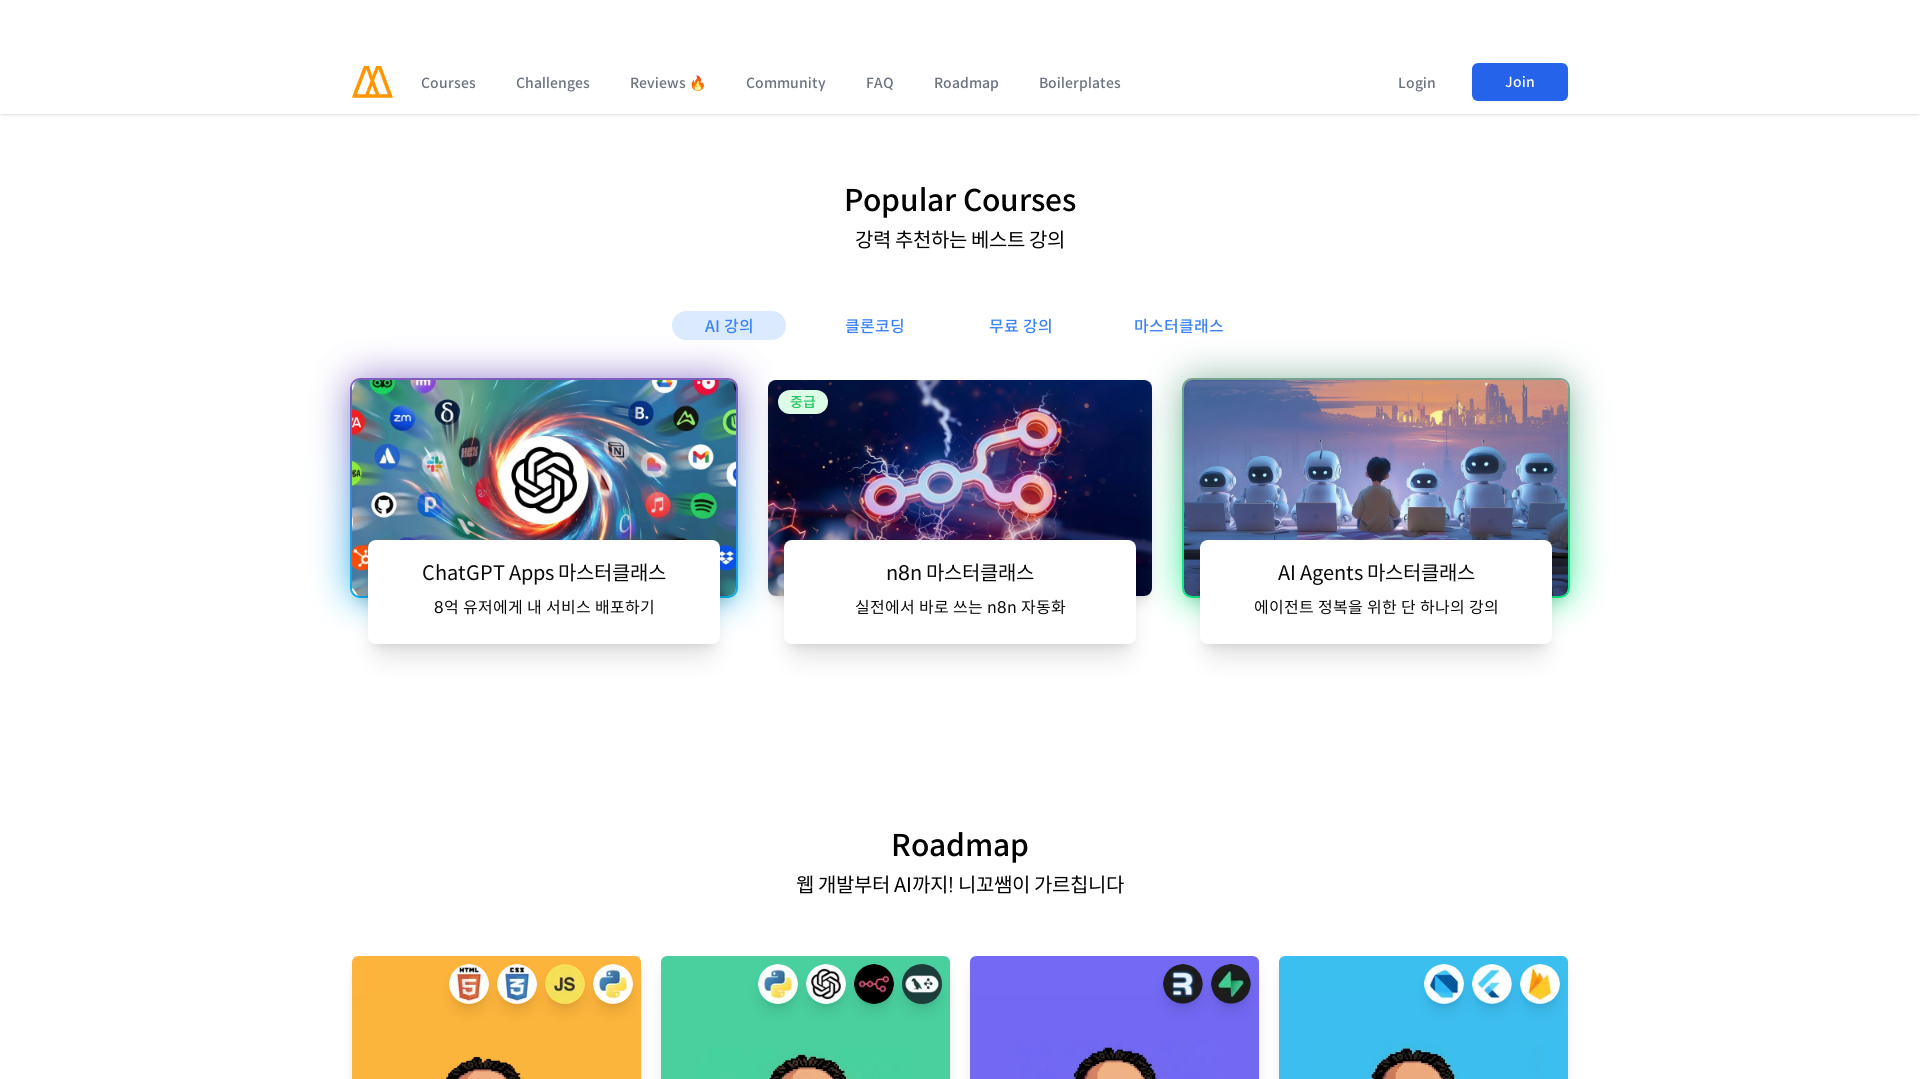

Waited 500ms for content to load at section 3
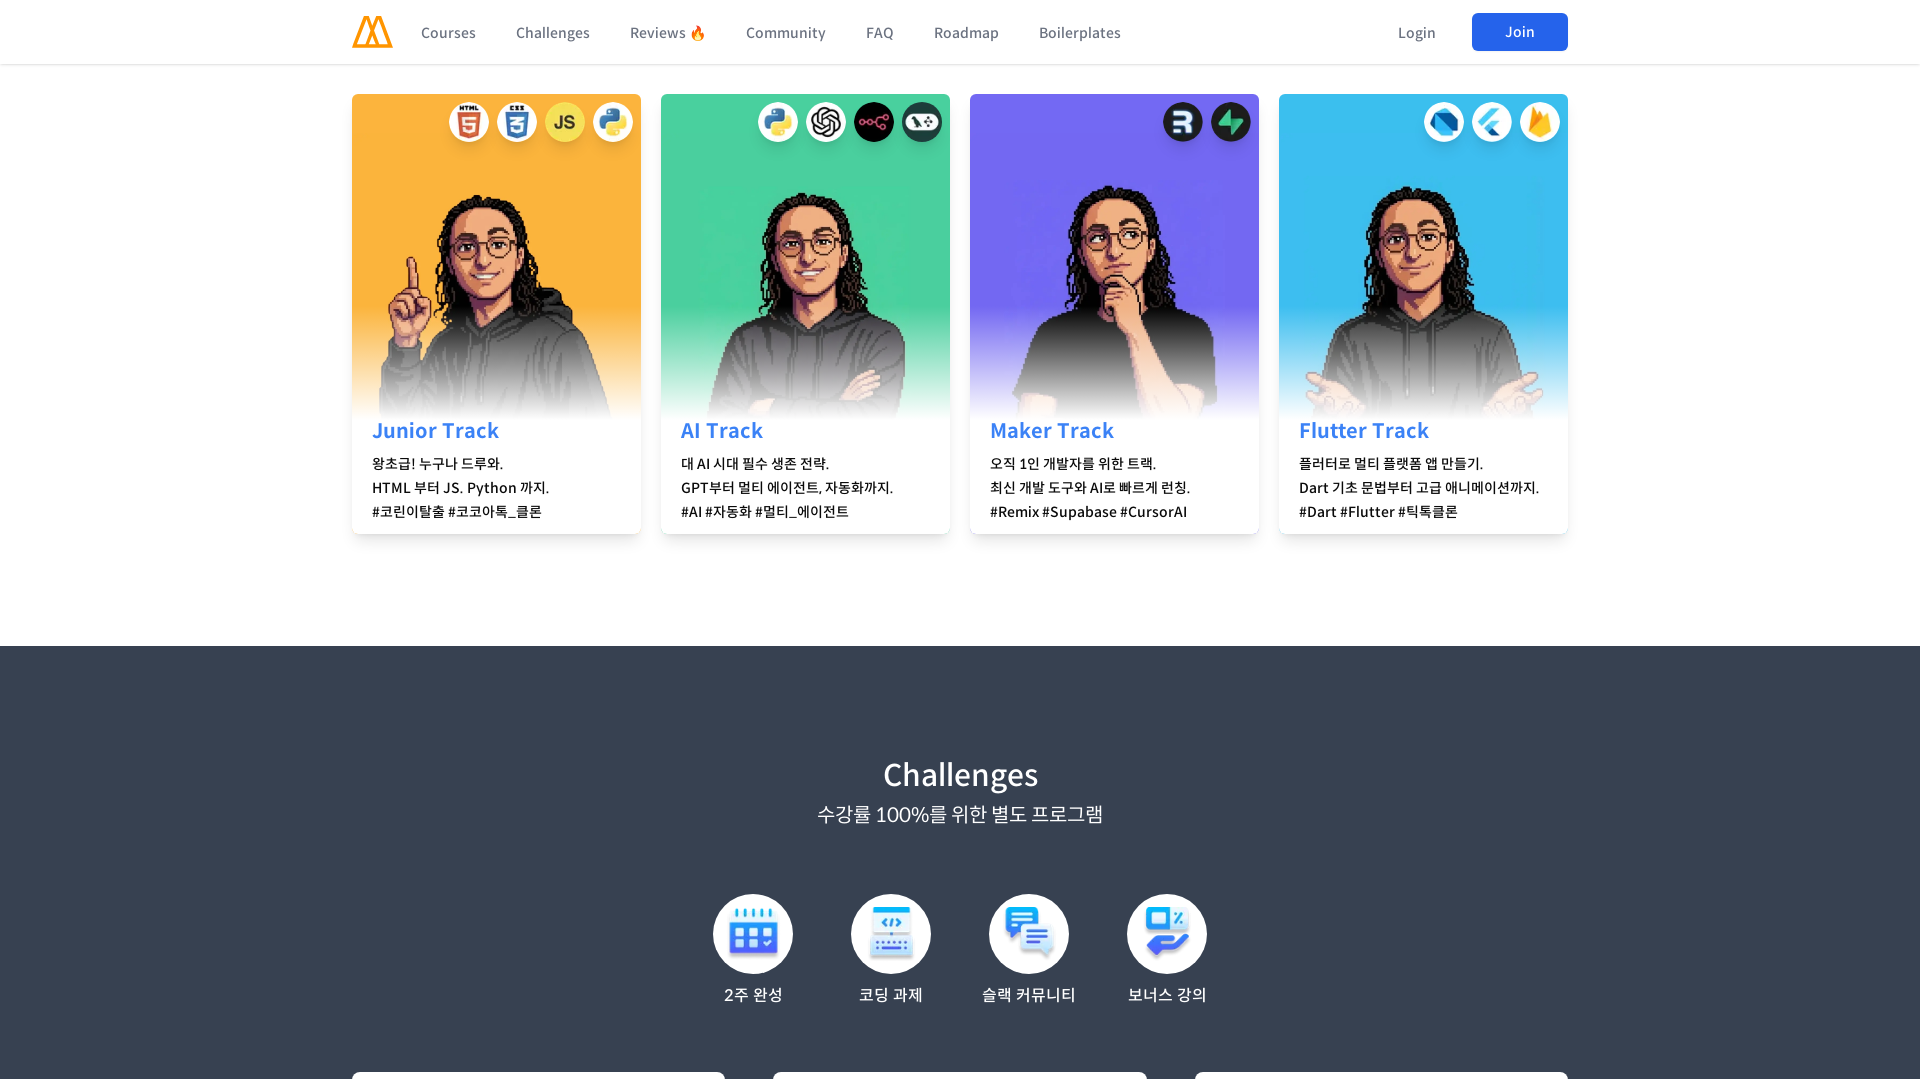

Scrolled to section 4 at viewport 1920x1079 (position: 3780px)
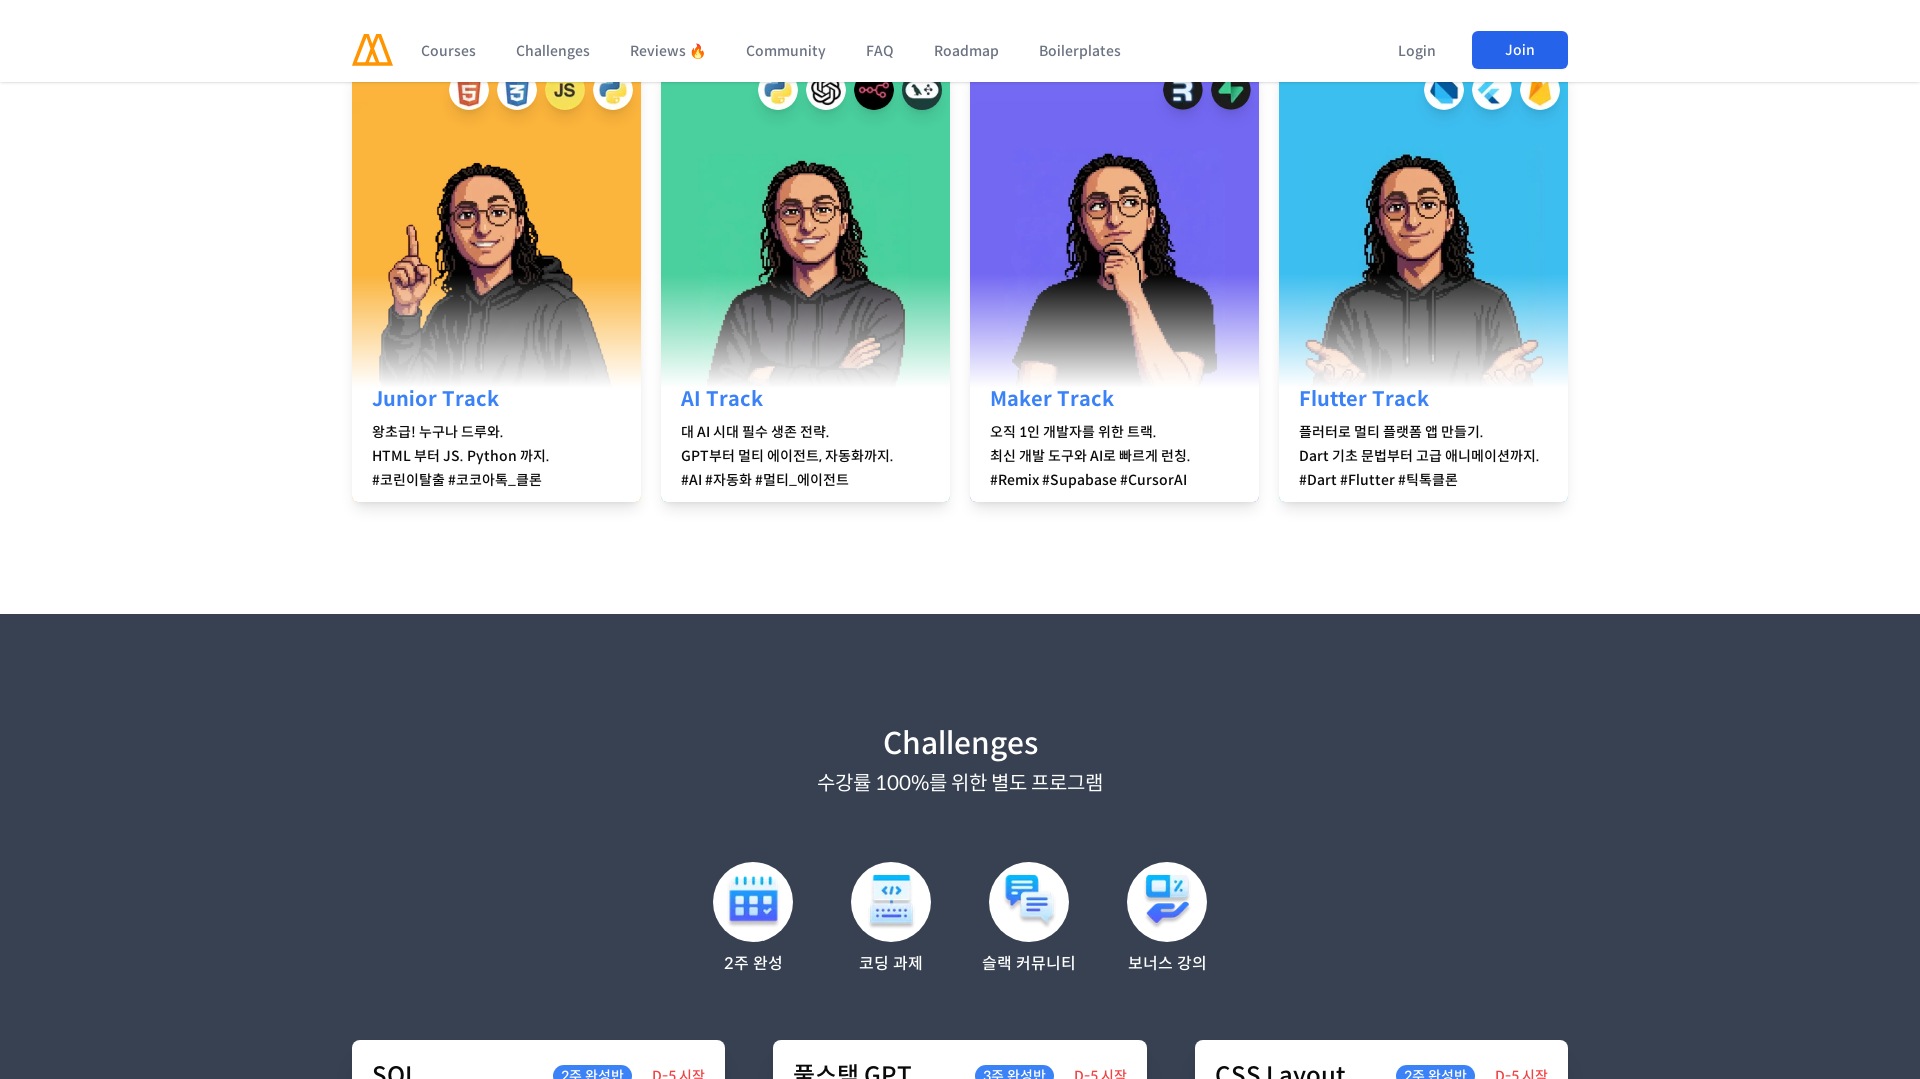

Waited 500ms for content to load at section 4
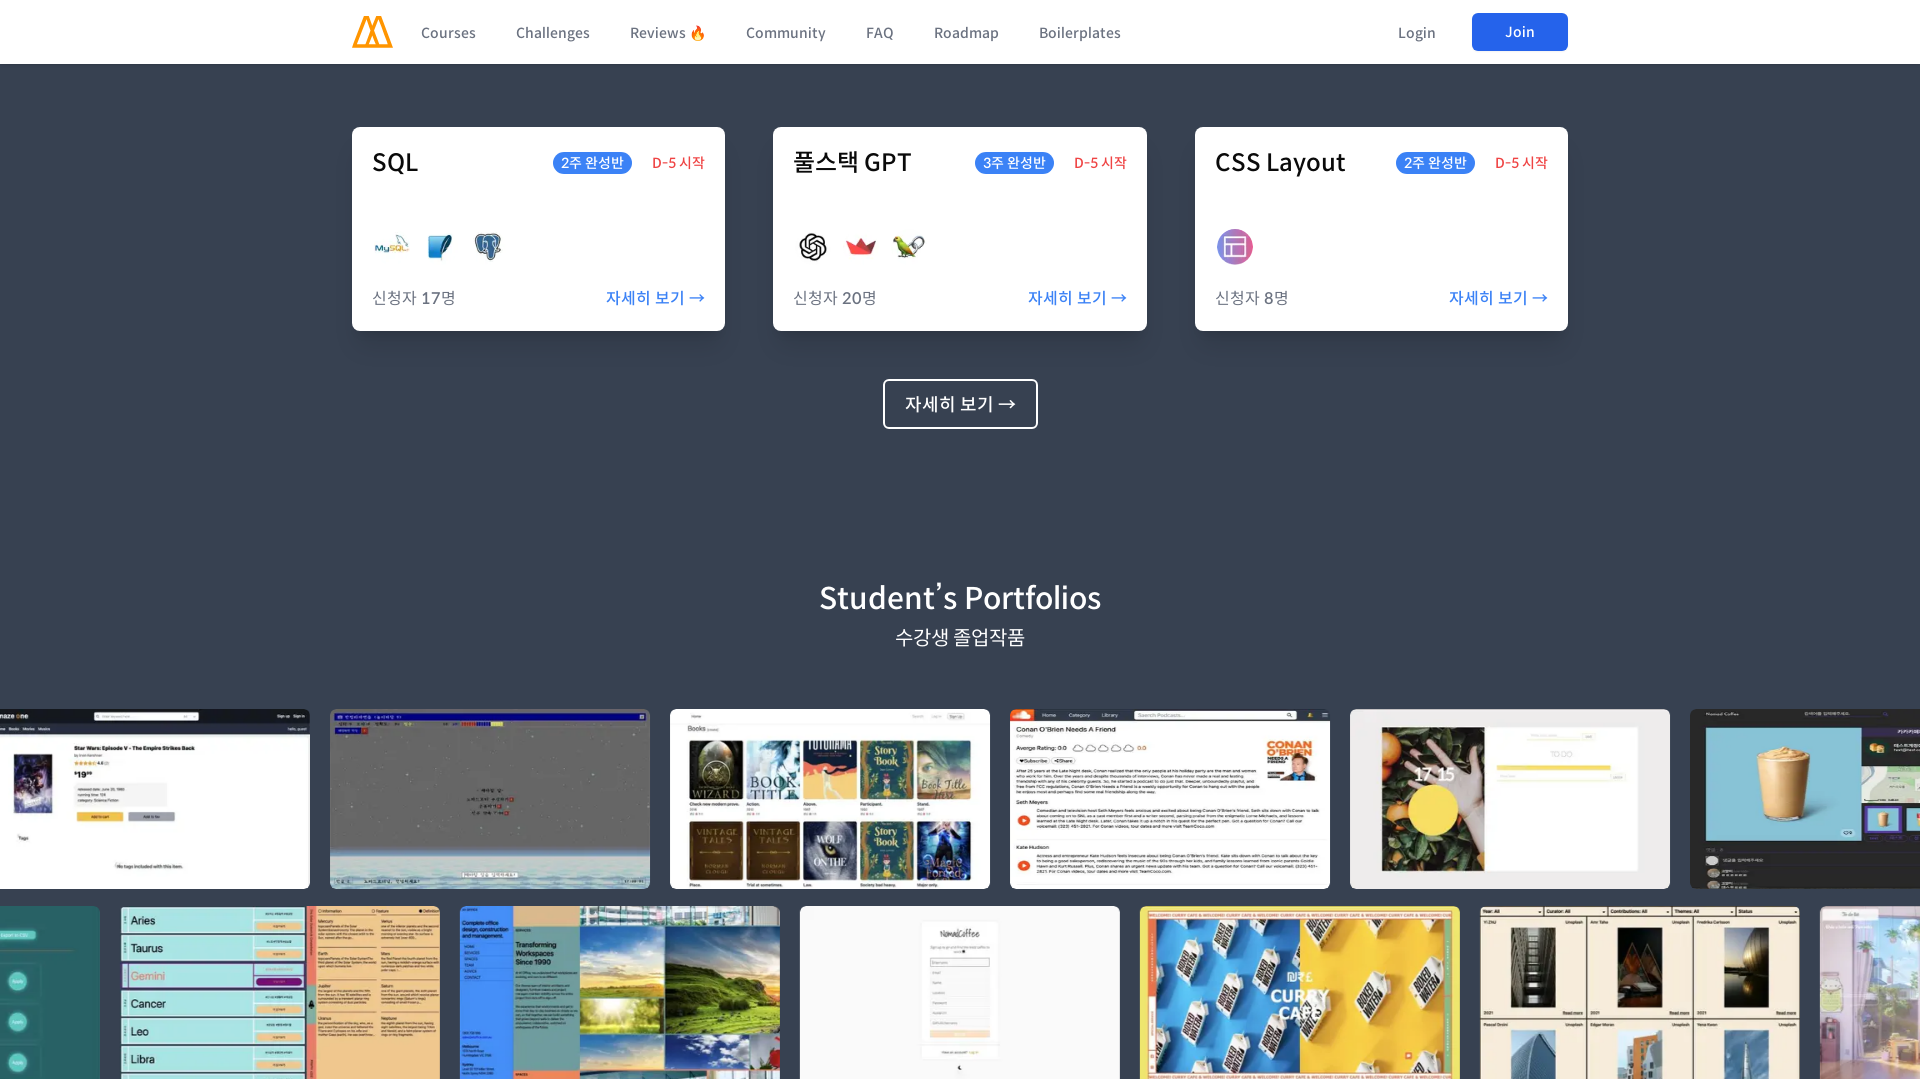

Scrolled to section 5 at viewport 1920x1079 (position: 4725px)
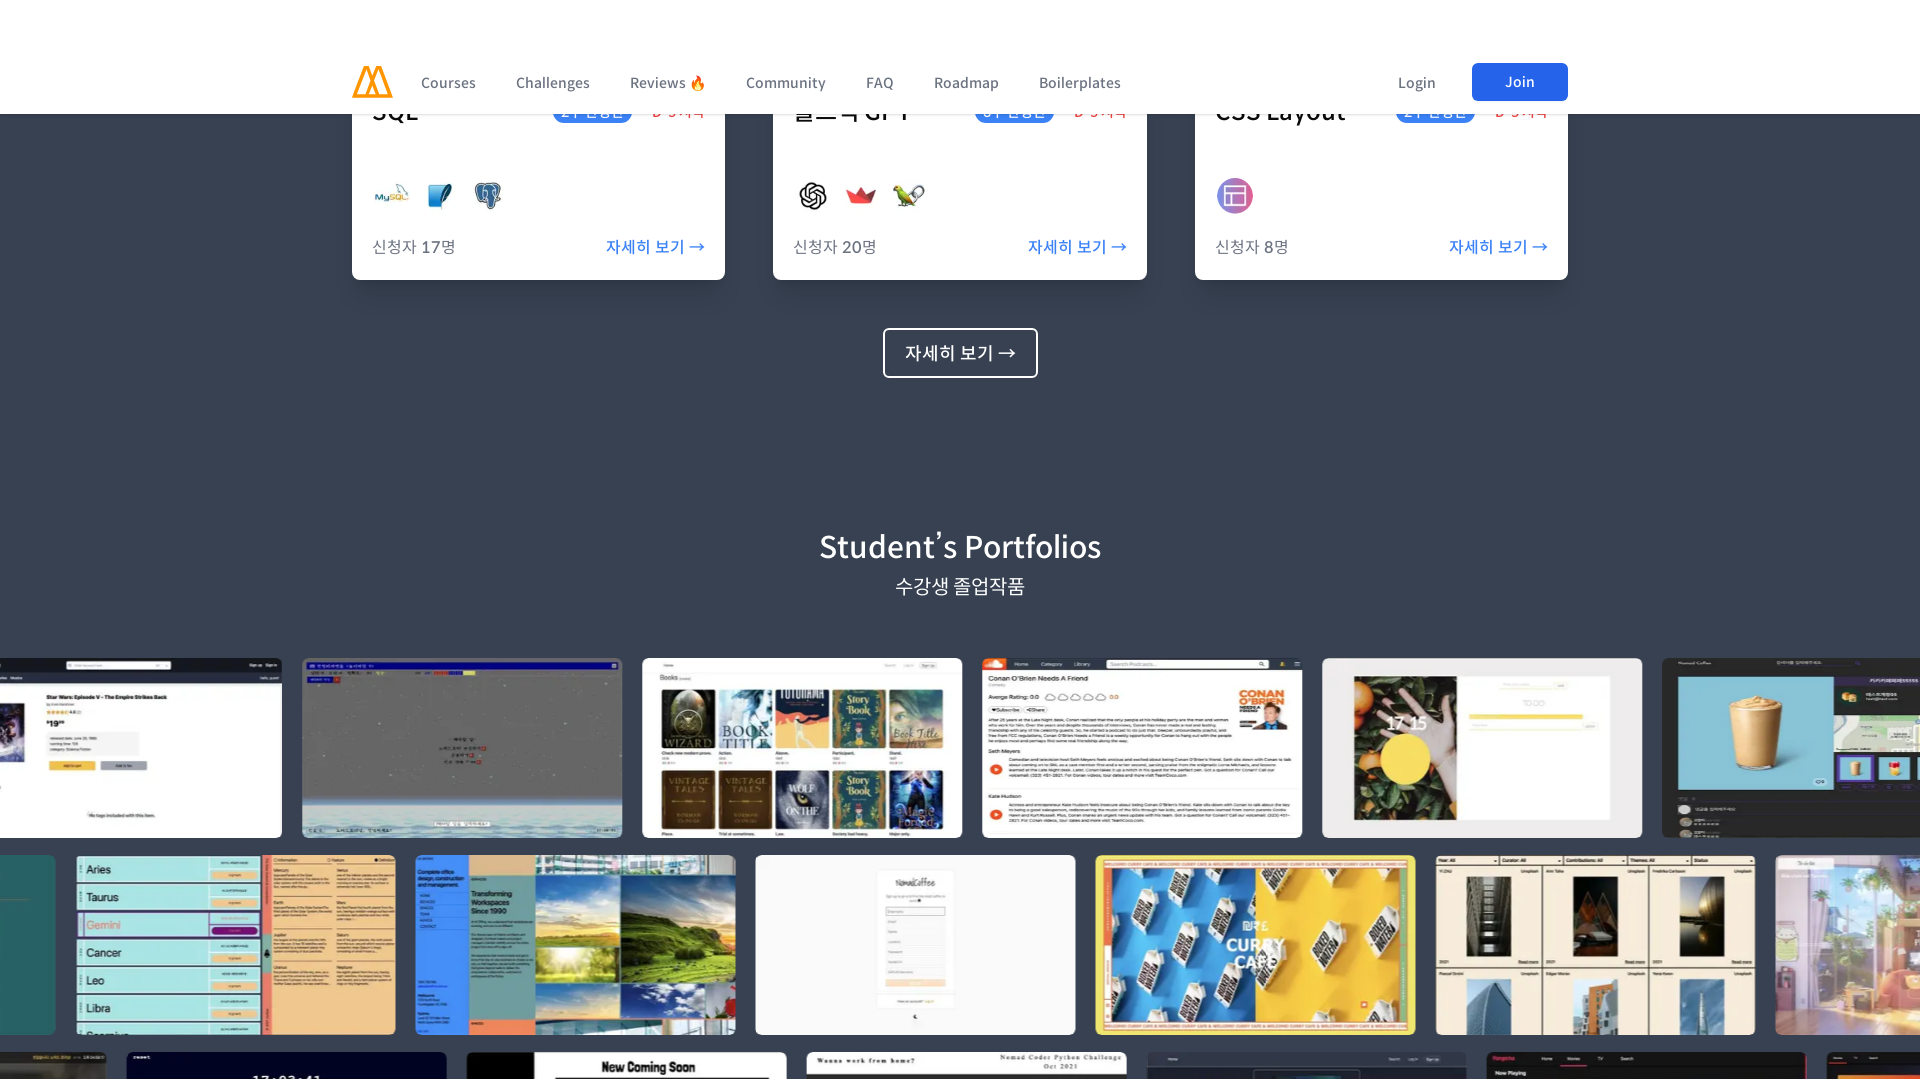

Waited 500ms for content to load at section 5
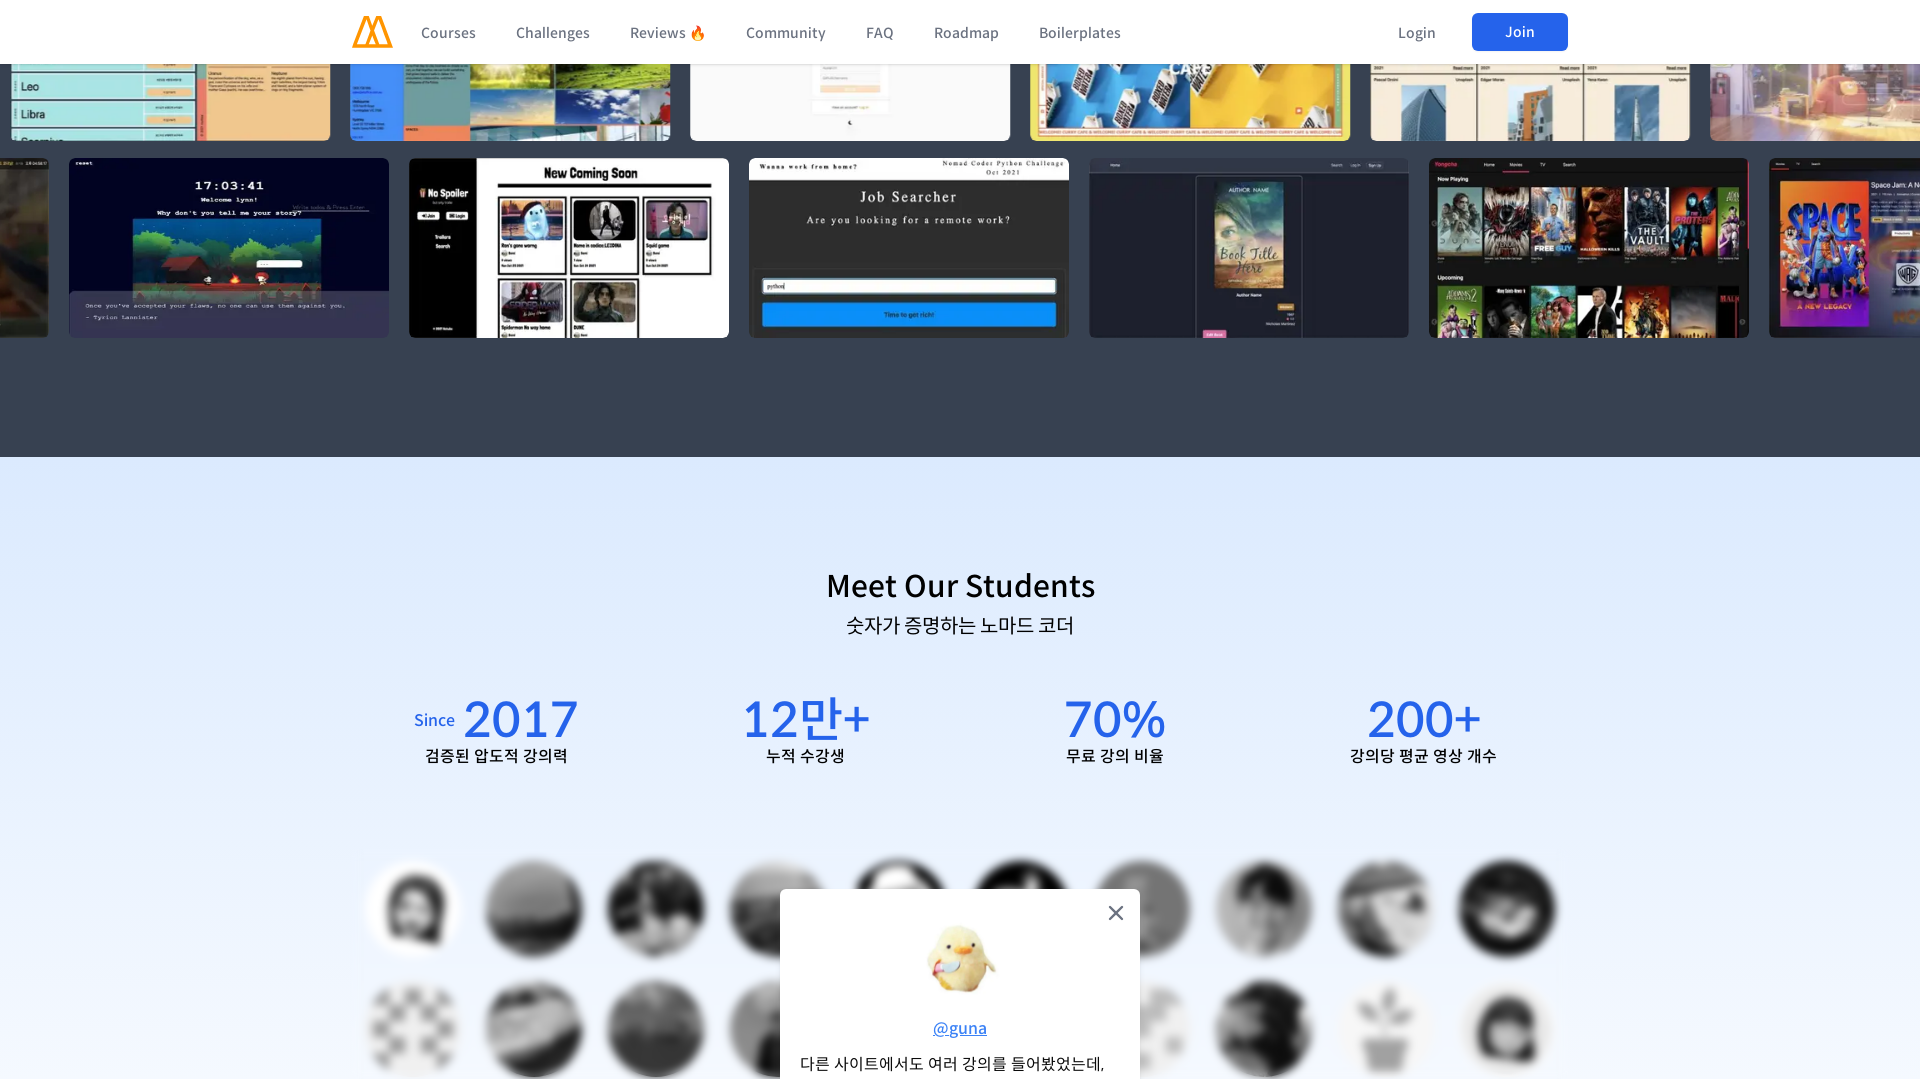

Scrolled to section 6 at viewport 1920x1079 (position: 5670px)
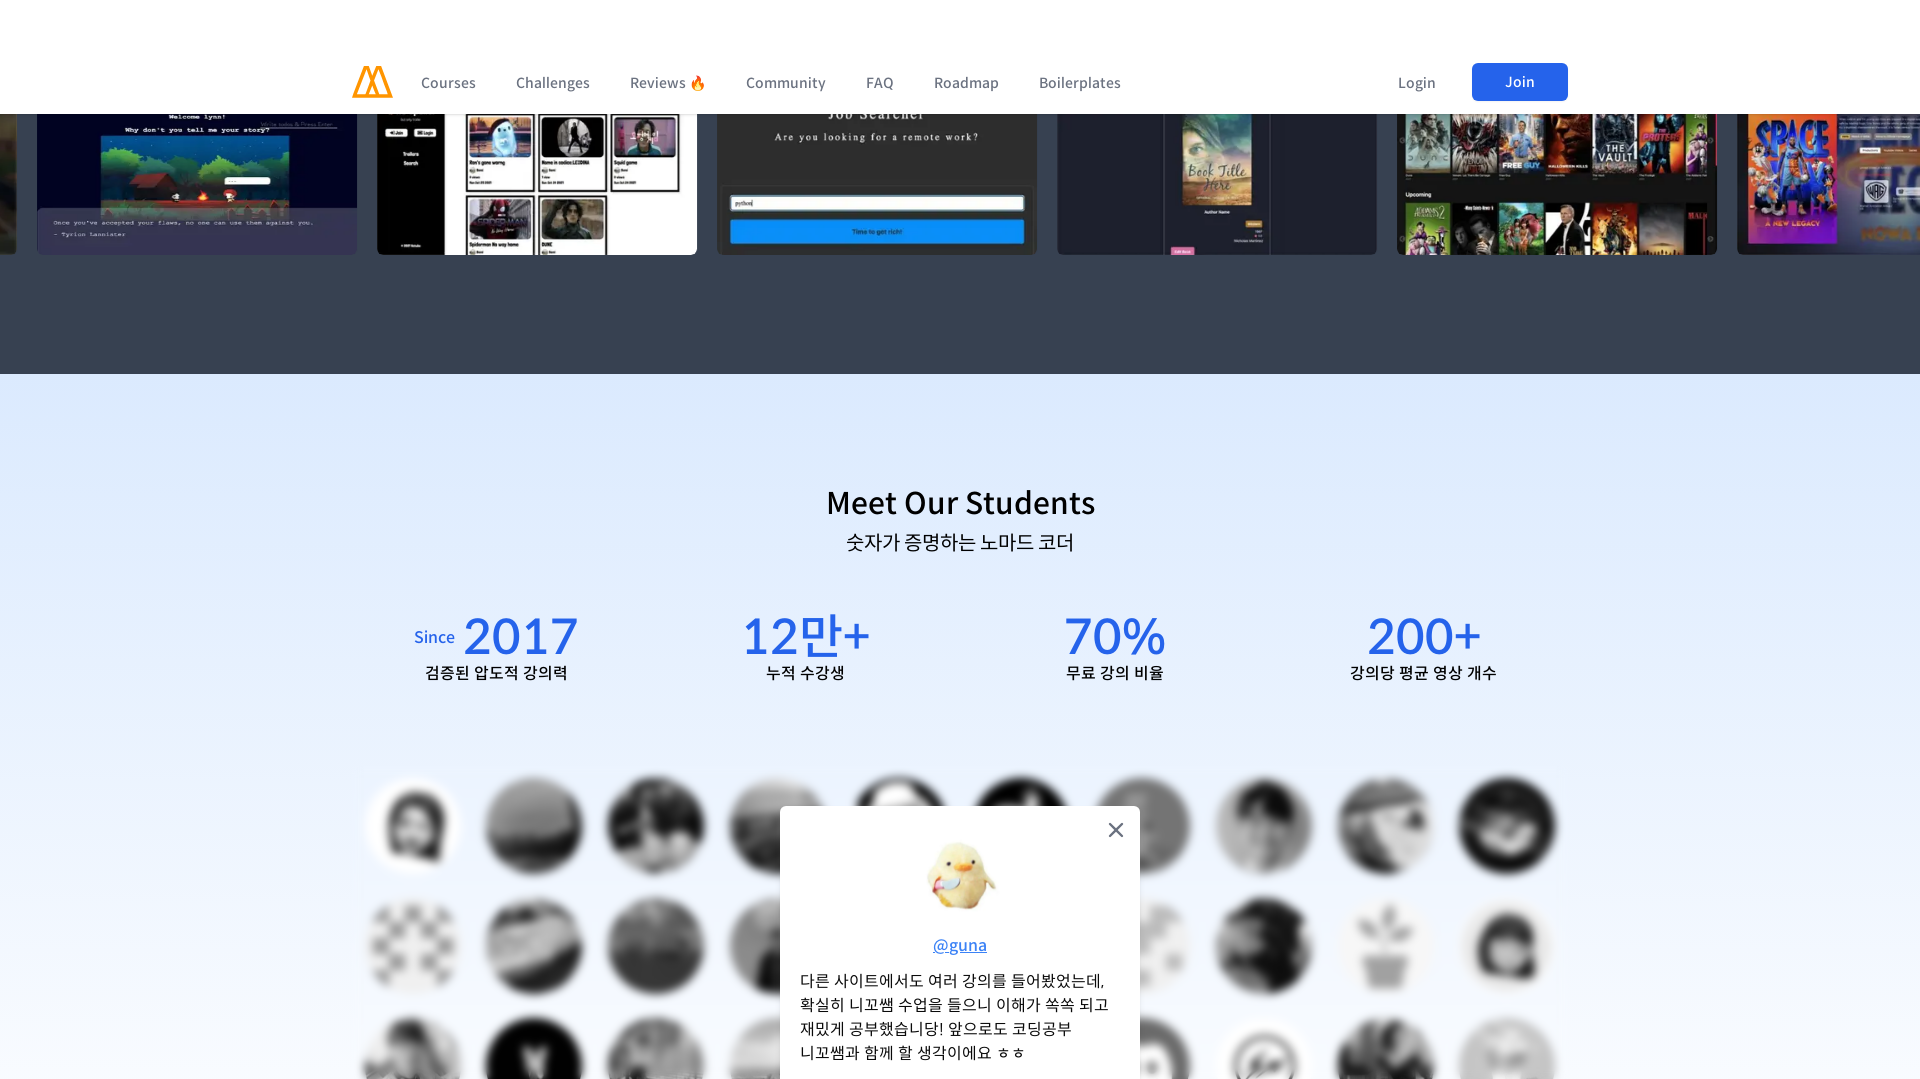

Waited 500ms for content to load at section 6
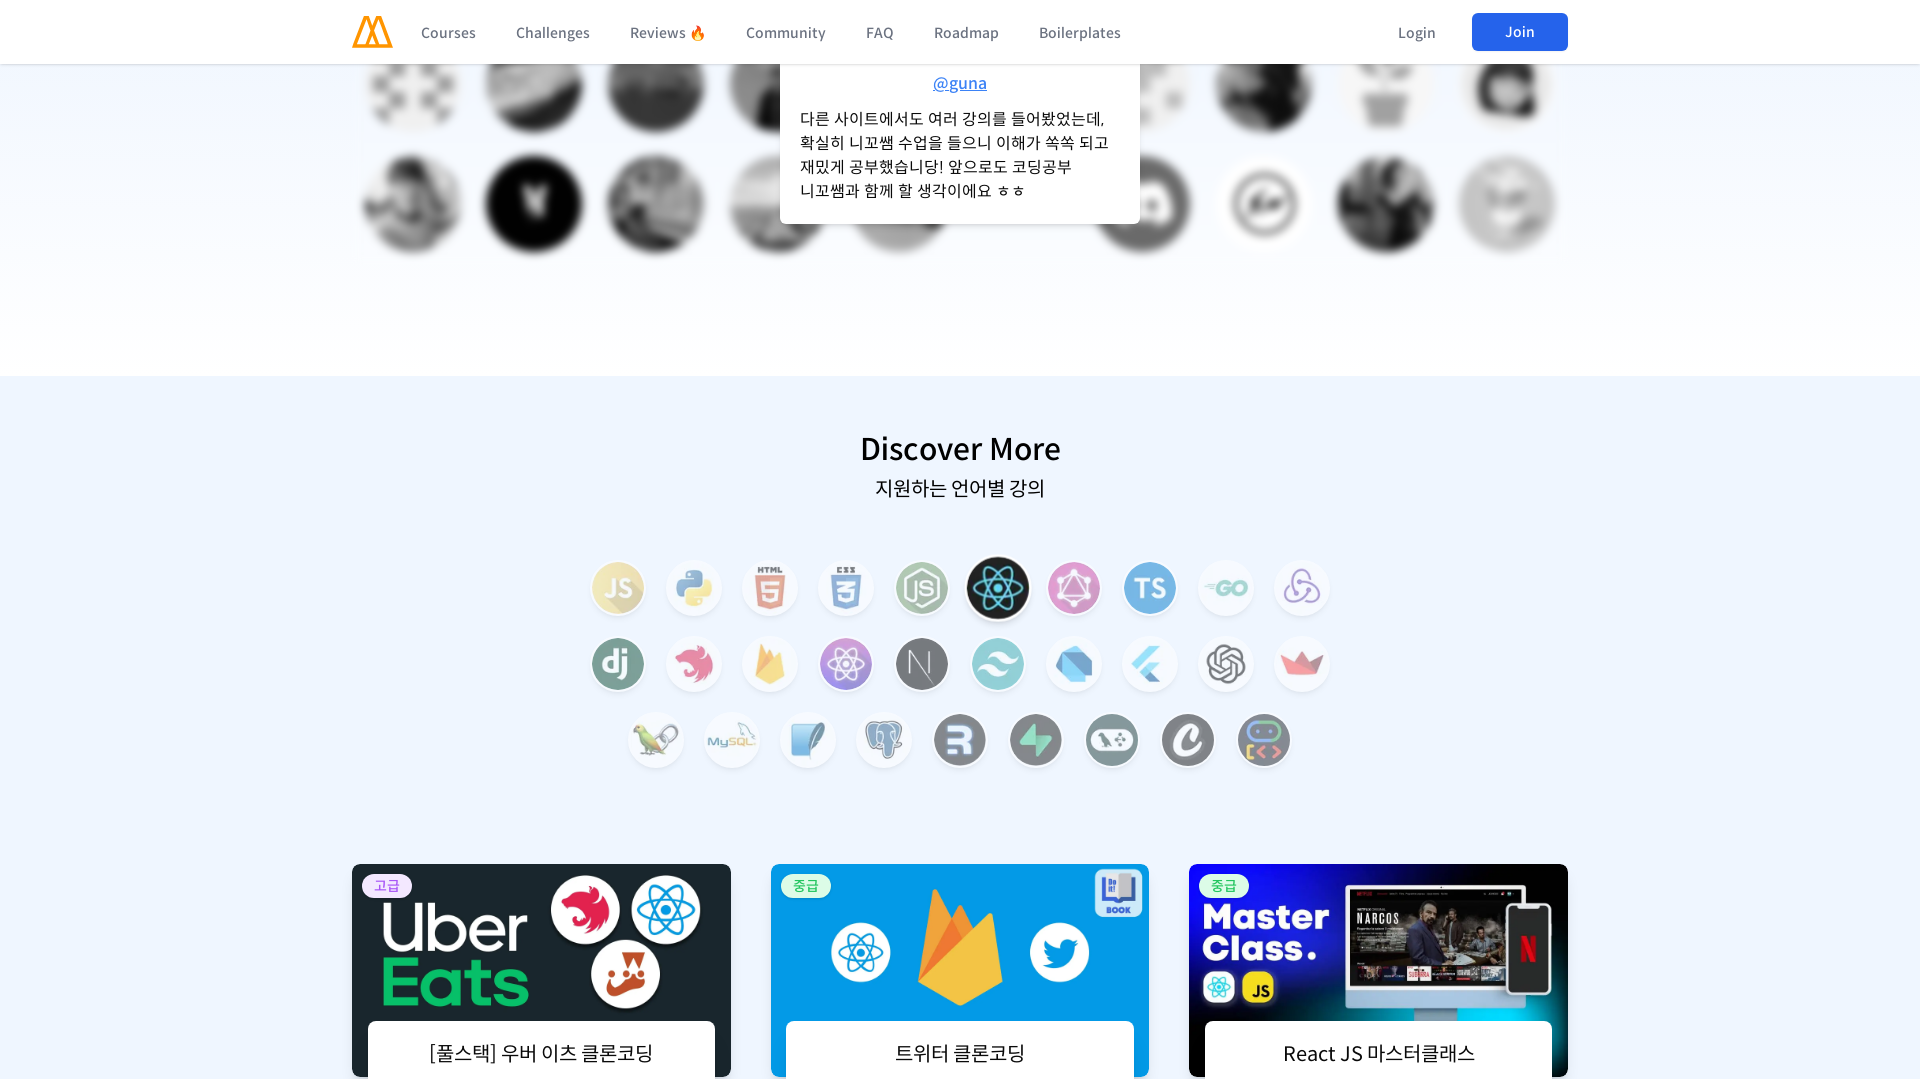

Scrolled to section 7 at viewport 1920x1079 (position: 6615px)
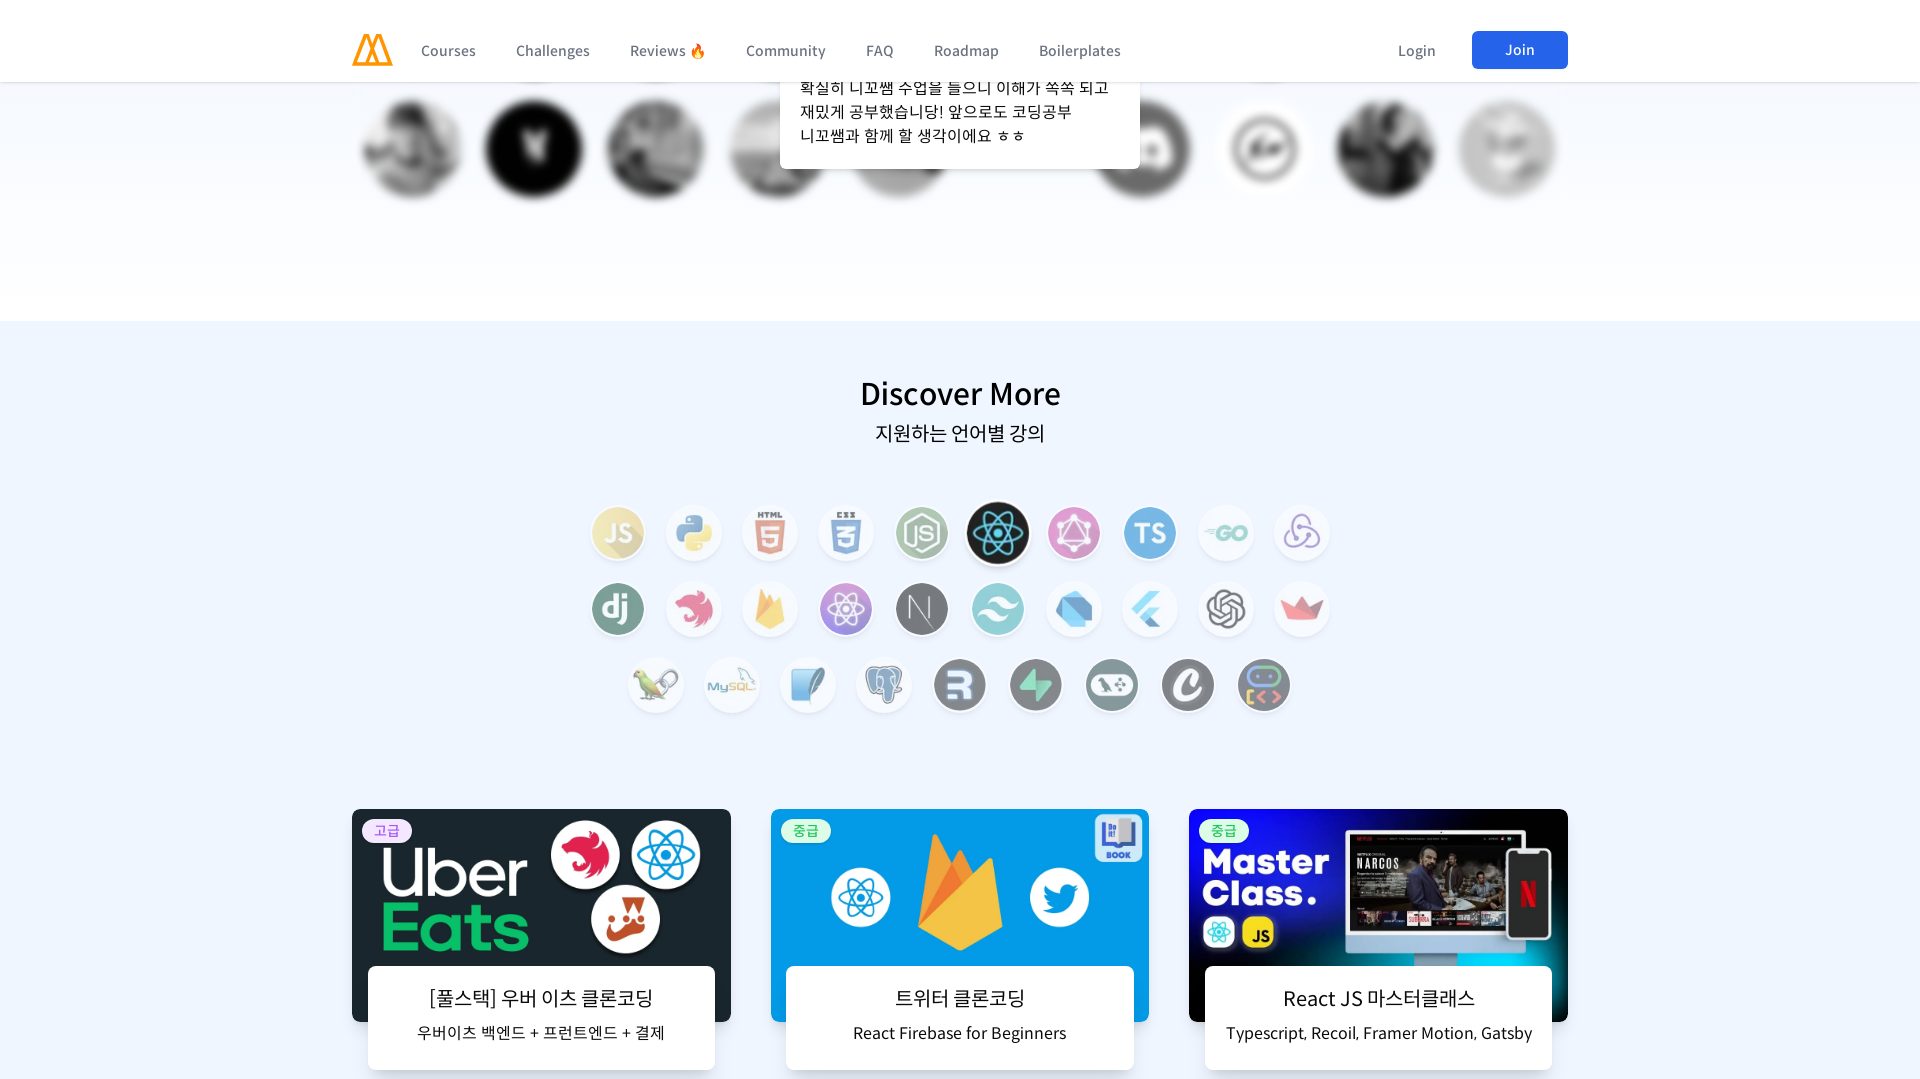

Waited 500ms for content to load at section 7
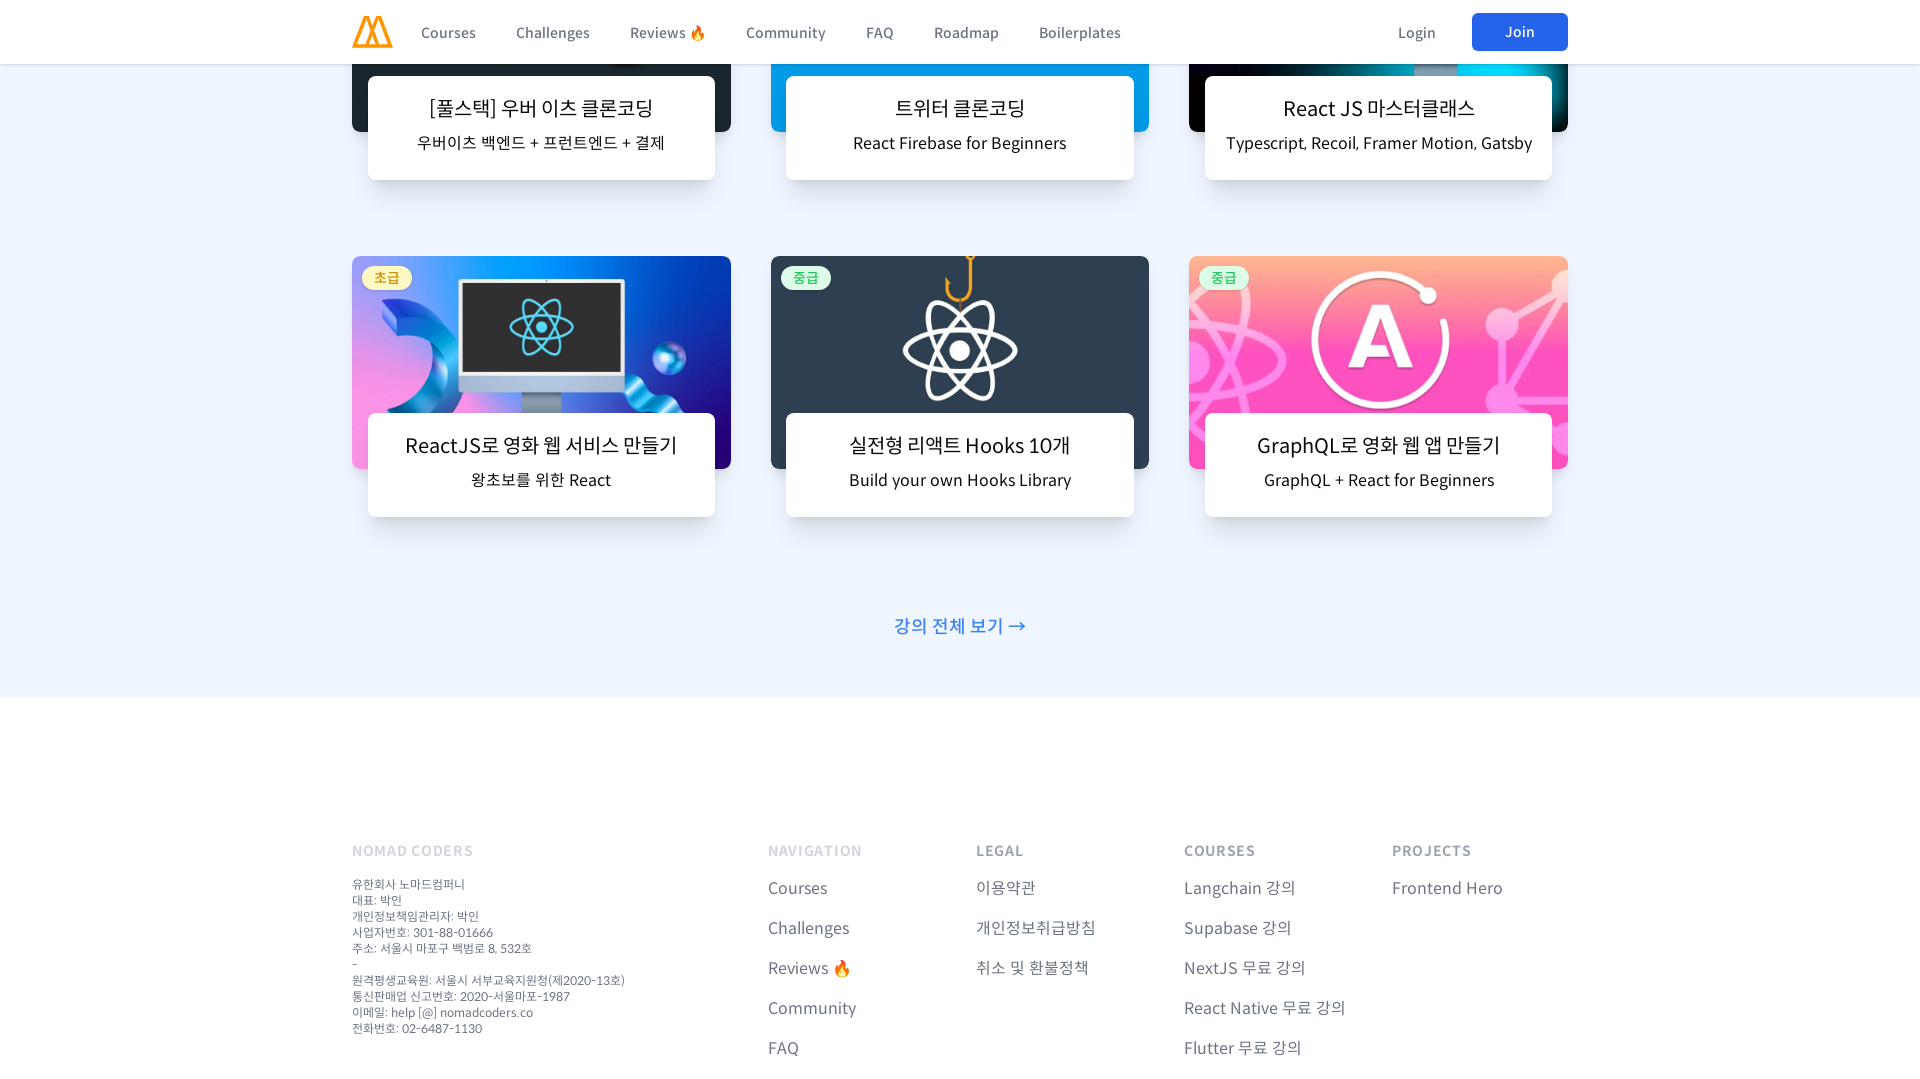

Scrolled to section 8 at viewport 1920x1079 (position: 7560px)
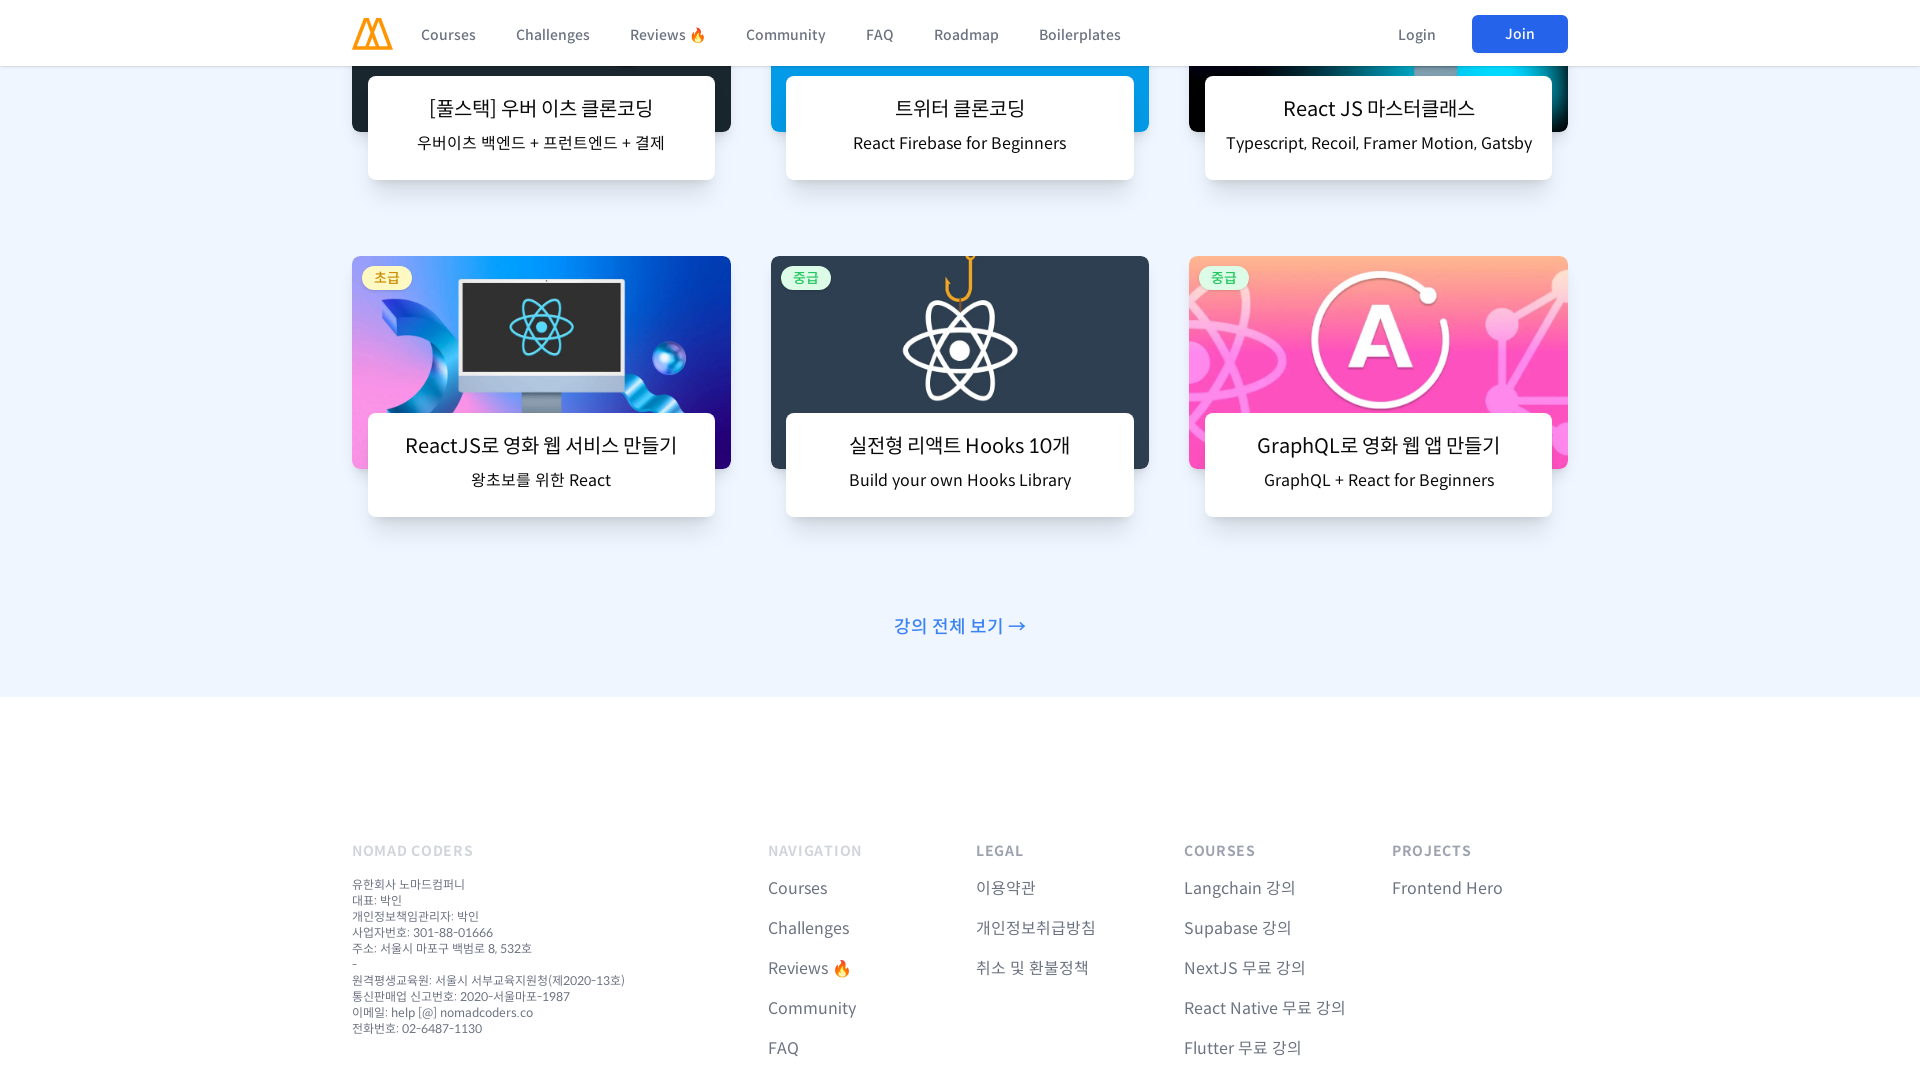

Waited 500ms for content to load at section 8
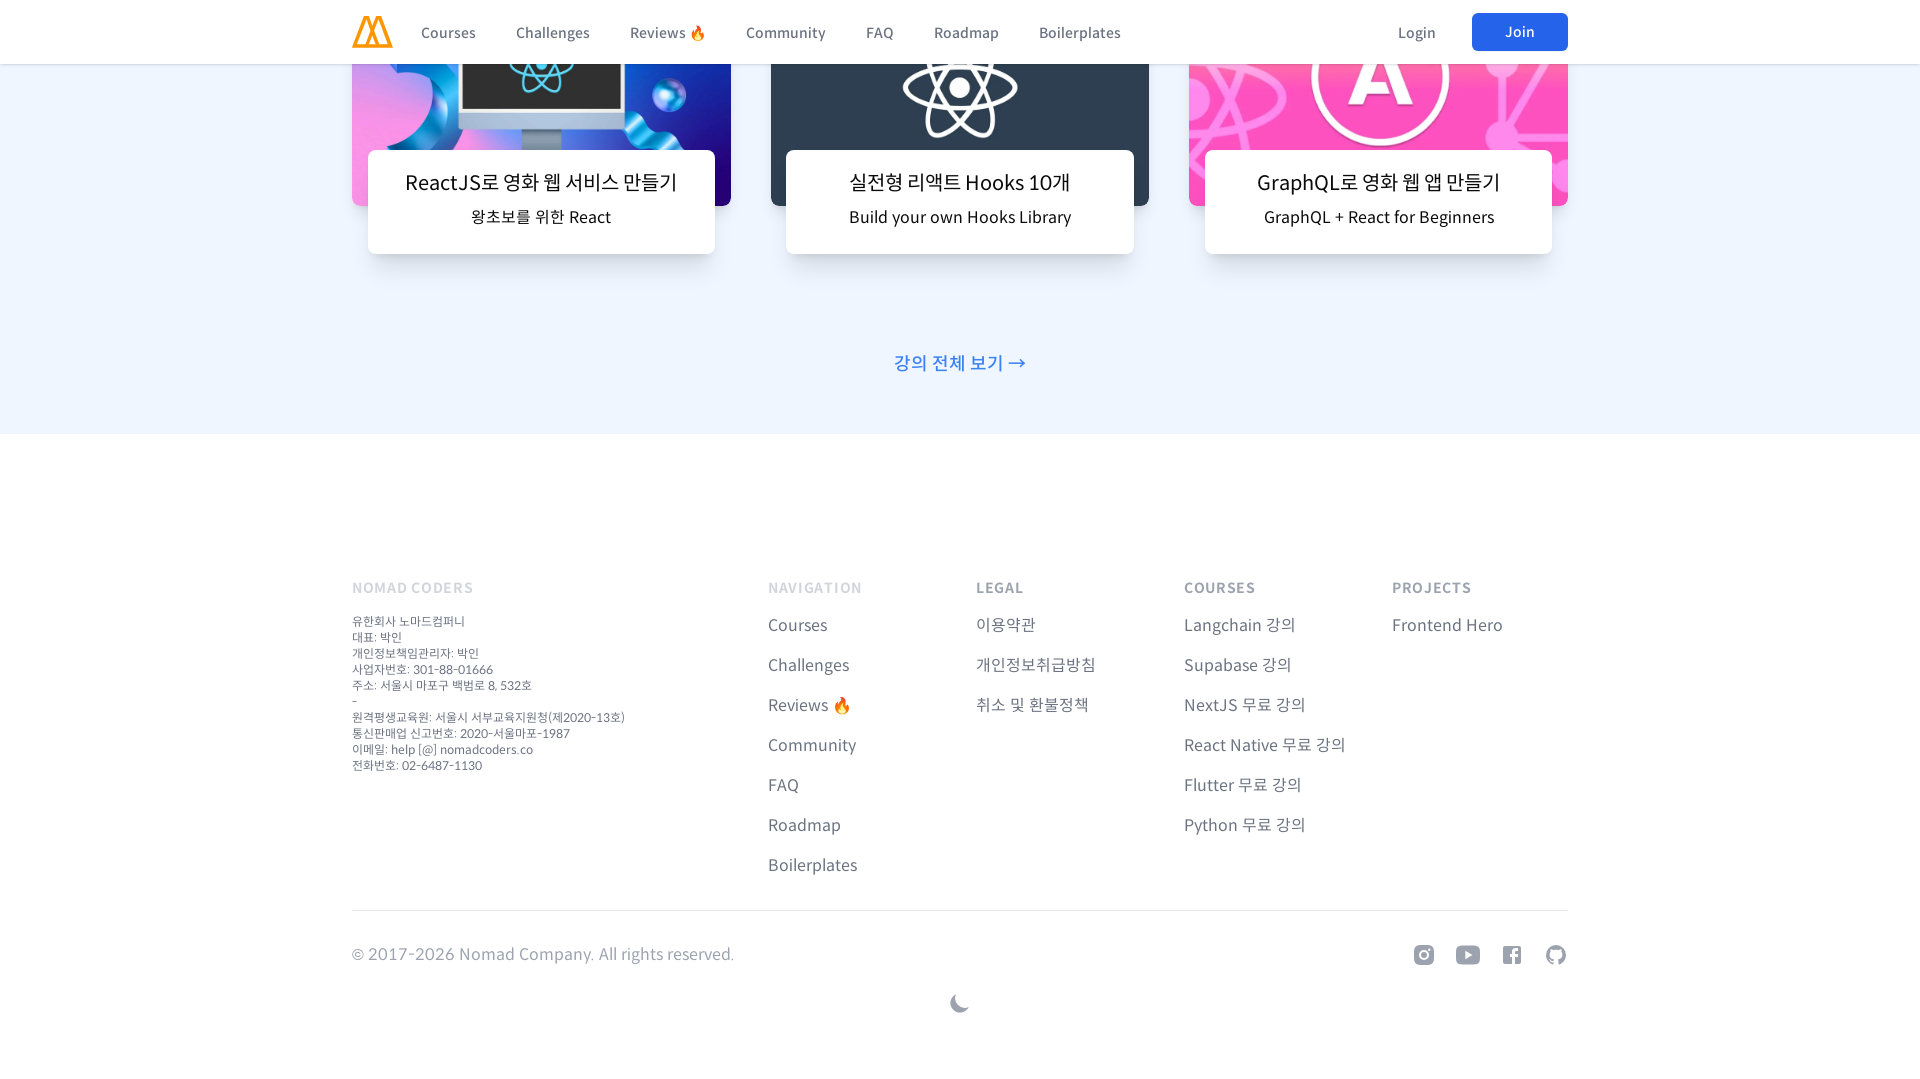

Scrolled to section 9 at viewport 1920x1079 (position: 8505px)
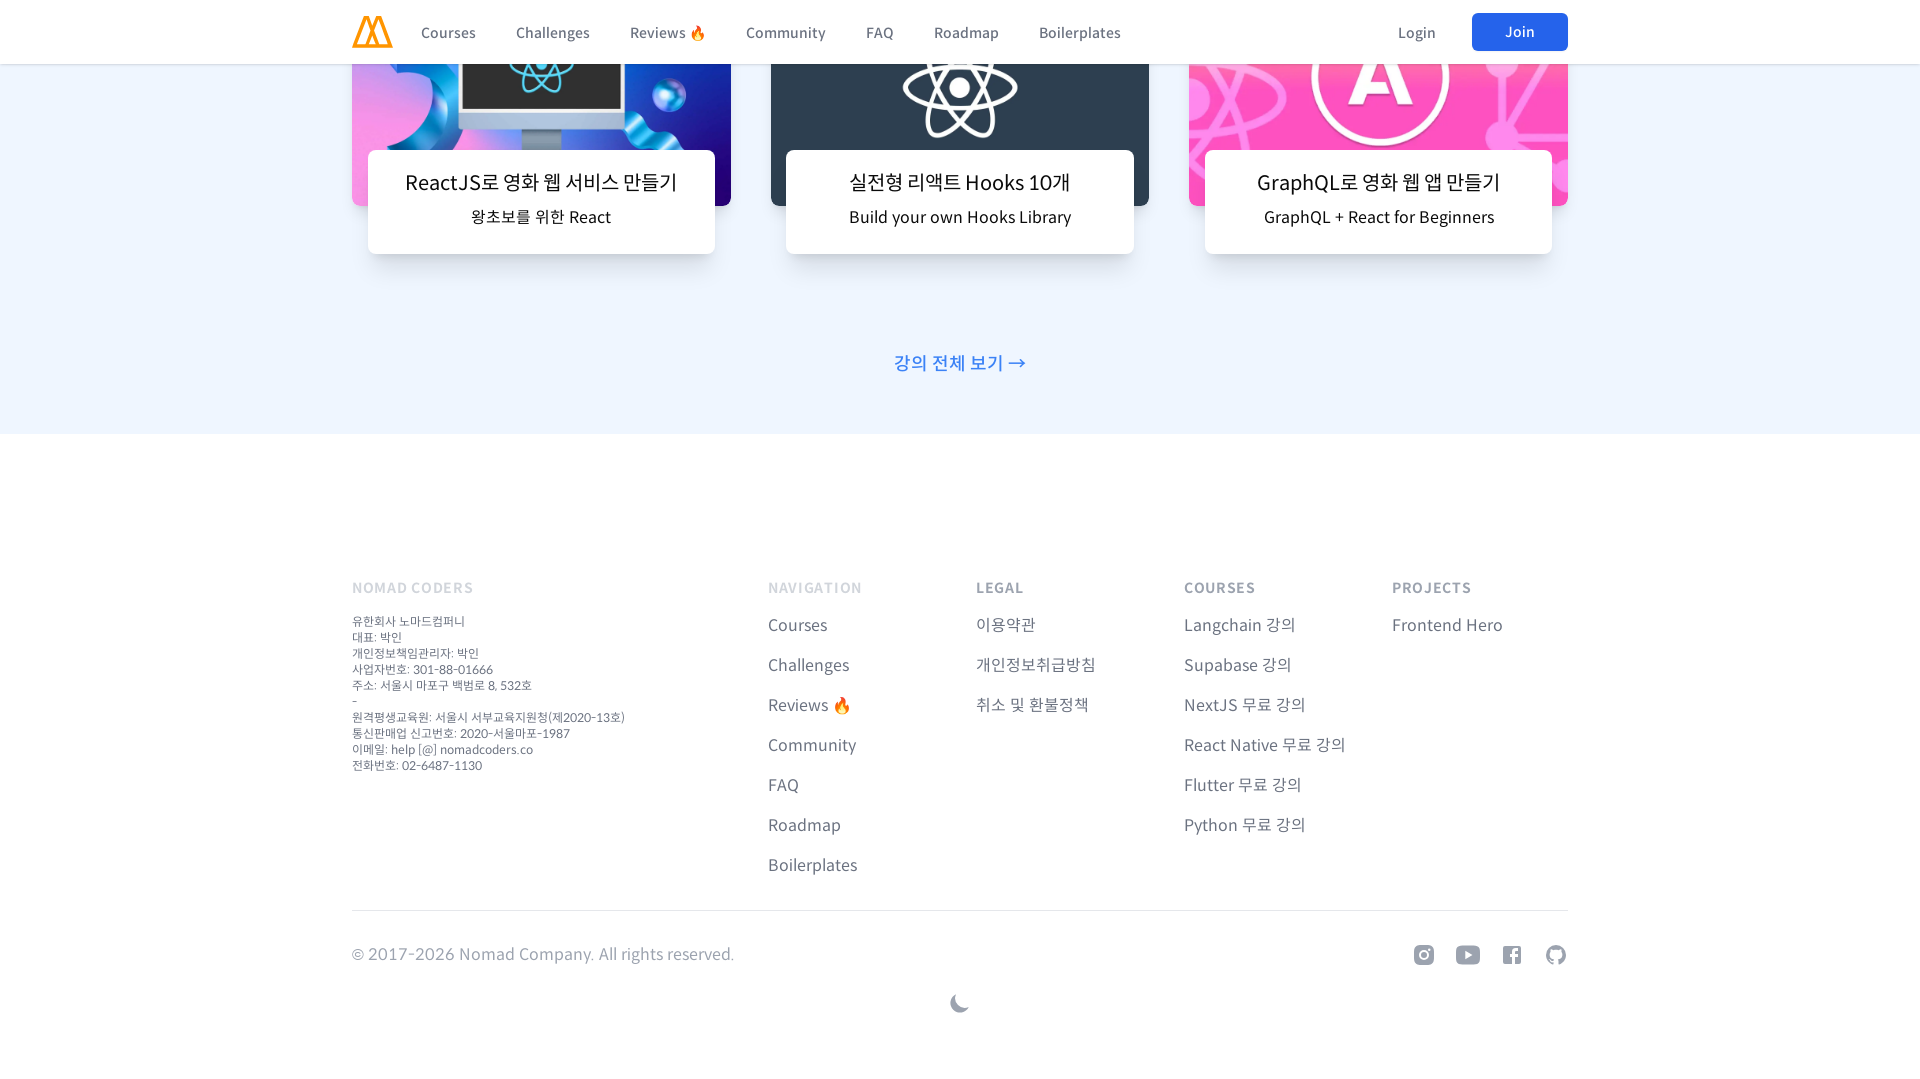

Waited 500ms for content to load at section 9
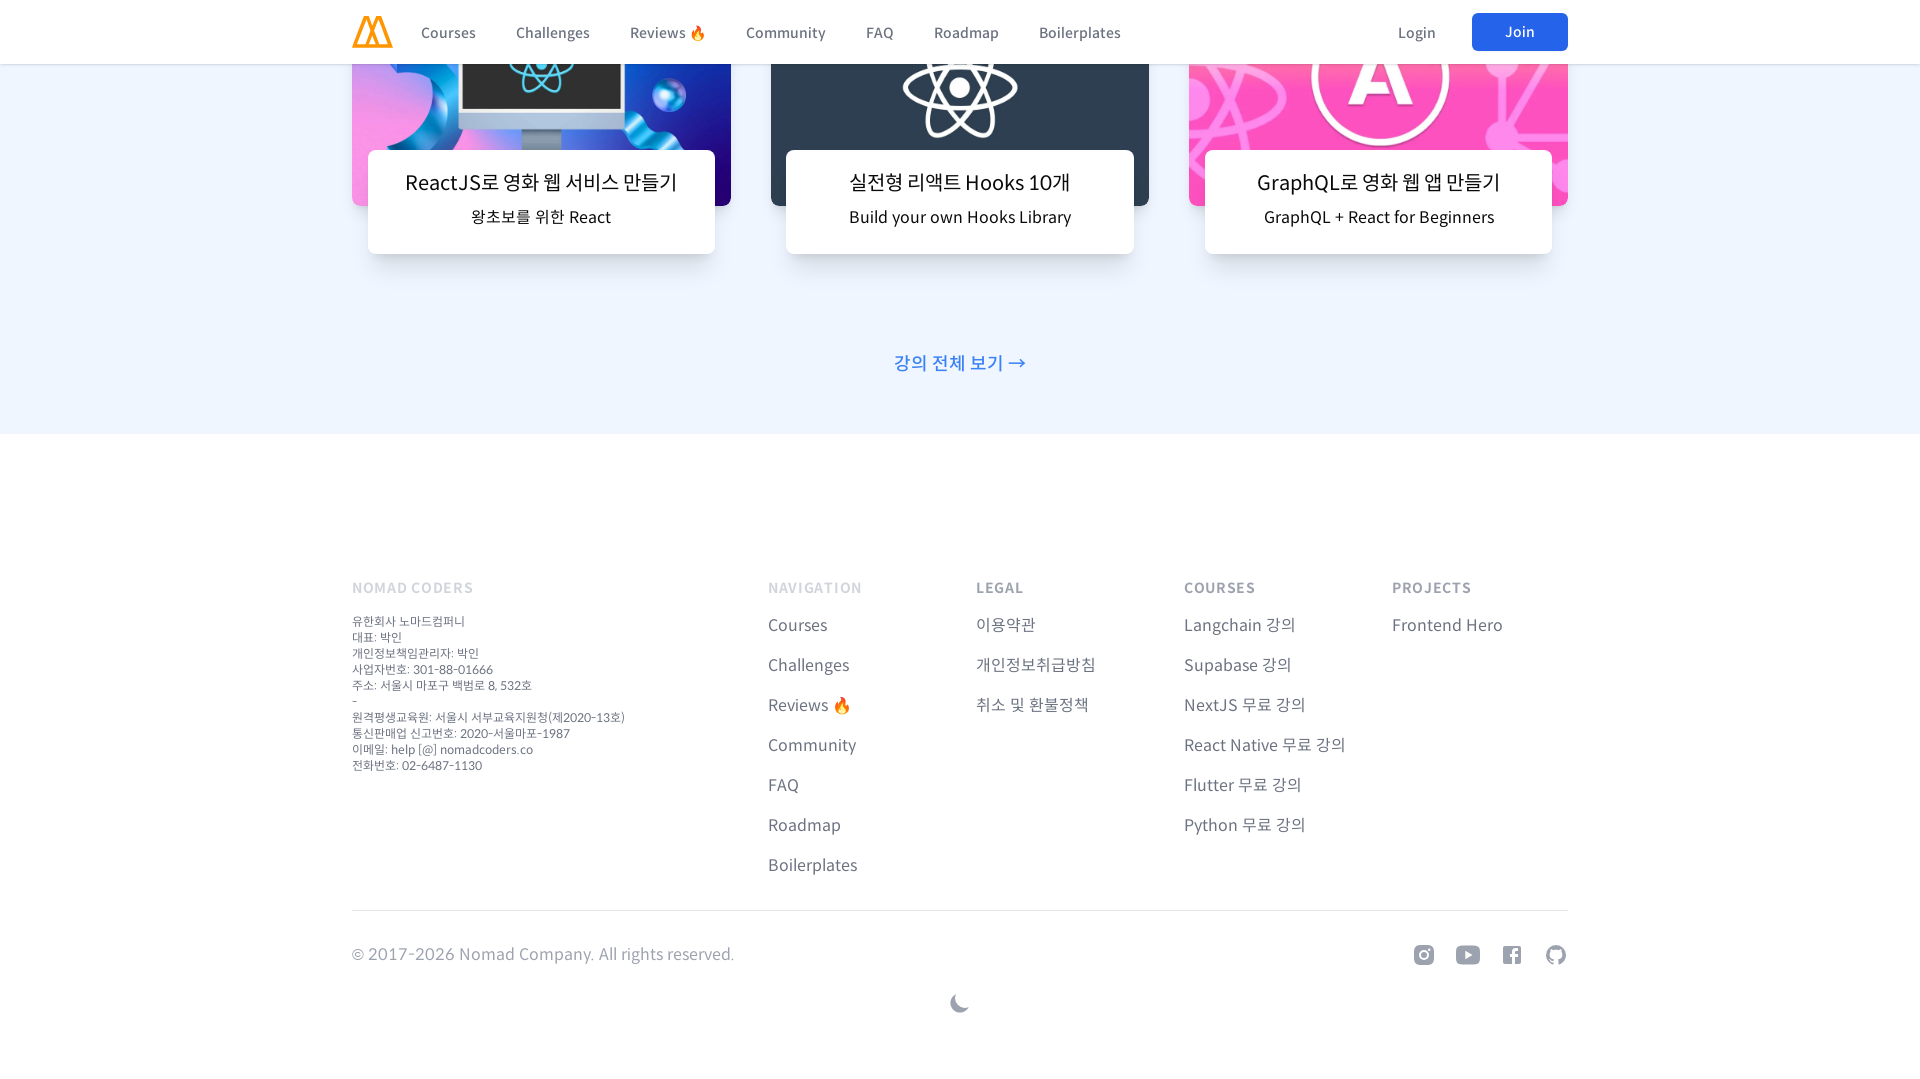

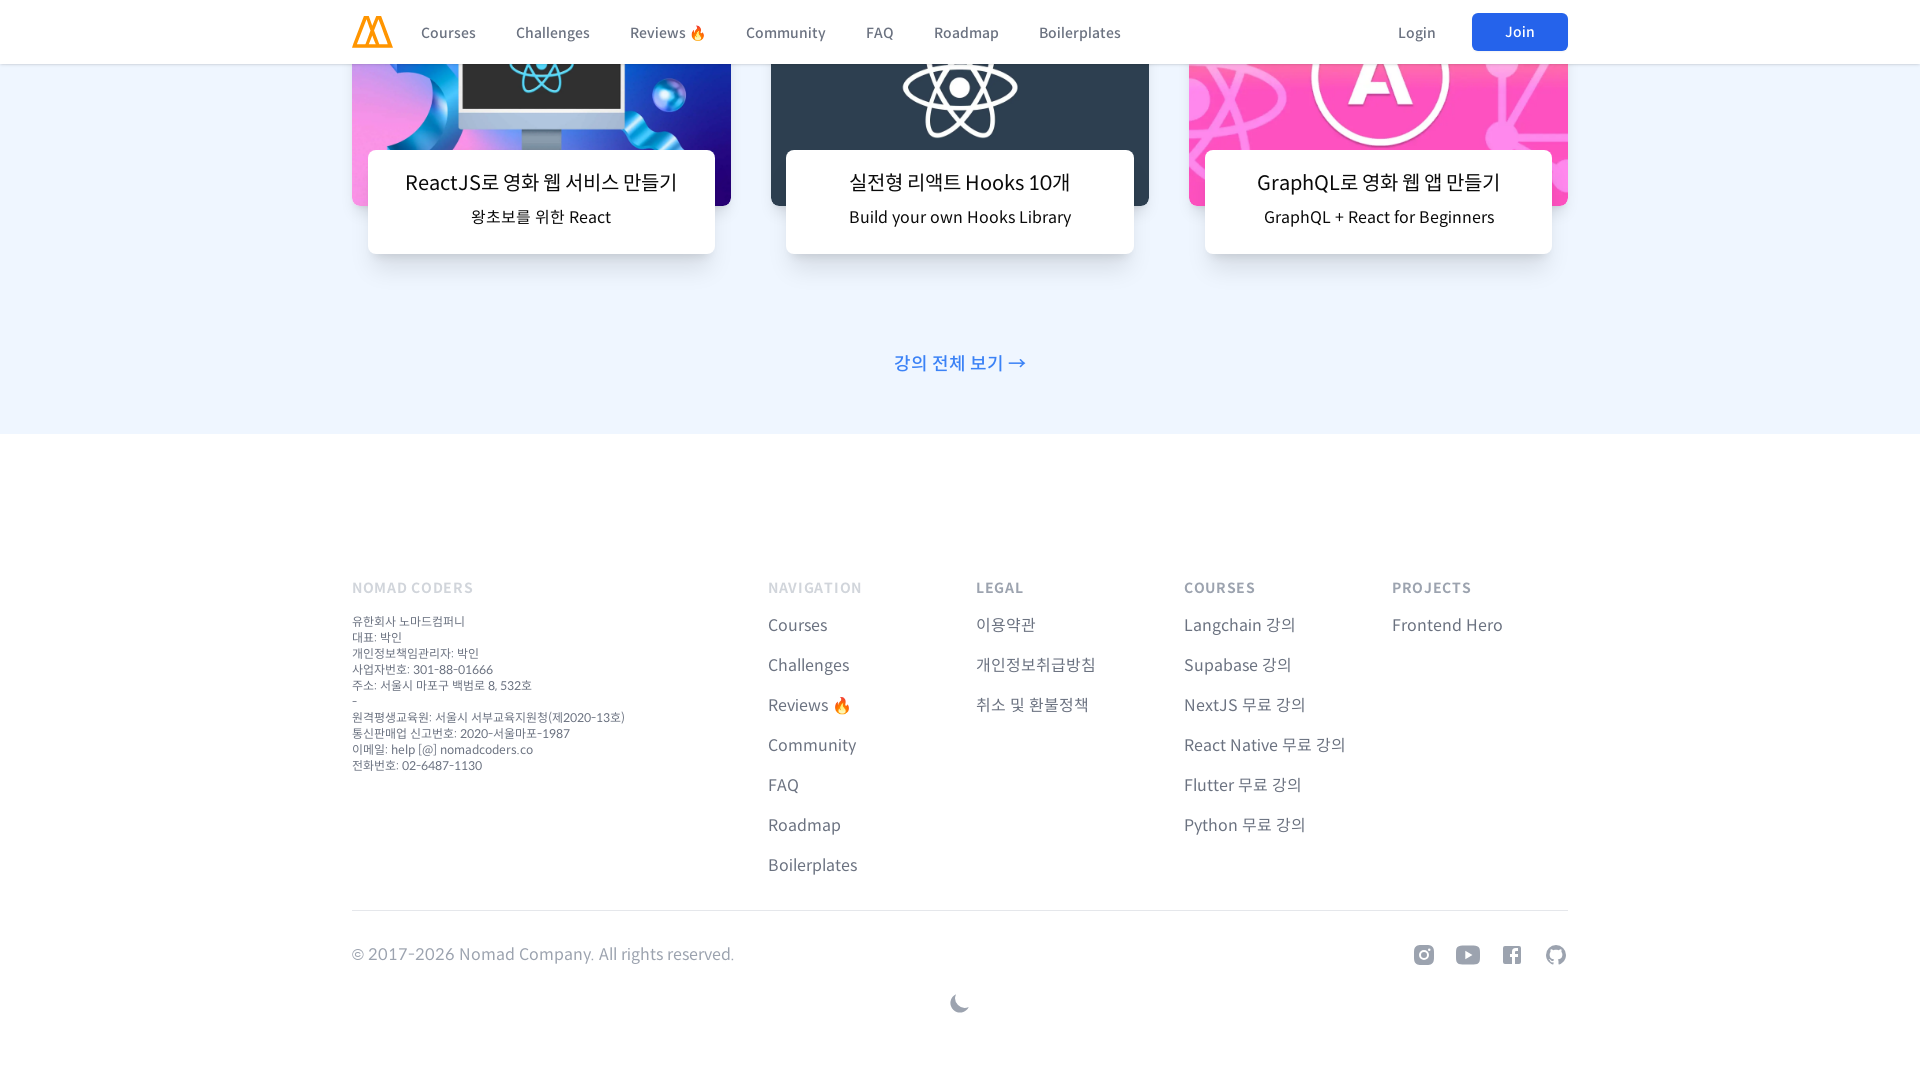